Opens a page with a large form, fills all input fields with text, and clicks the submit button to test form submission functionality.

Starting URL: http://suninjuly.github.io/huge_form.html

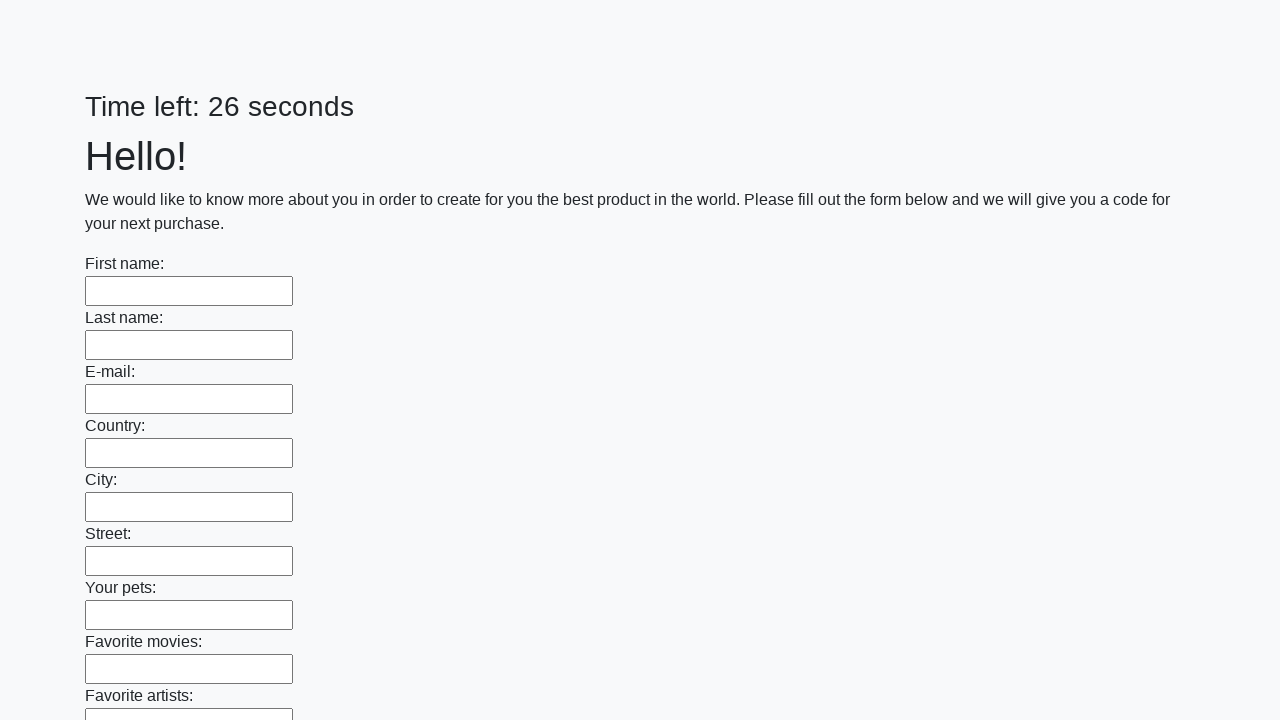

Navigated to huge form page
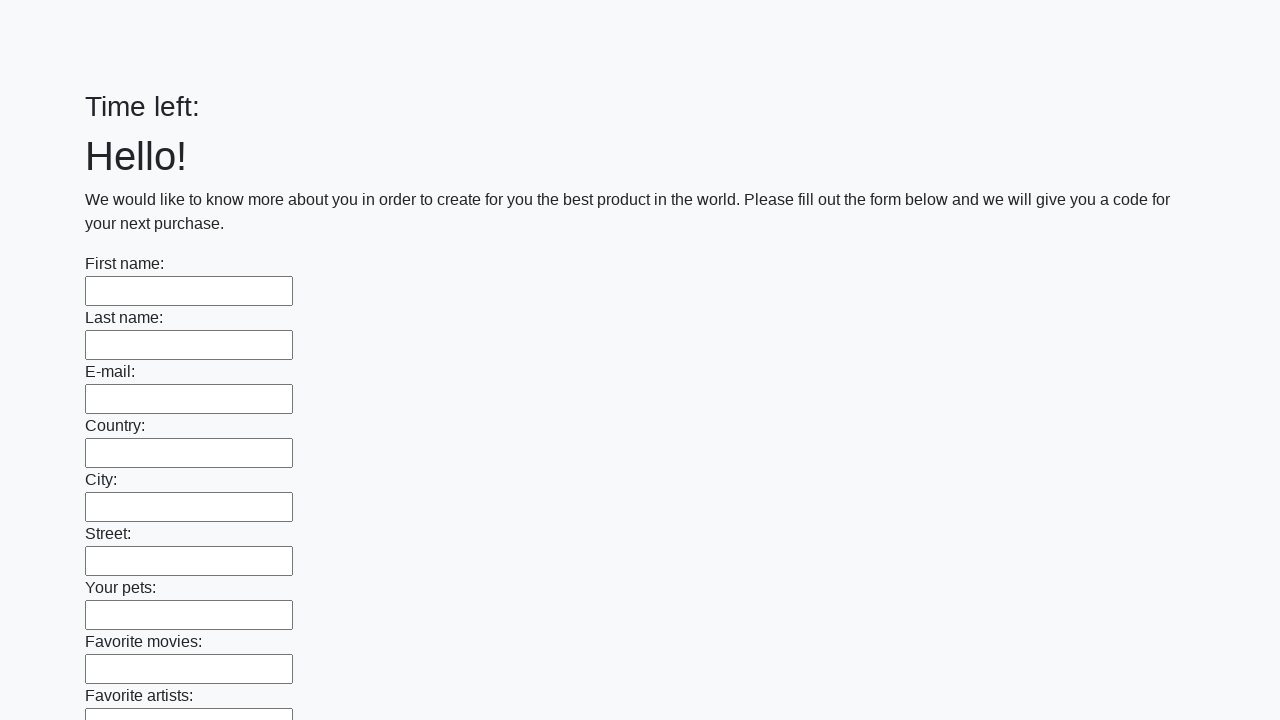

Filled input field with 'My answer' on input >> nth=0
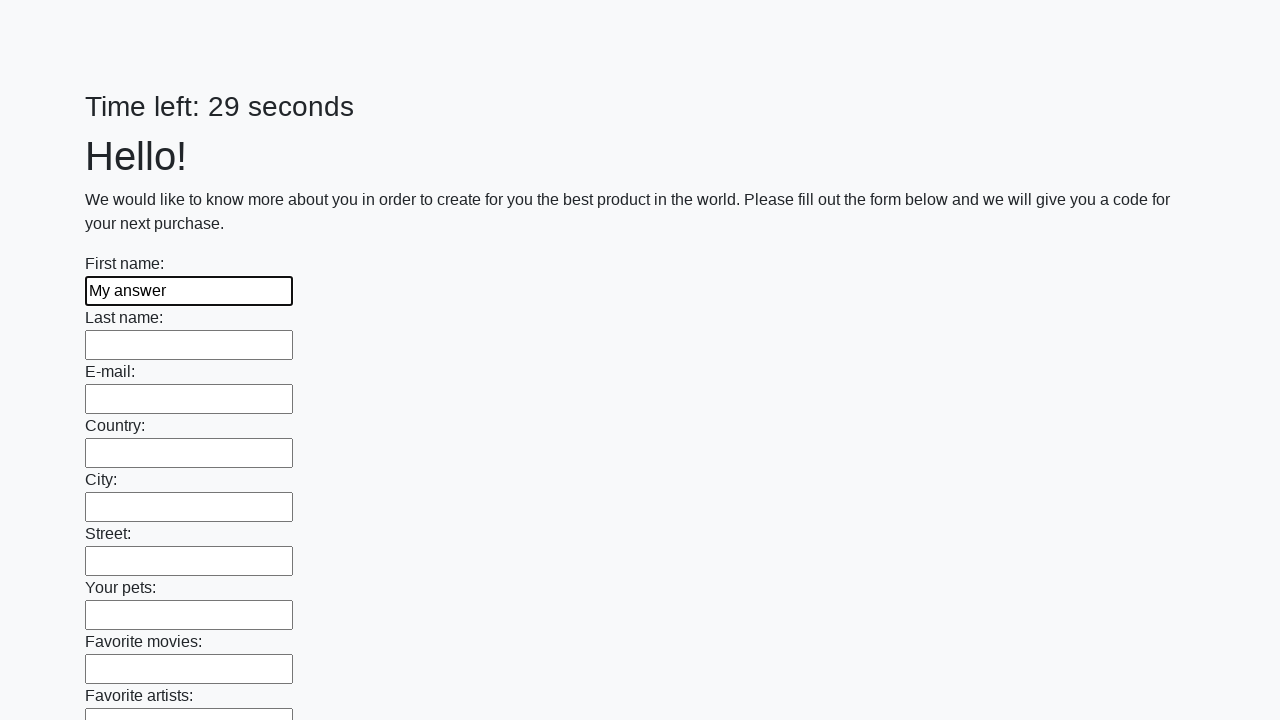

Filled input field with 'My answer' on input >> nth=1
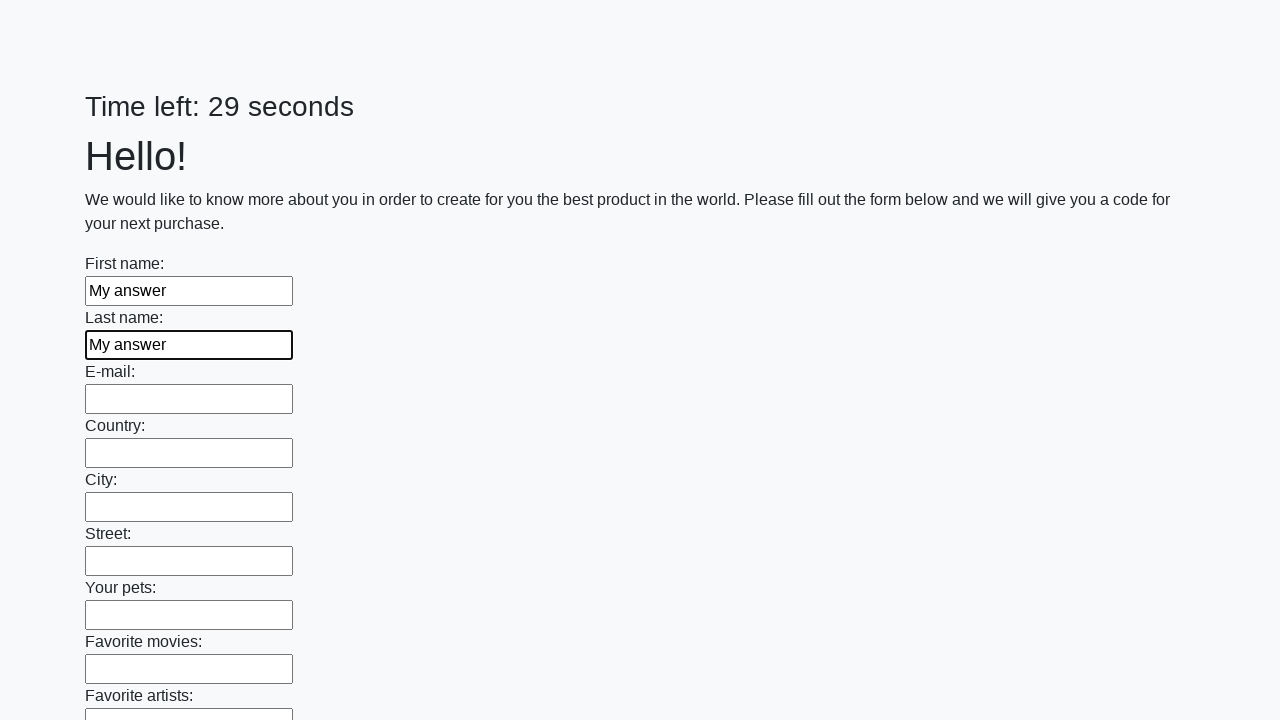

Filled input field with 'My answer' on input >> nth=2
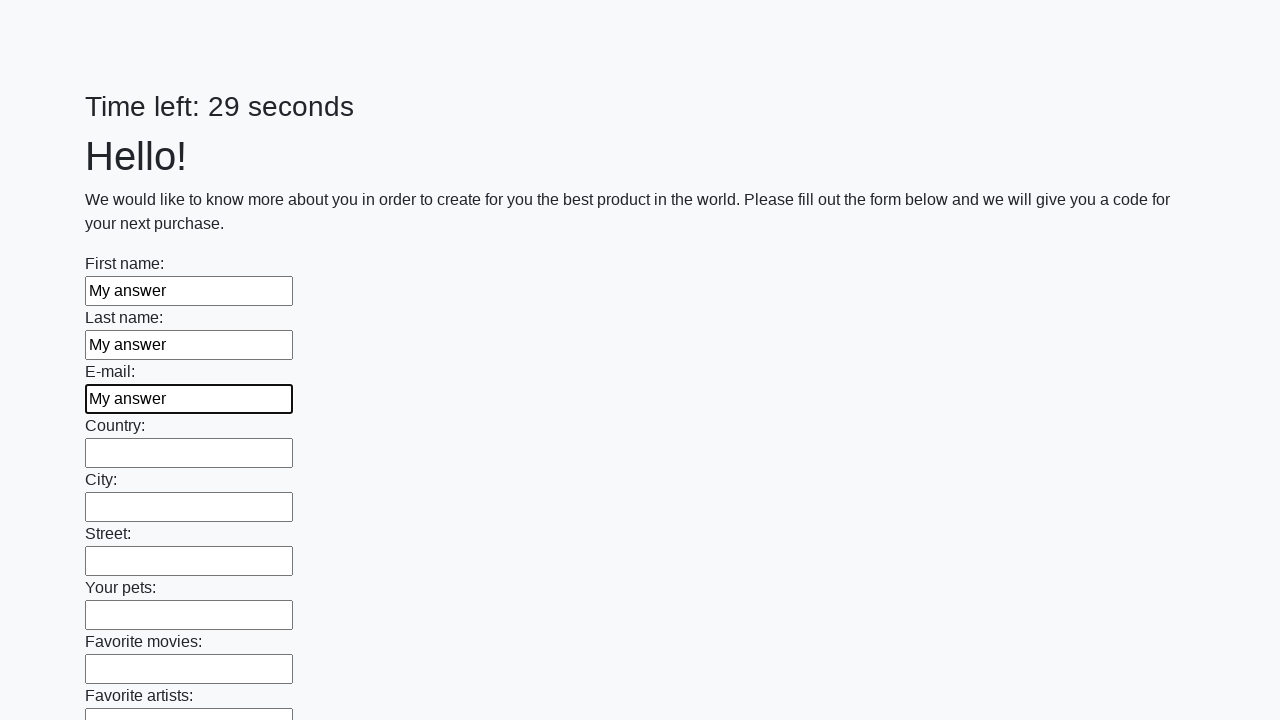

Filled input field with 'My answer' on input >> nth=3
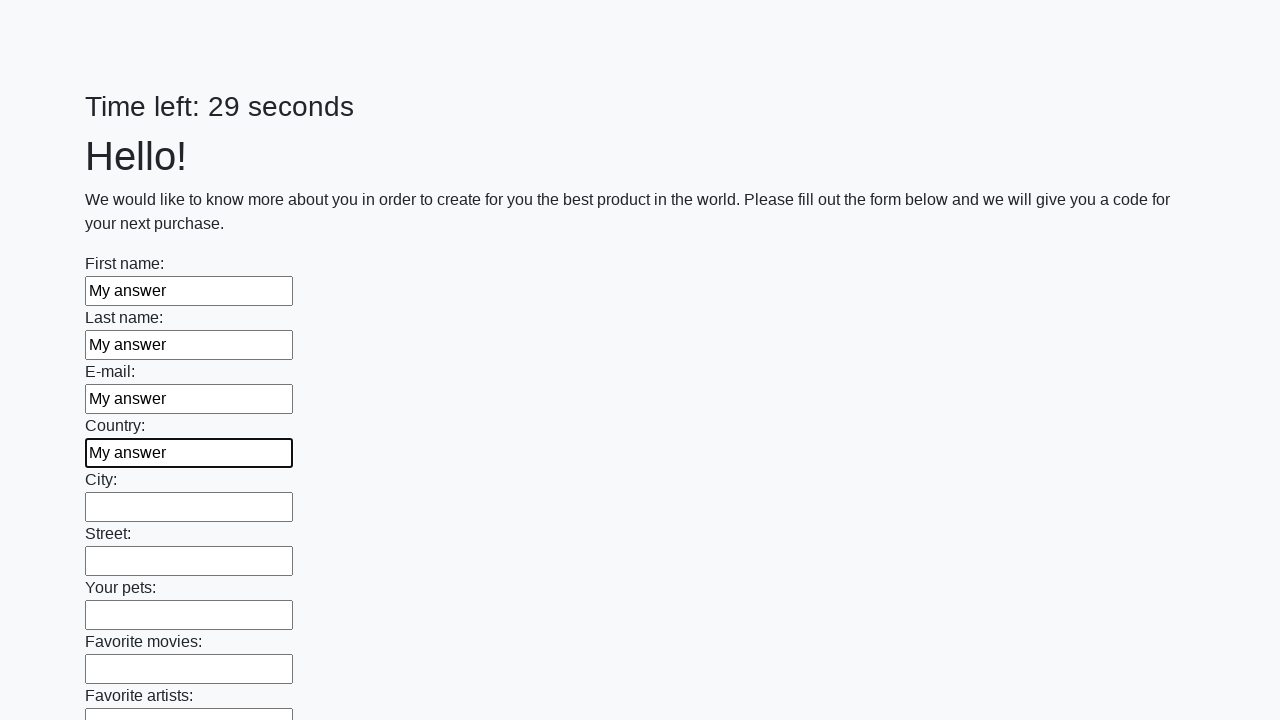

Filled input field with 'My answer' on input >> nth=4
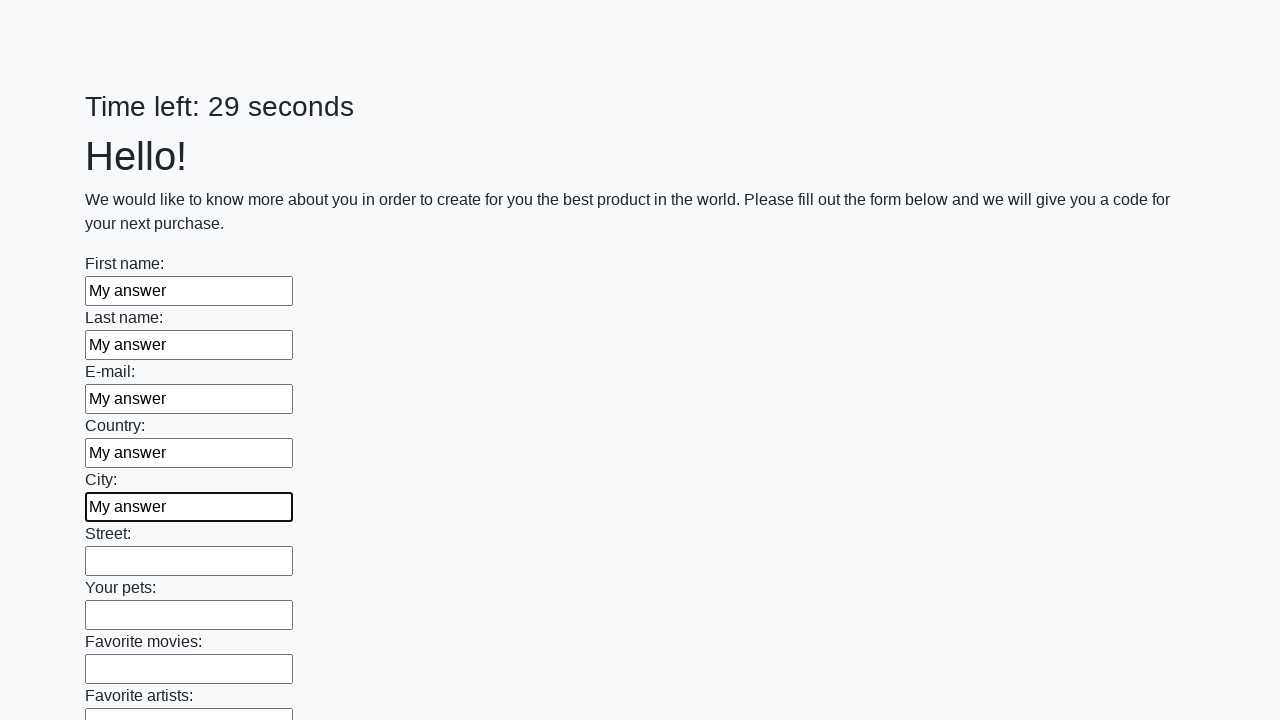

Filled input field with 'My answer' on input >> nth=5
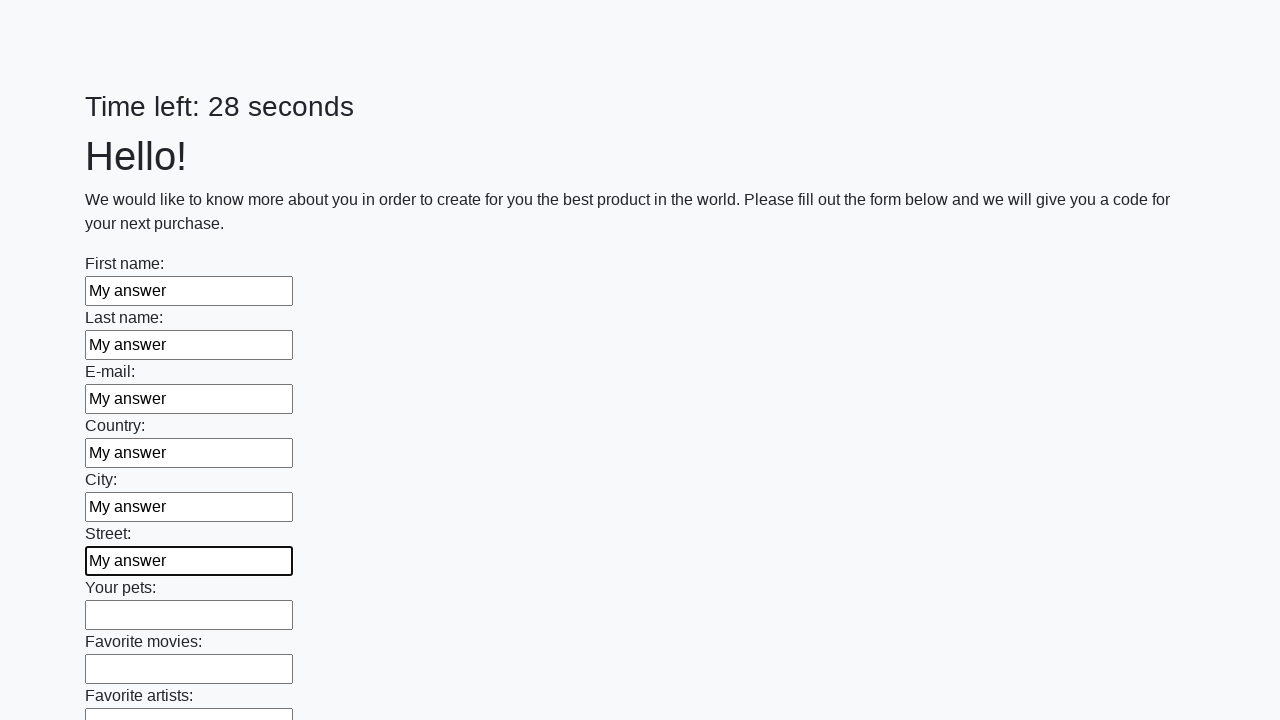

Filled input field with 'My answer' on input >> nth=6
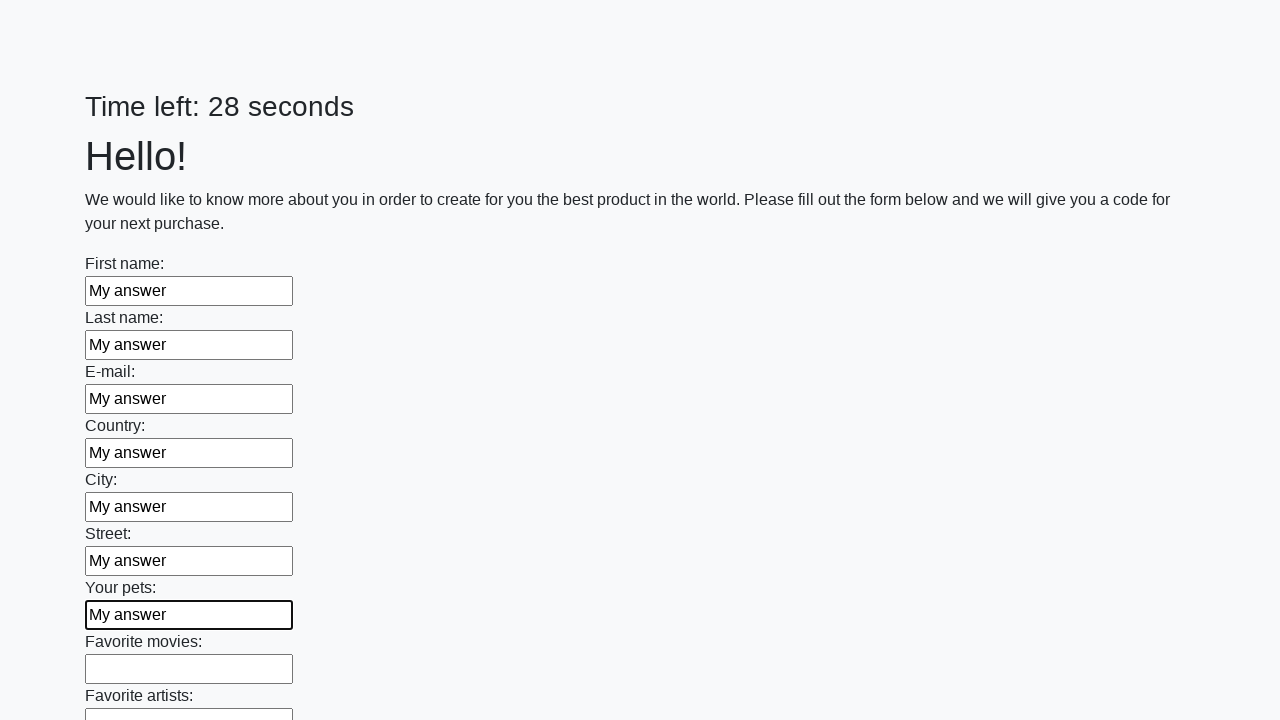

Filled input field with 'My answer' on input >> nth=7
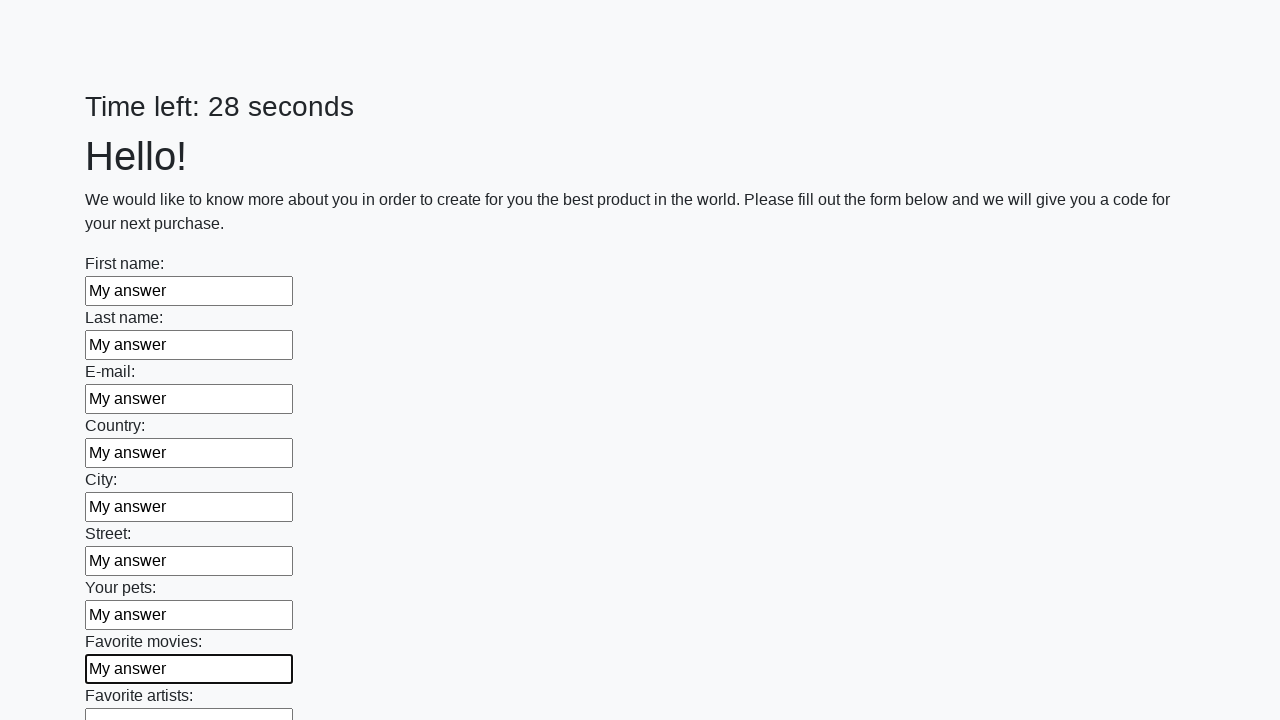

Filled input field with 'My answer' on input >> nth=8
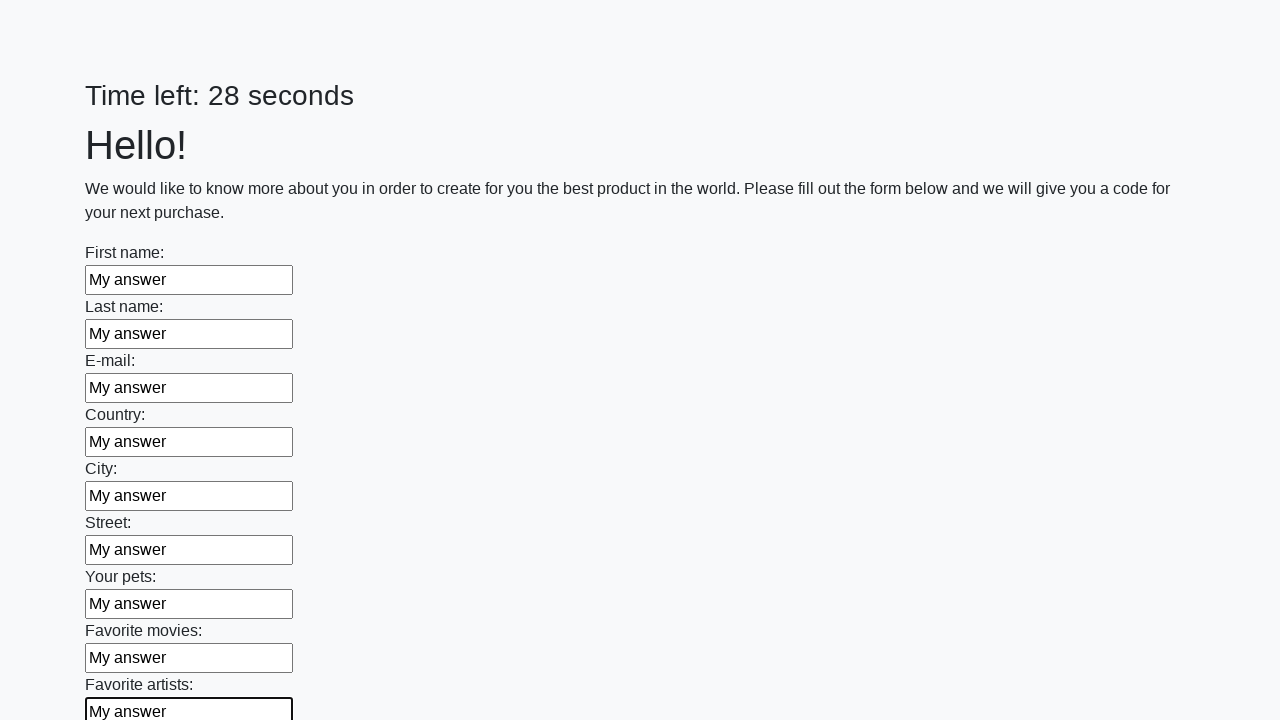

Filled input field with 'My answer' on input >> nth=9
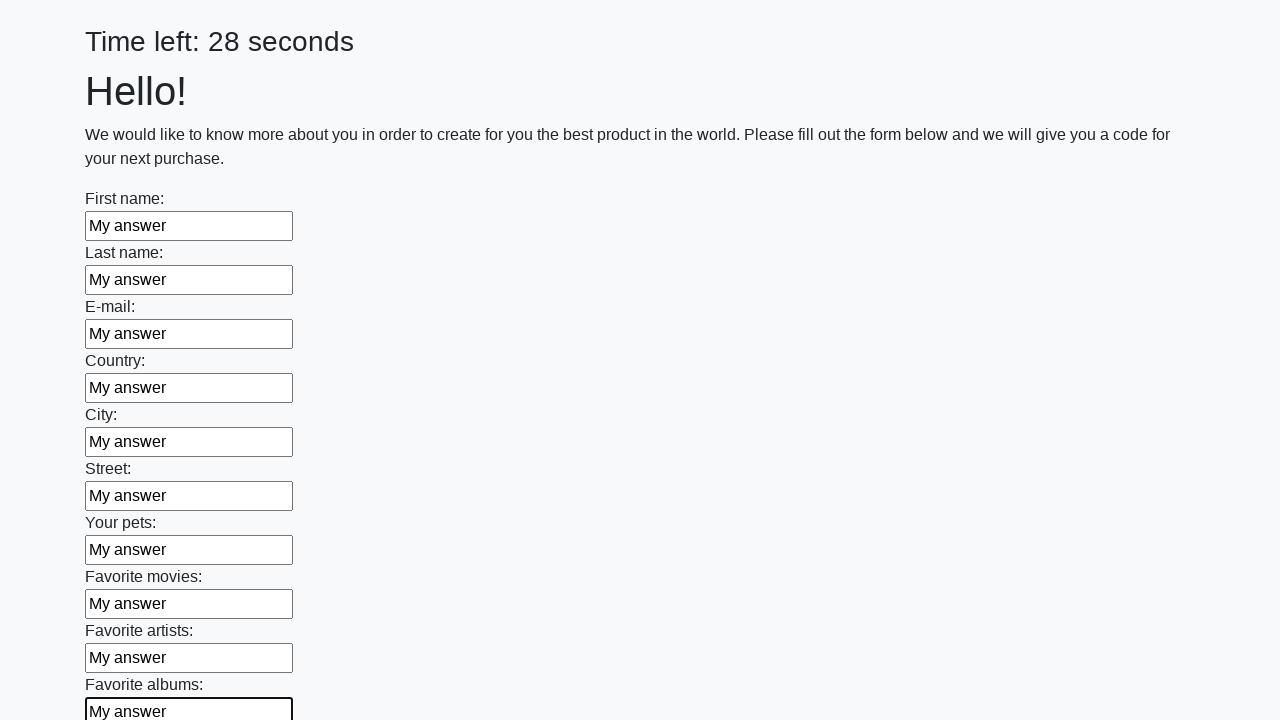

Filled input field with 'My answer' on input >> nth=10
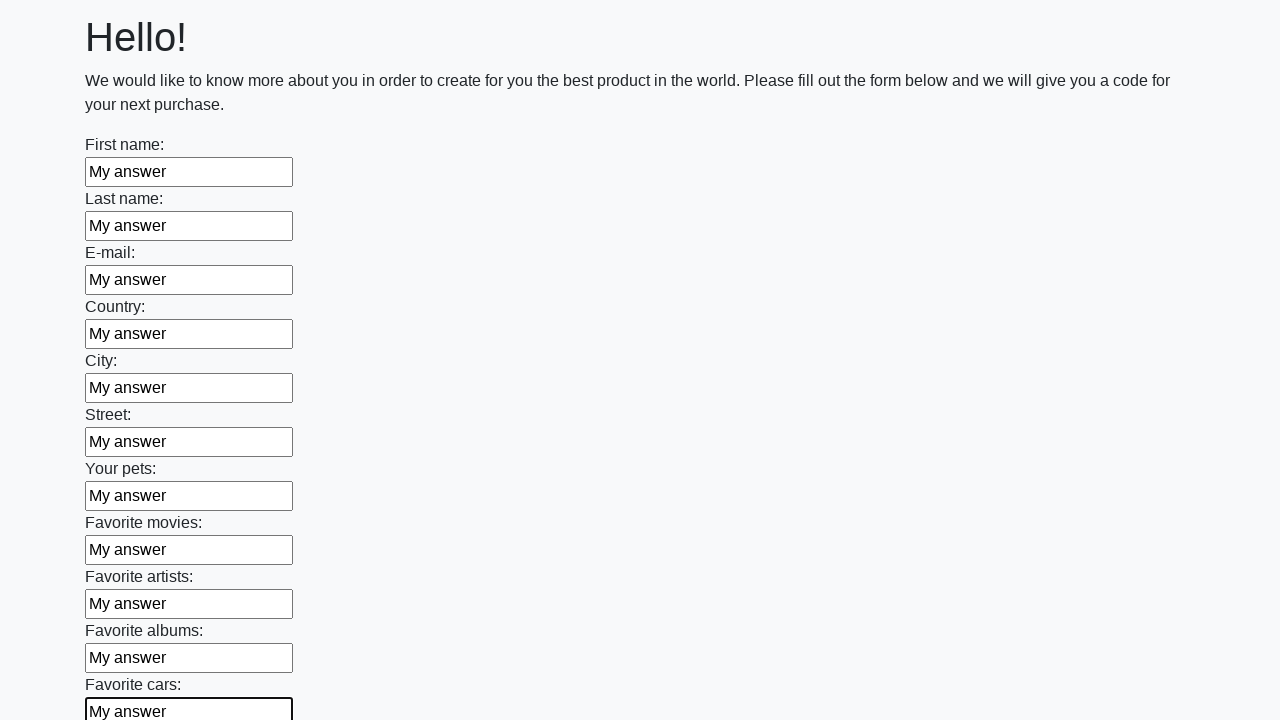

Filled input field with 'My answer' on input >> nth=11
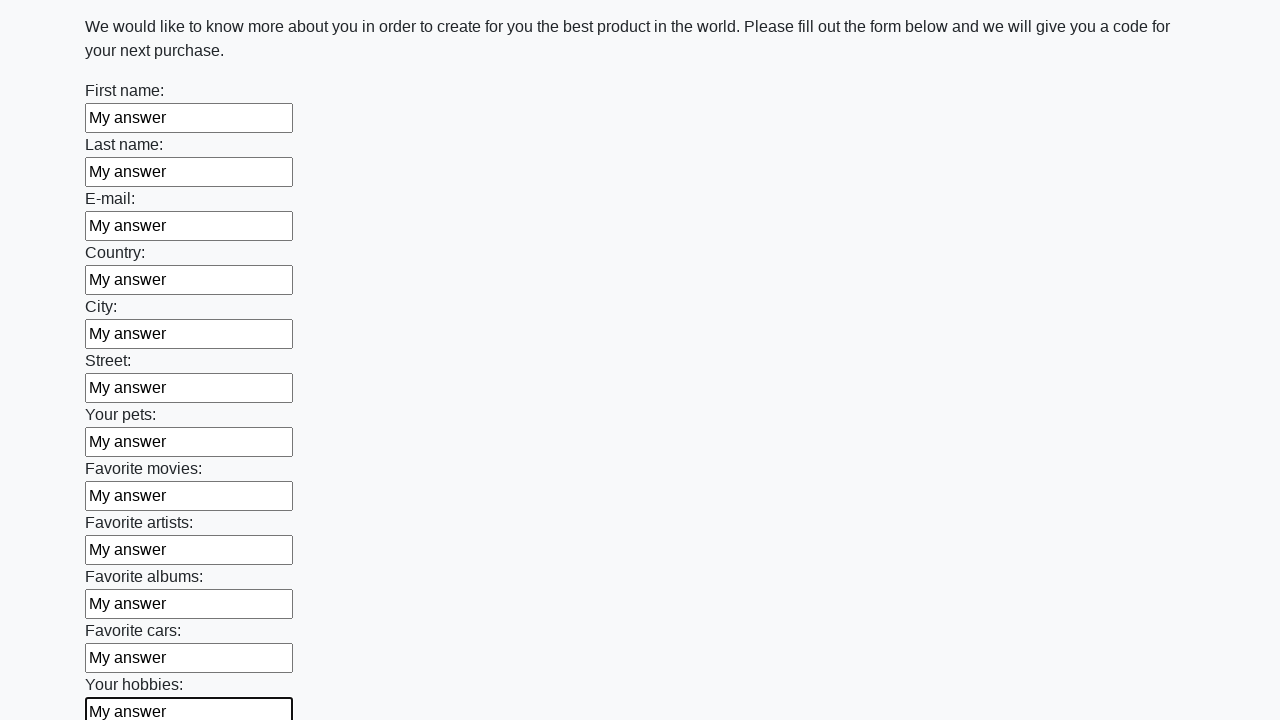

Filled input field with 'My answer' on input >> nth=12
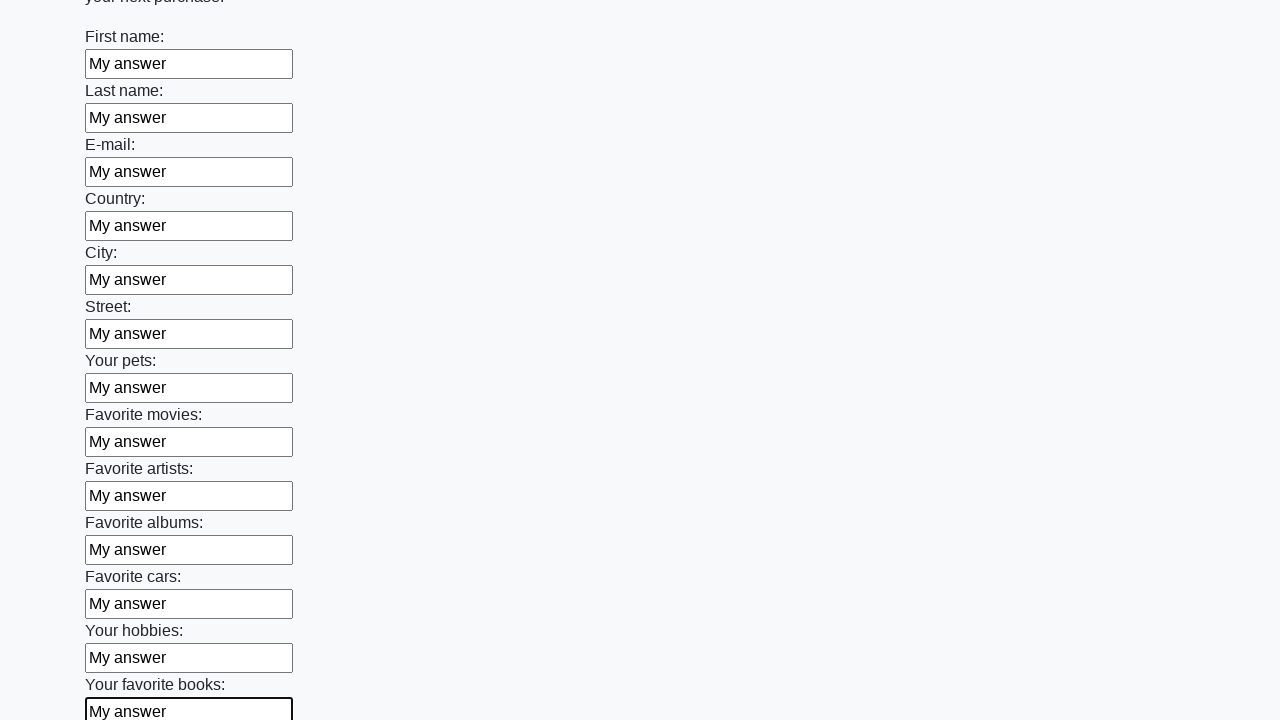

Filled input field with 'My answer' on input >> nth=13
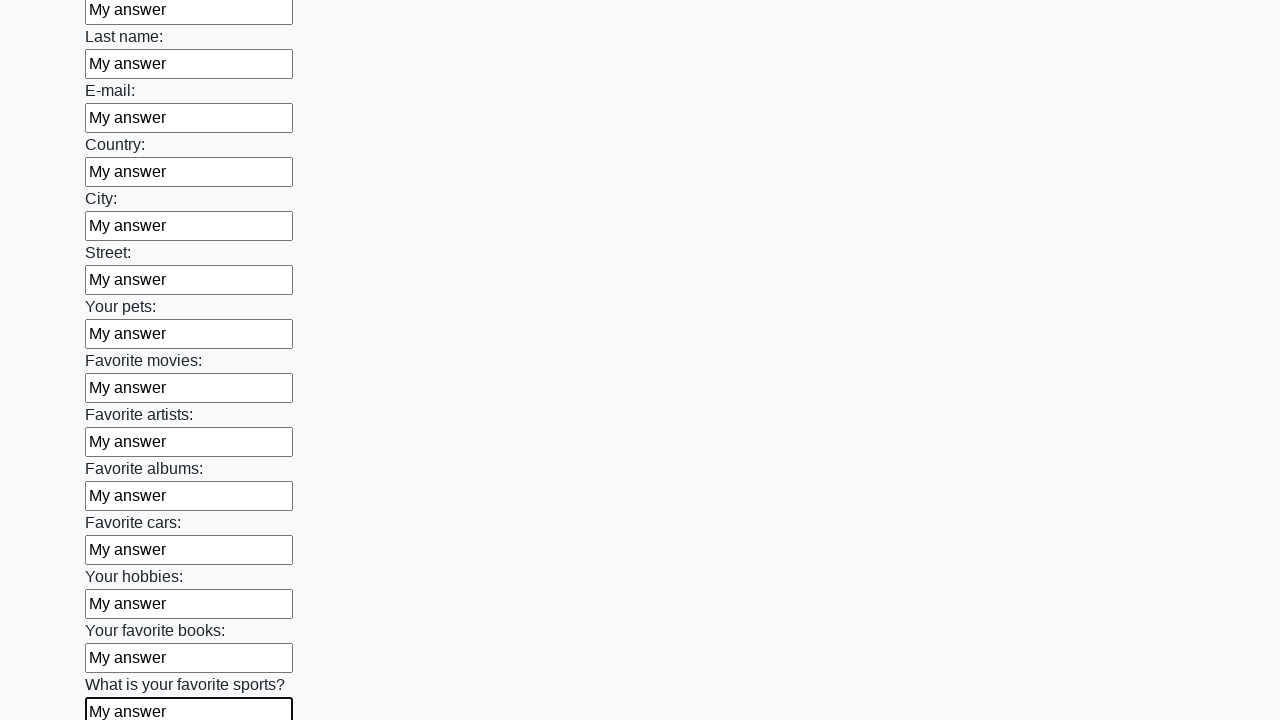

Filled input field with 'My answer' on input >> nth=14
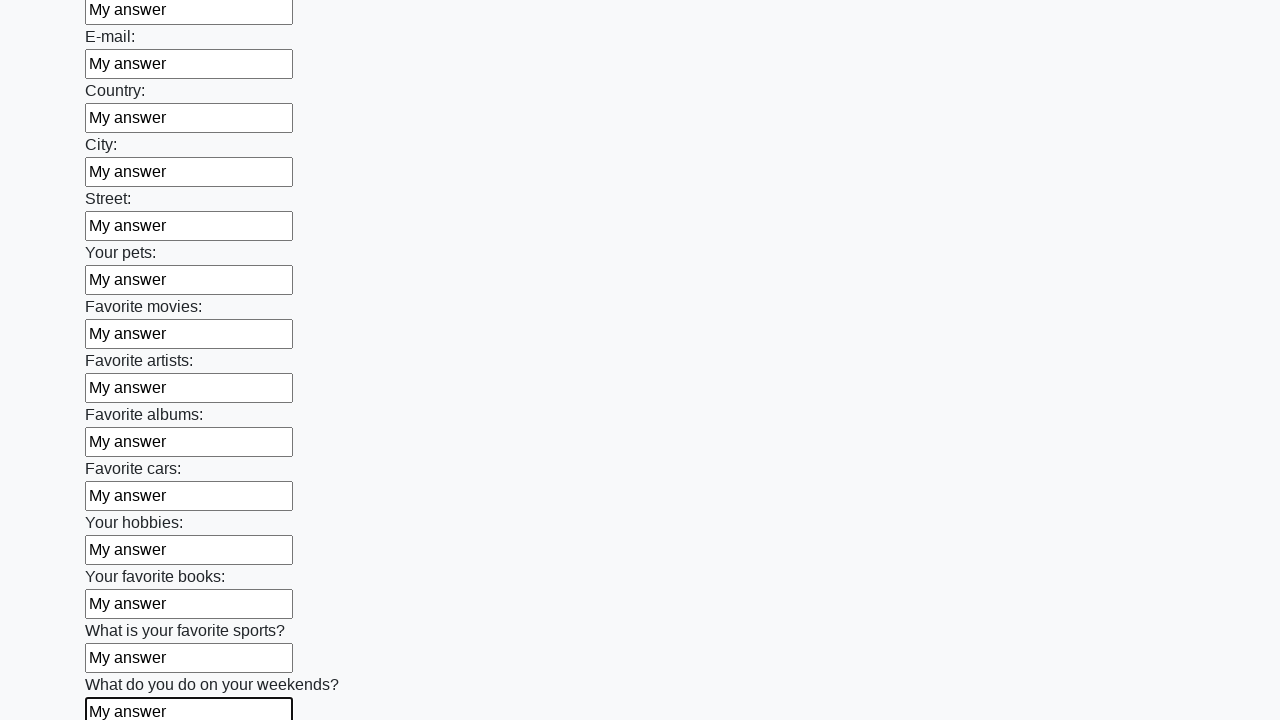

Filled input field with 'My answer' on input >> nth=15
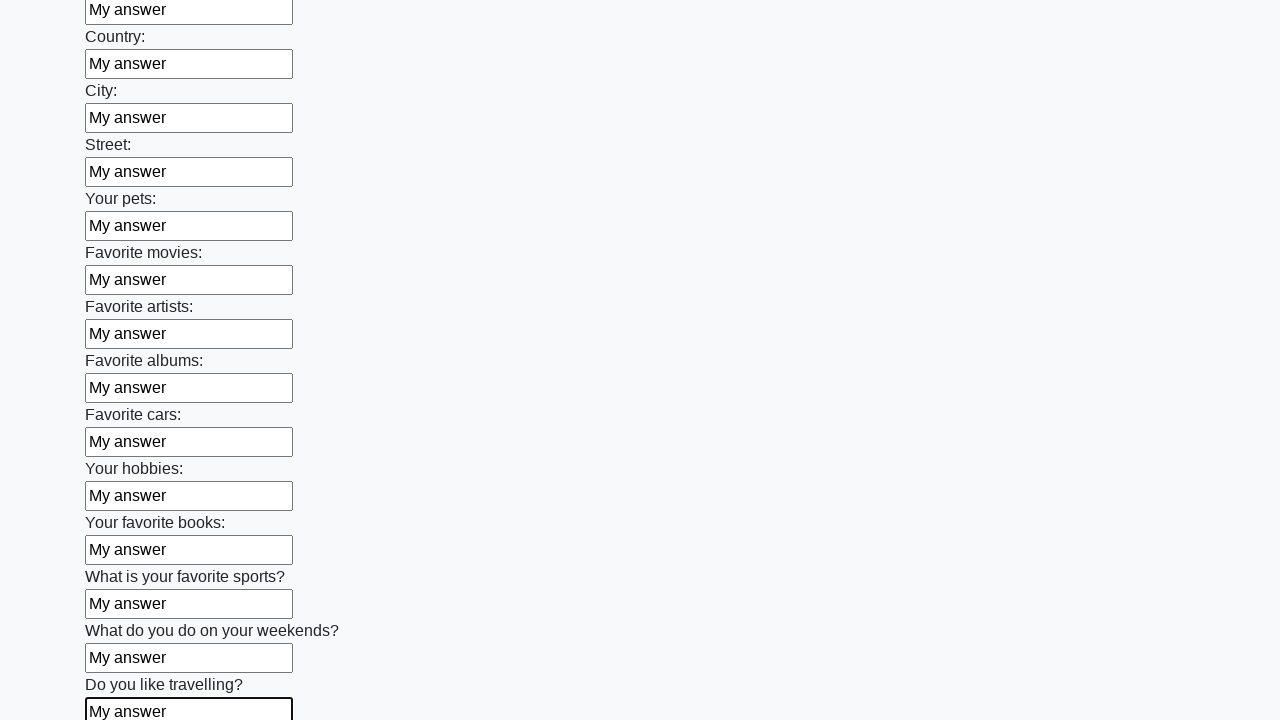

Filled input field with 'My answer' on input >> nth=16
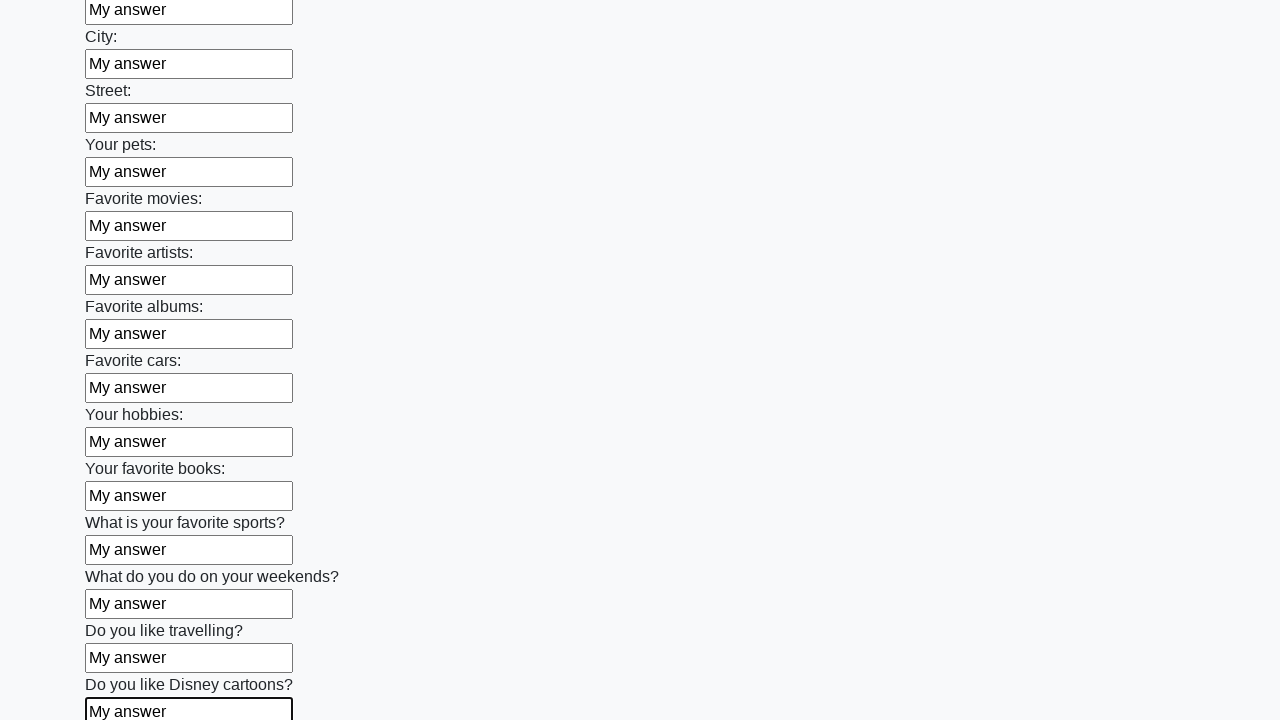

Filled input field with 'My answer' on input >> nth=17
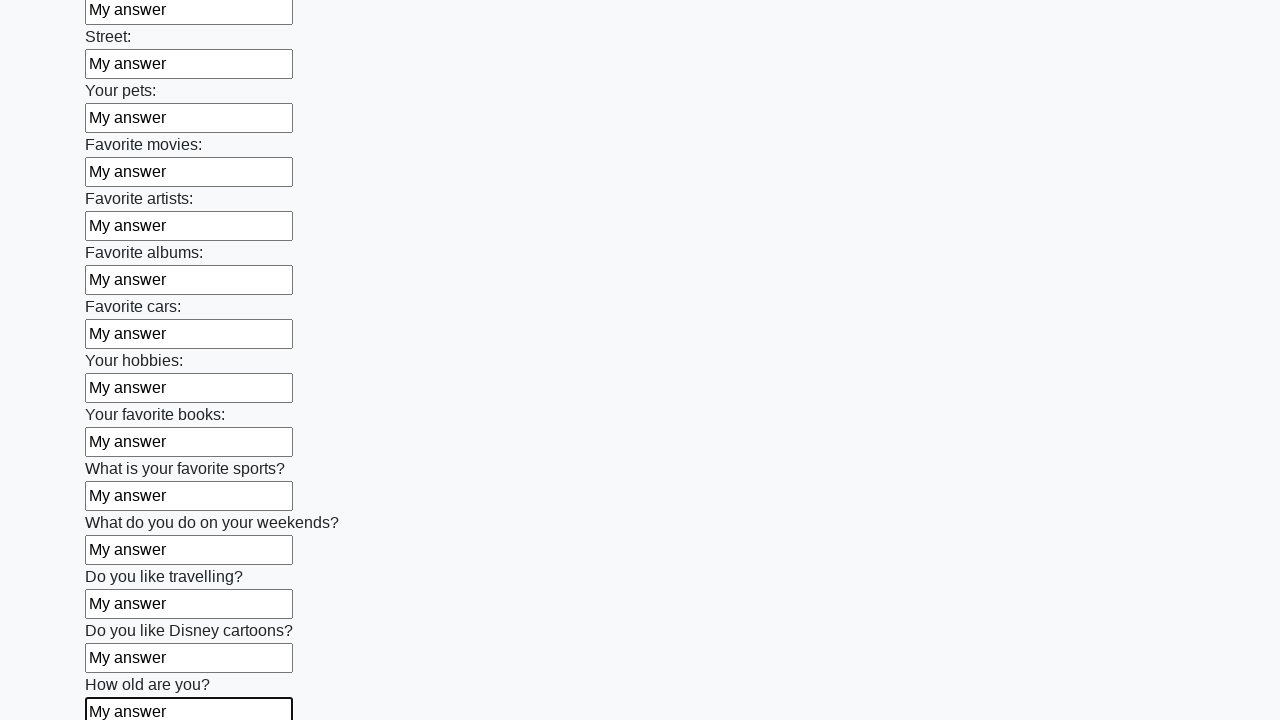

Filled input field with 'My answer' on input >> nth=18
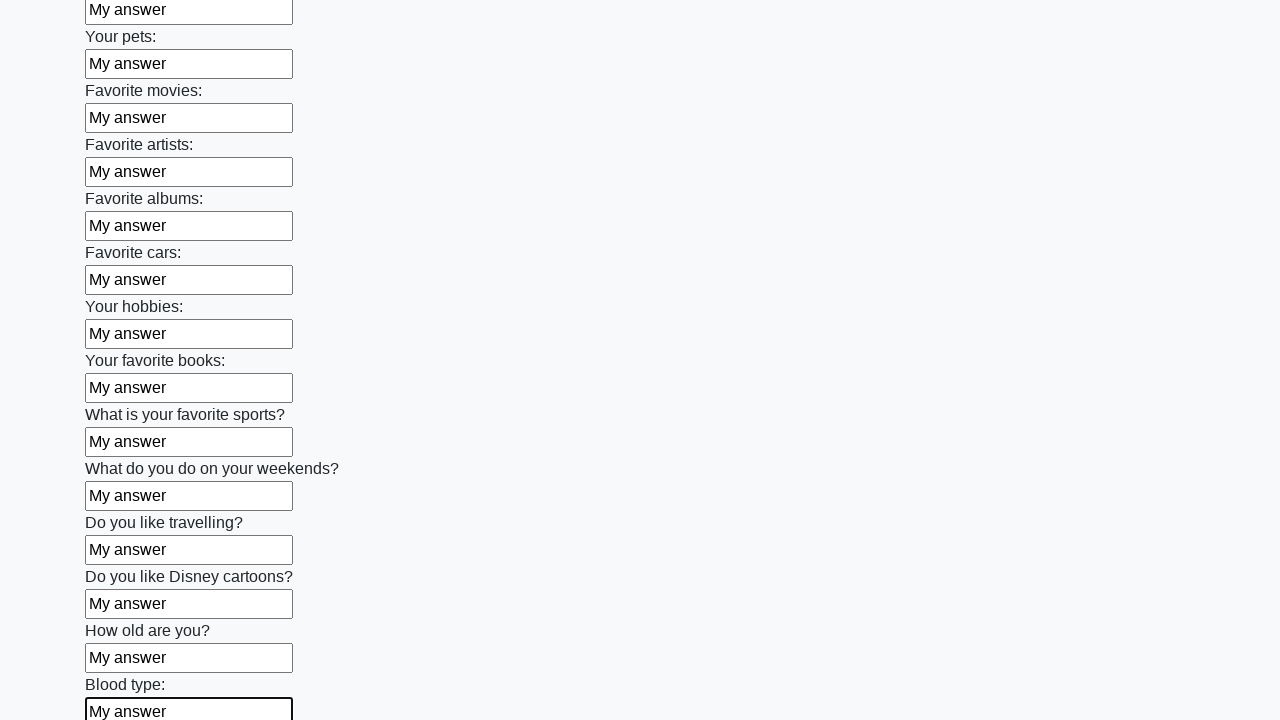

Filled input field with 'My answer' on input >> nth=19
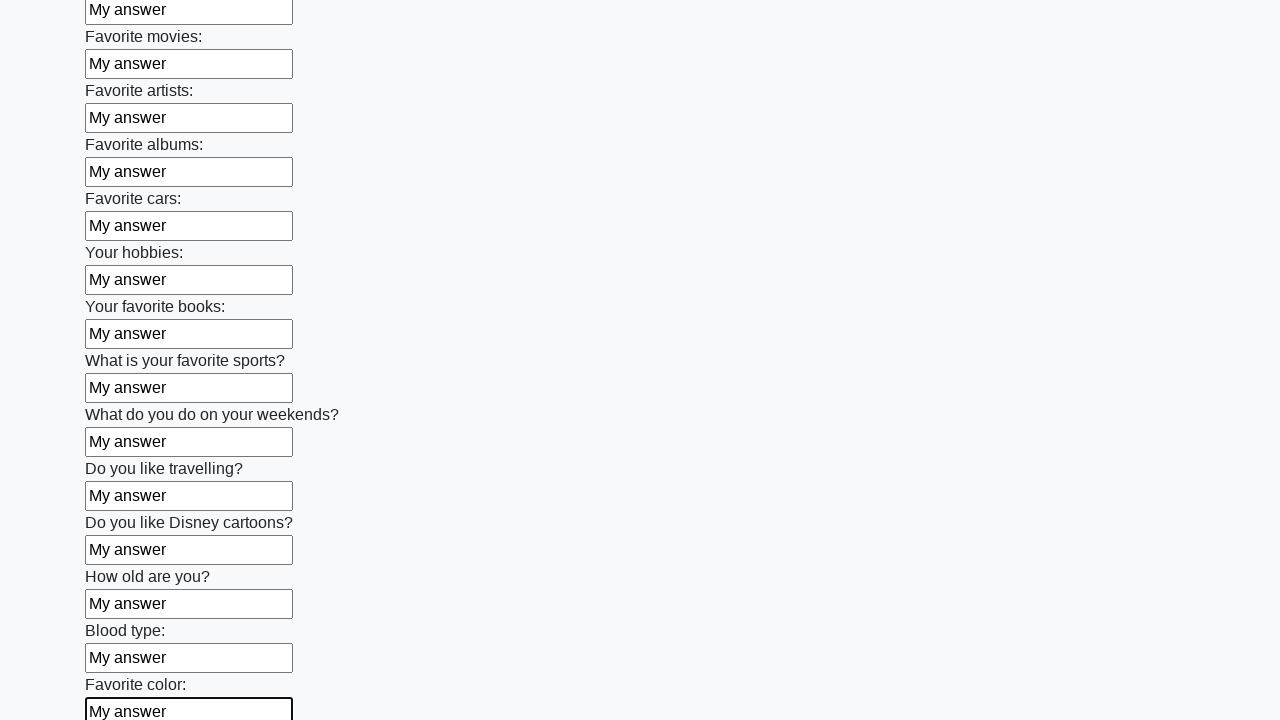

Filled input field with 'My answer' on input >> nth=20
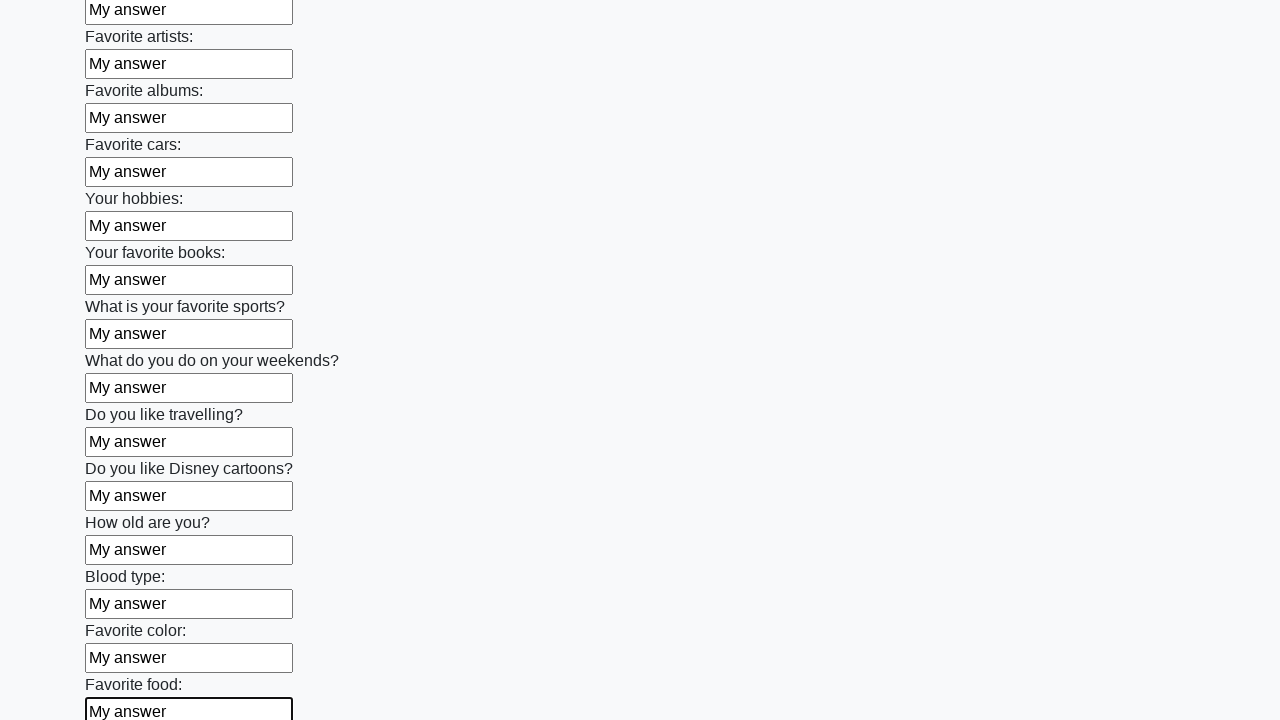

Filled input field with 'My answer' on input >> nth=21
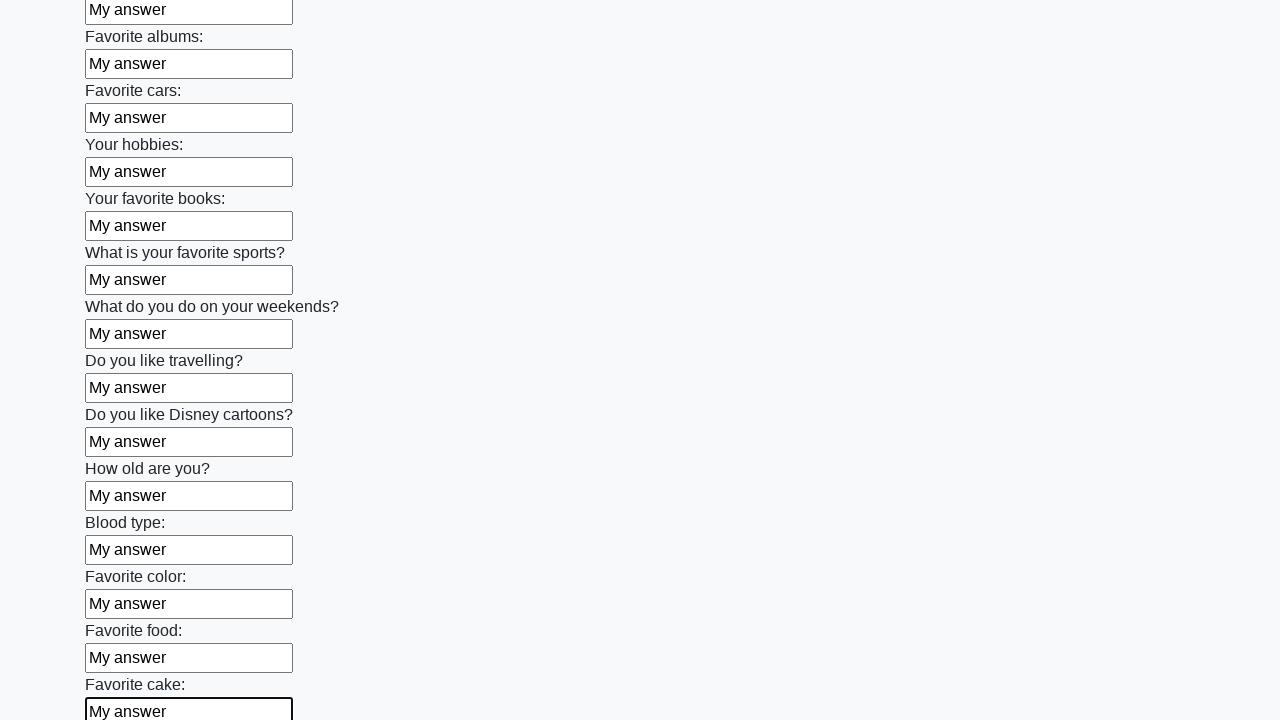

Filled input field with 'My answer' on input >> nth=22
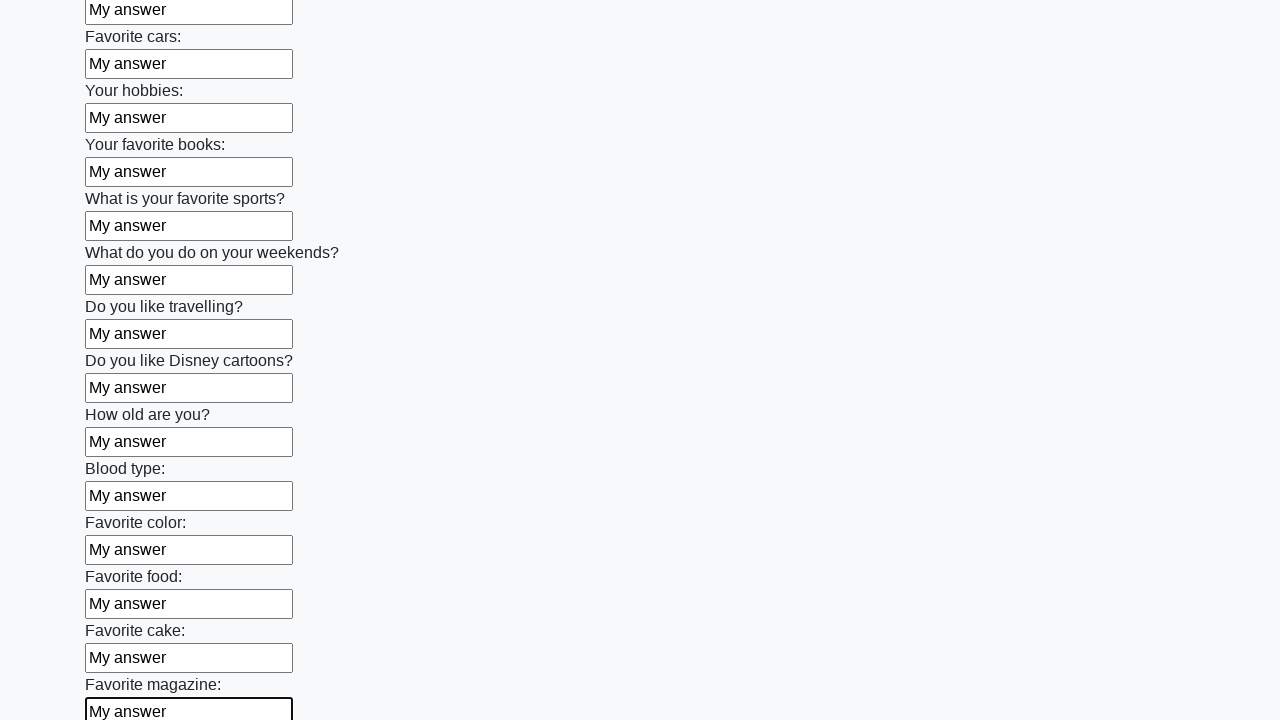

Filled input field with 'My answer' on input >> nth=23
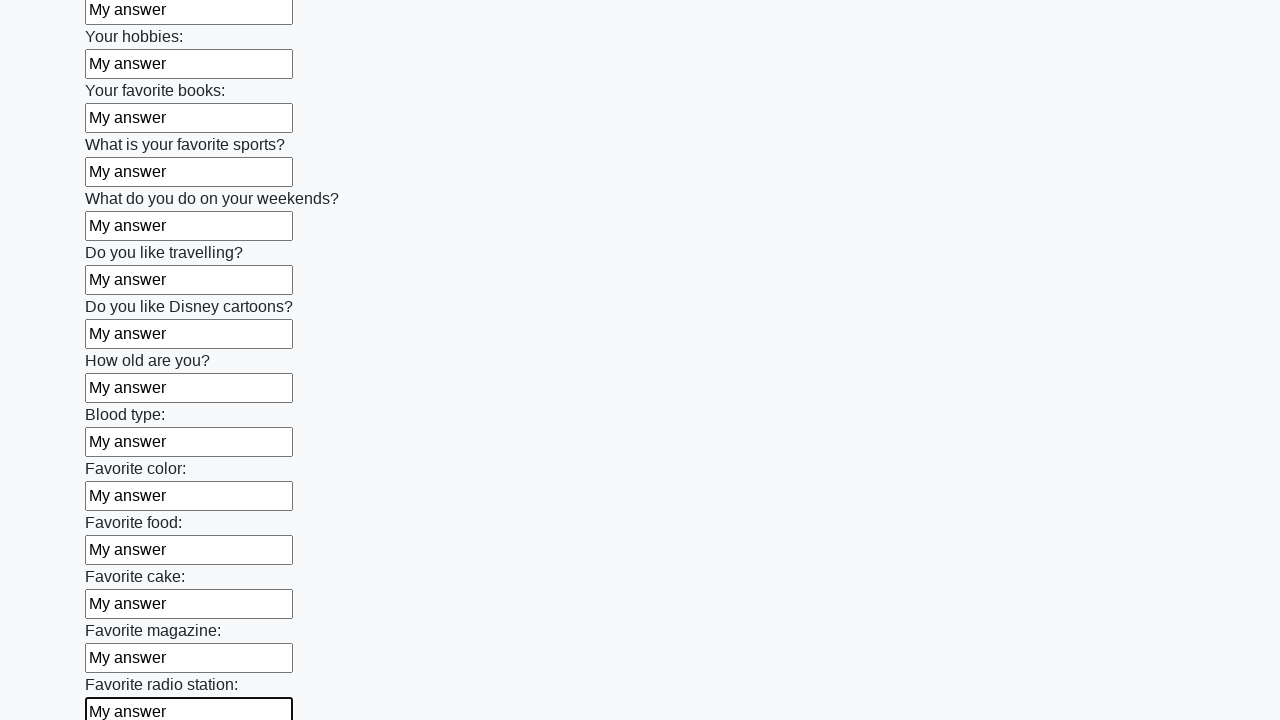

Filled input field with 'My answer' on input >> nth=24
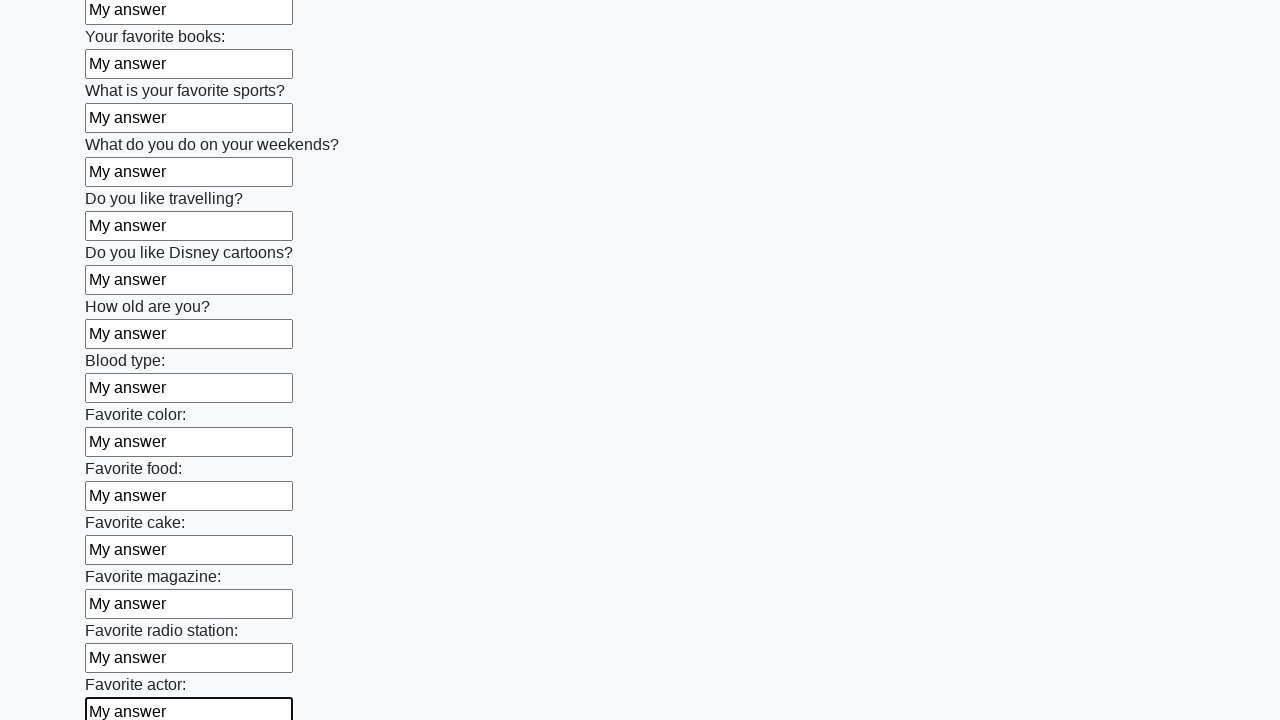

Filled input field with 'My answer' on input >> nth=25
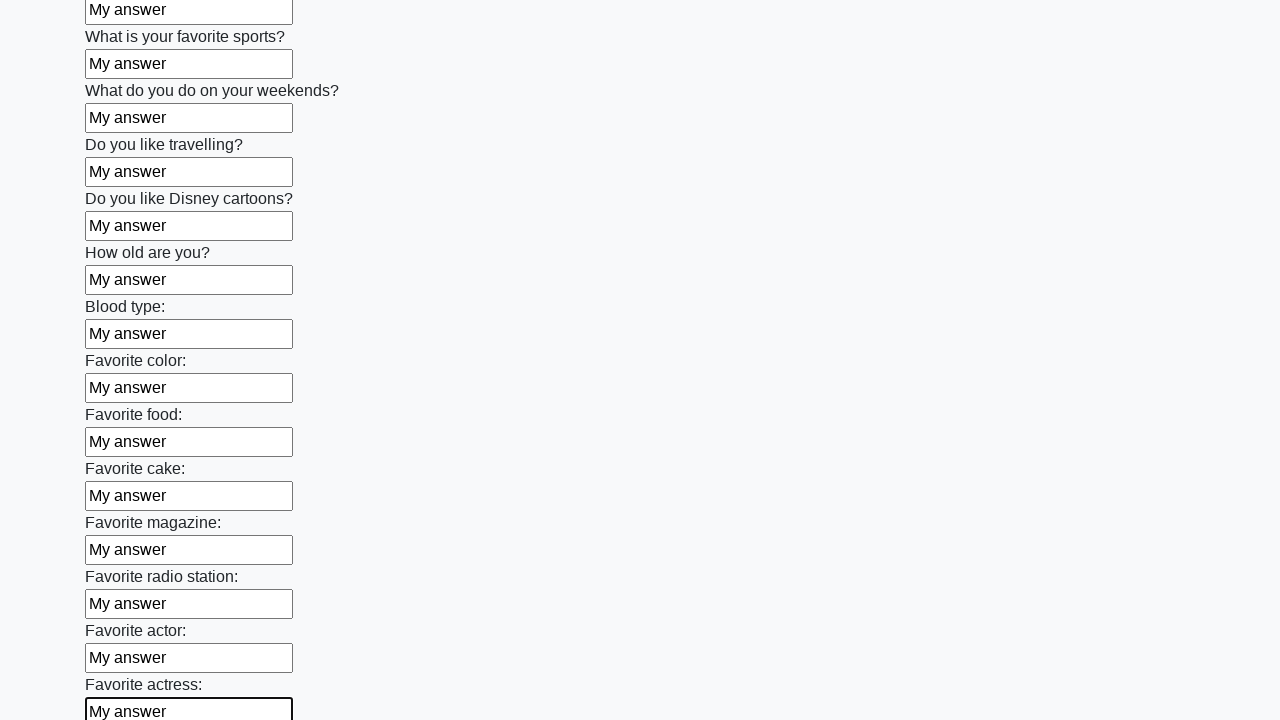

Filled input field with 'My answer' on input >> nth=26
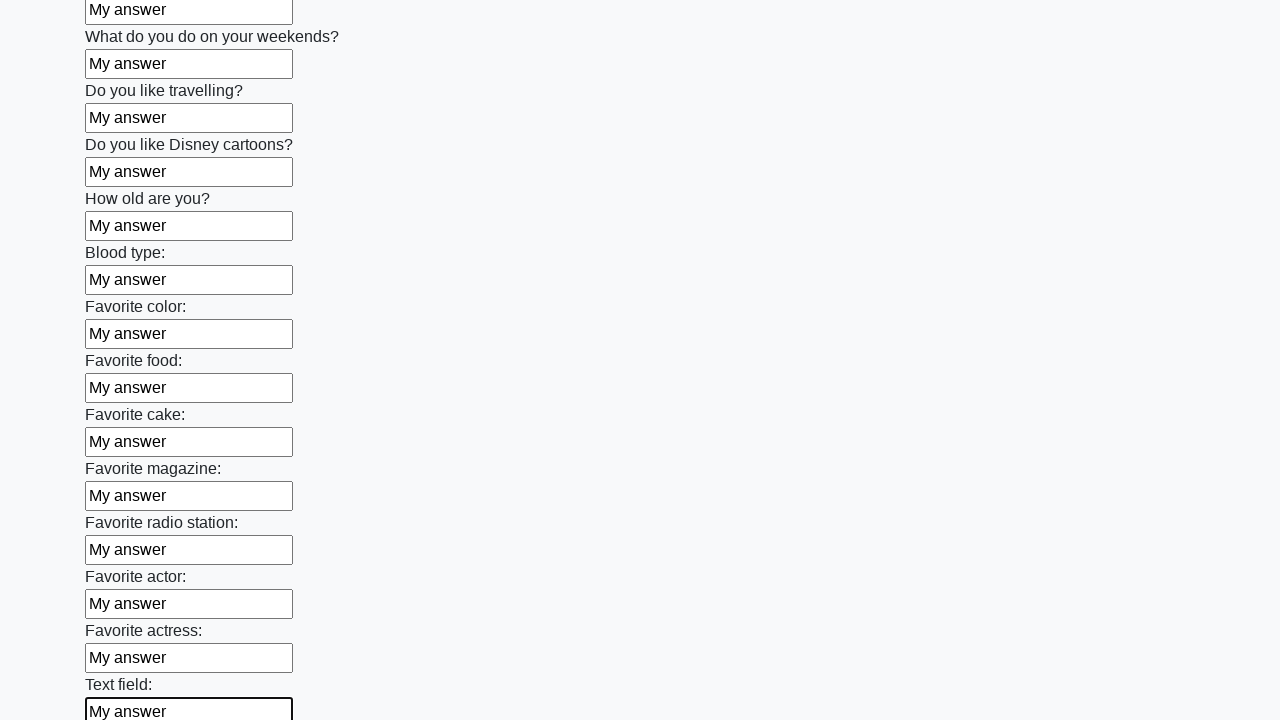

Filled input field with 'My answer' on input >> nth=27
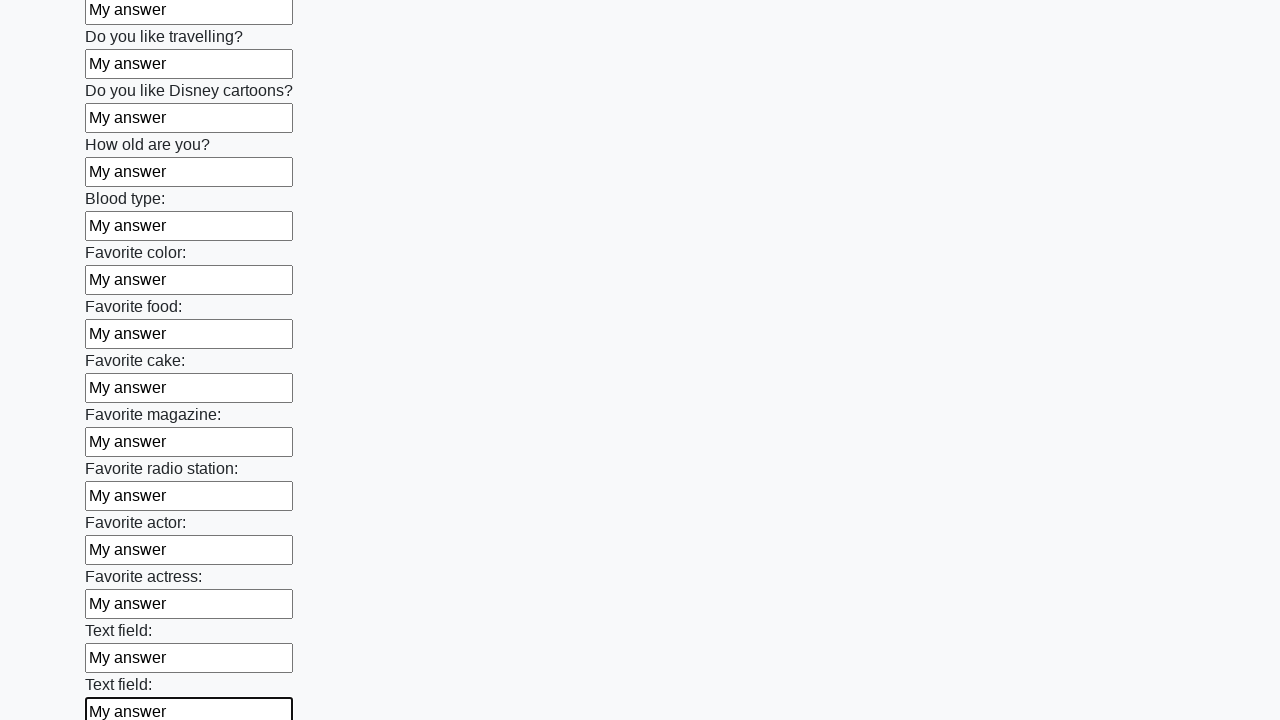

Filled input field with 'My answer' on input >> nth=28
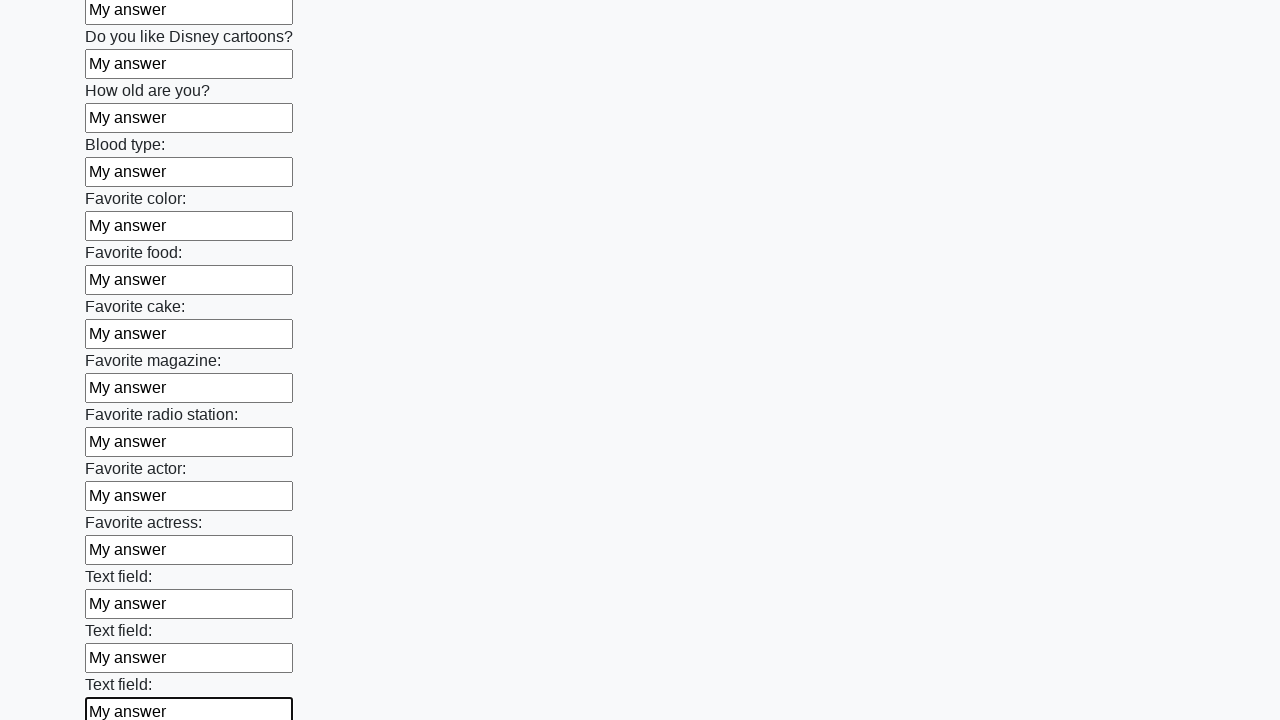

Filled input field with 'My answer' on input >> nth=29
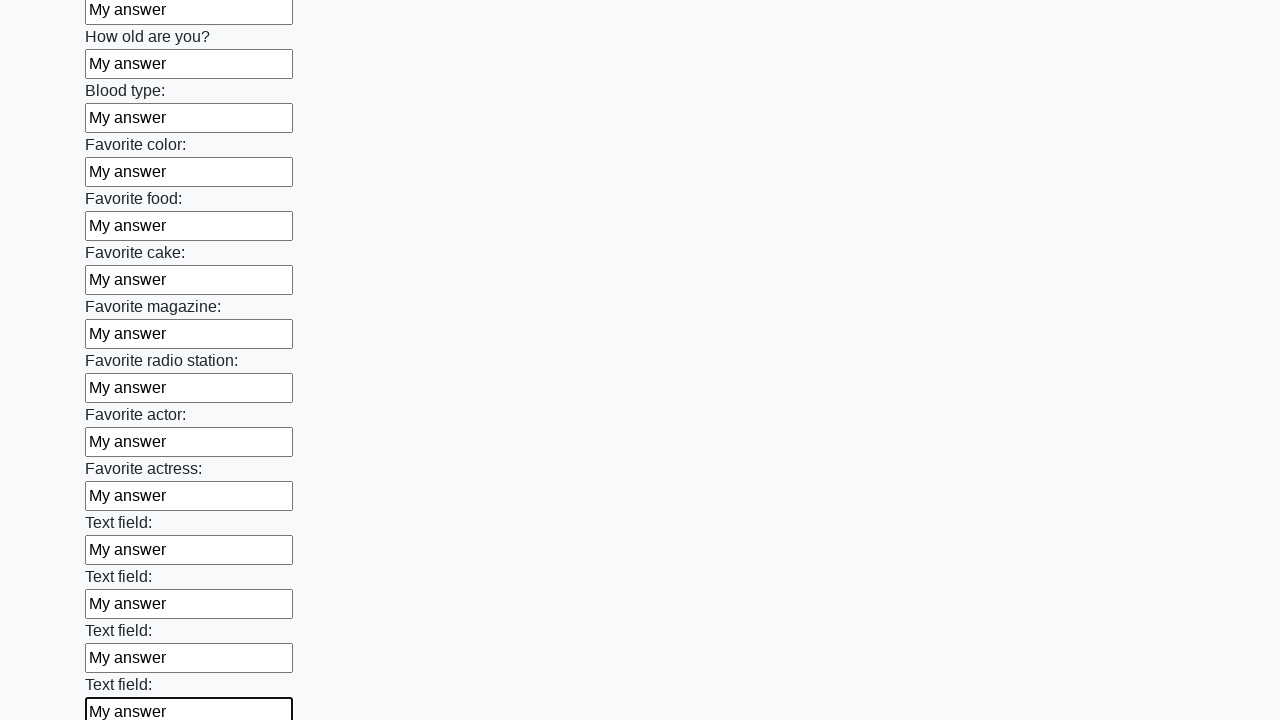

Filled input field with 'My answer' on input >> nth=30
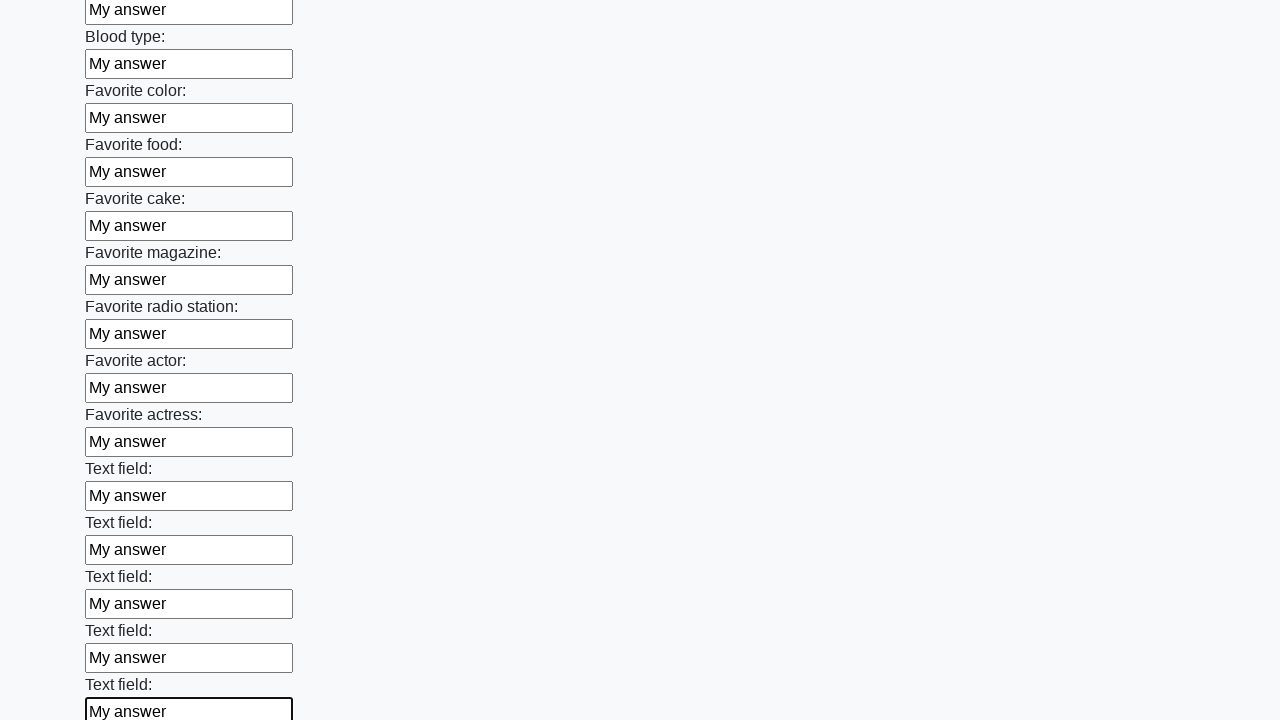

Filled input field with 'My answer' on input >> nth=31
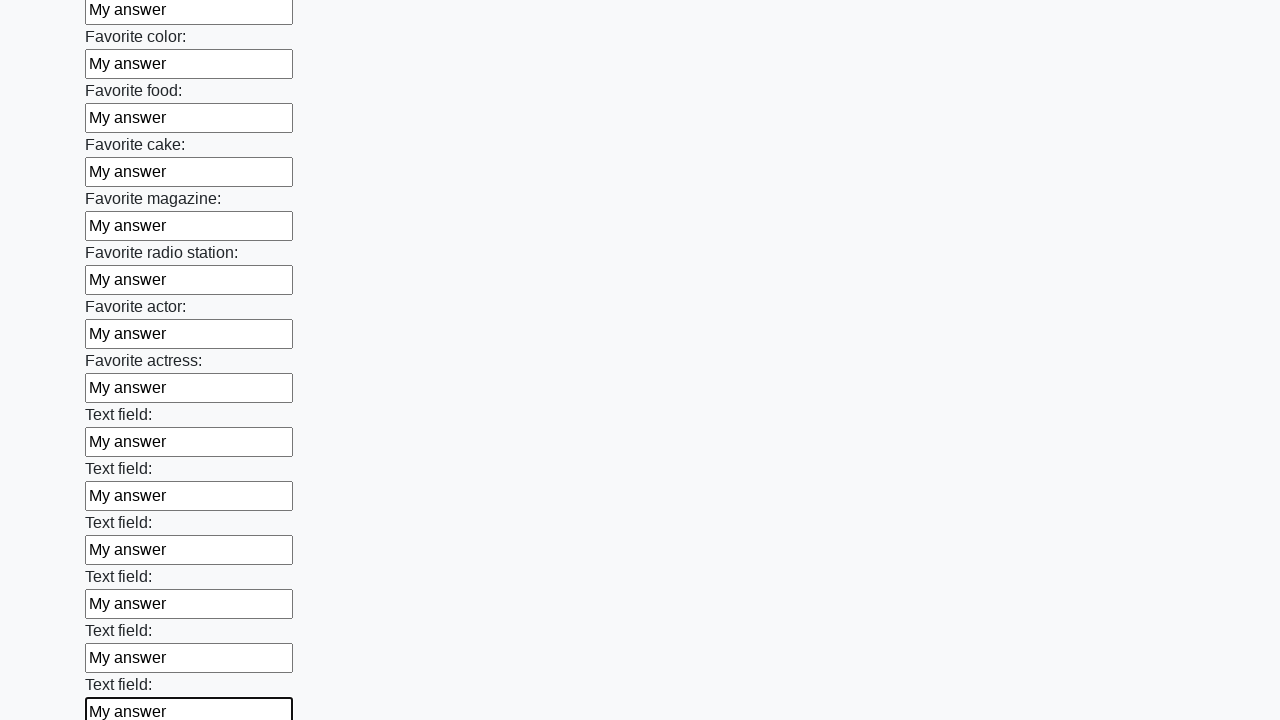

Filled input field with 'My answer' on input >> nth=32
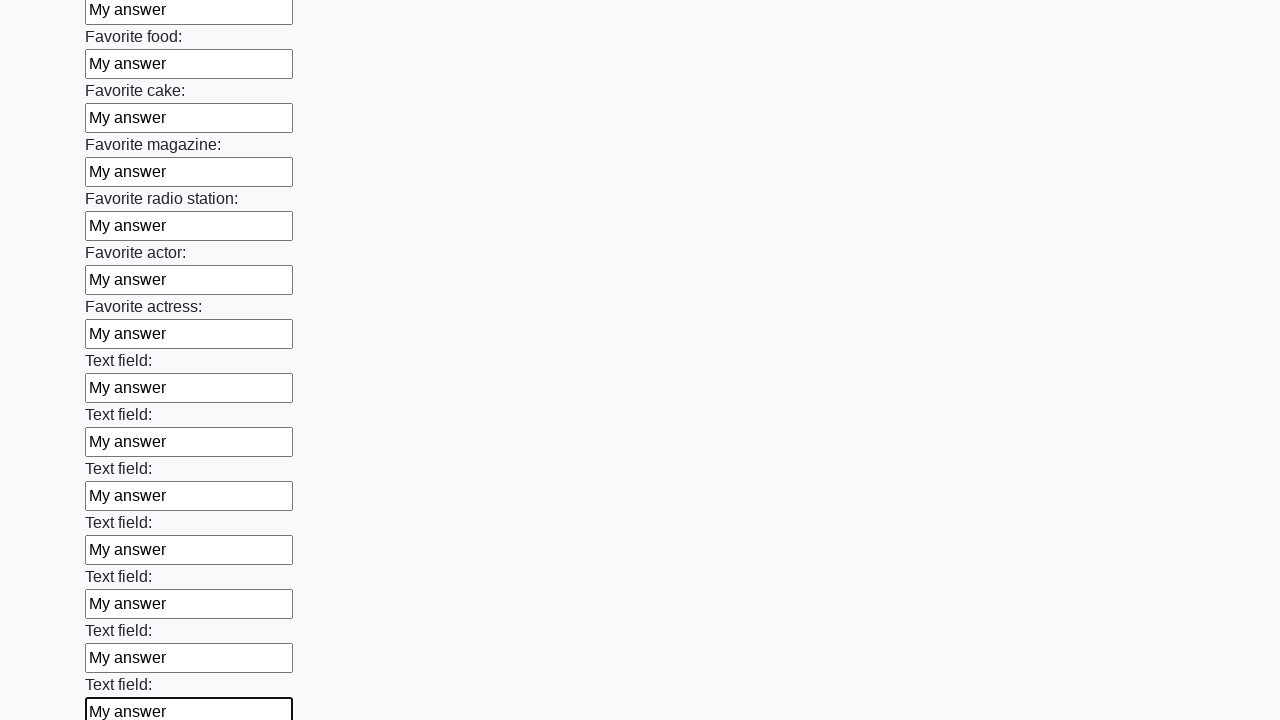

Filled input field with 'My answer' on input >> nth=33
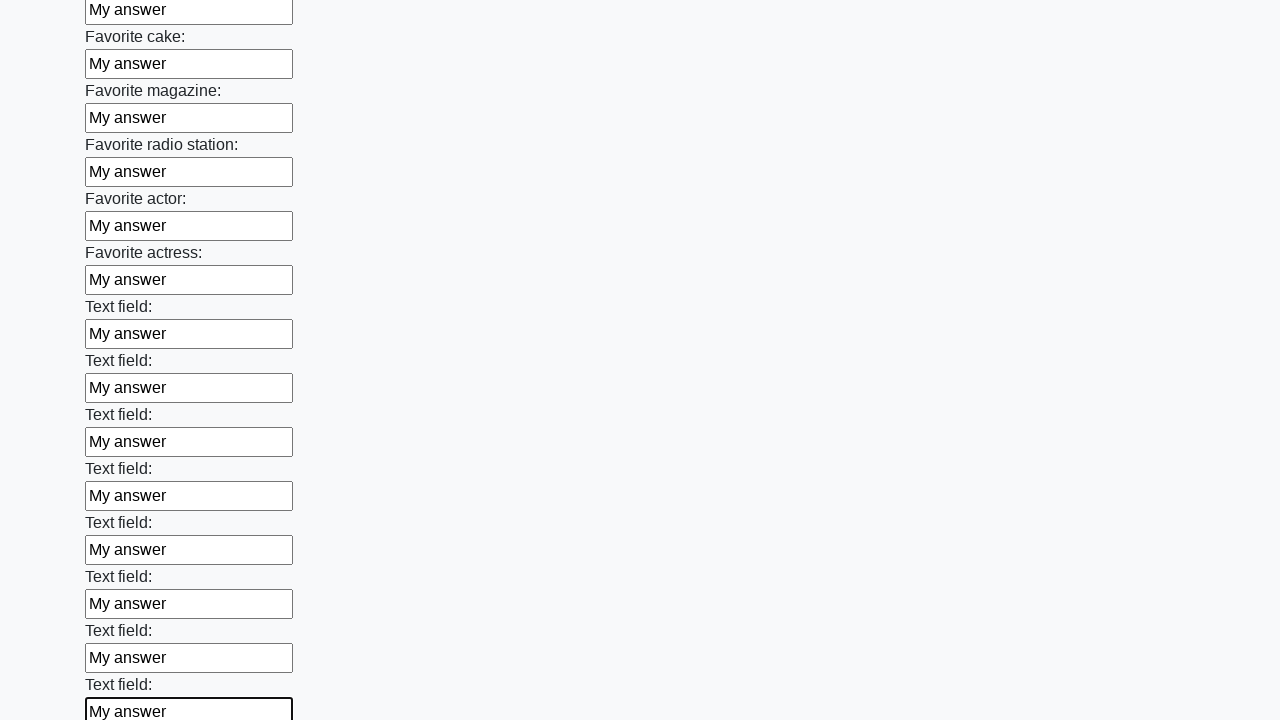

Filled input field with 'My answer' on input >> nth=34
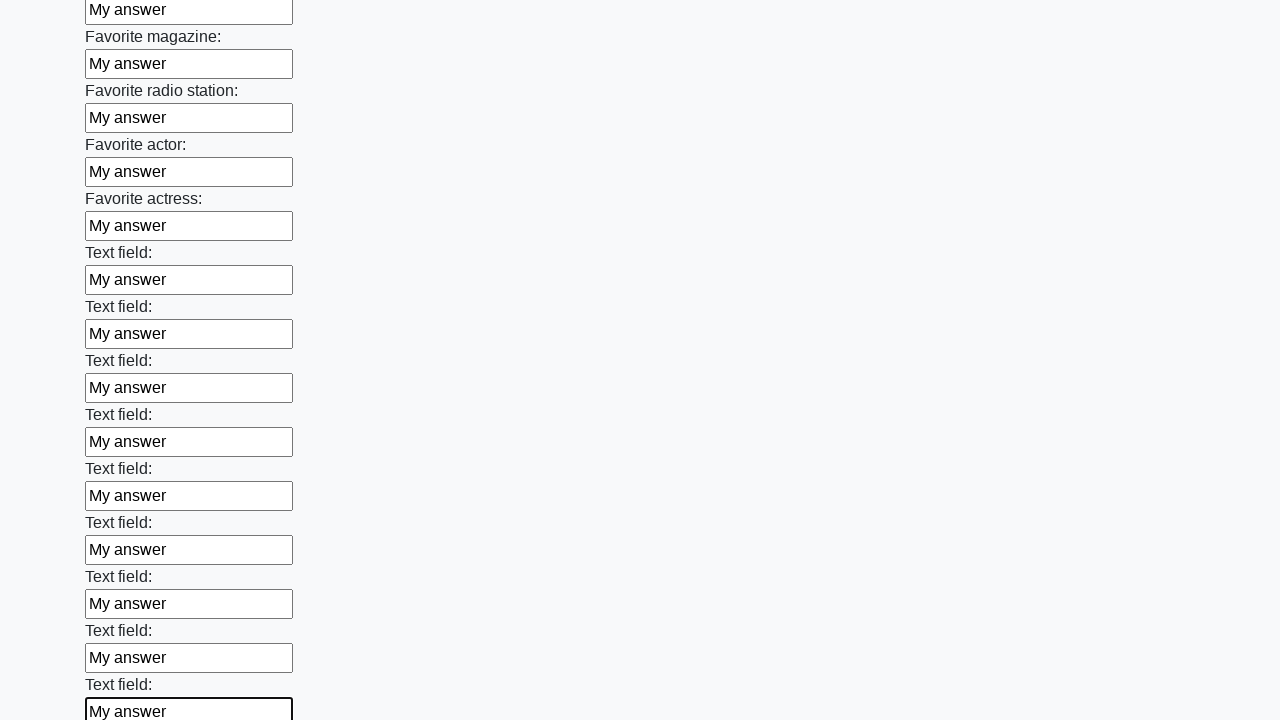

Filled input field with 'My answer' on input >> nth=35
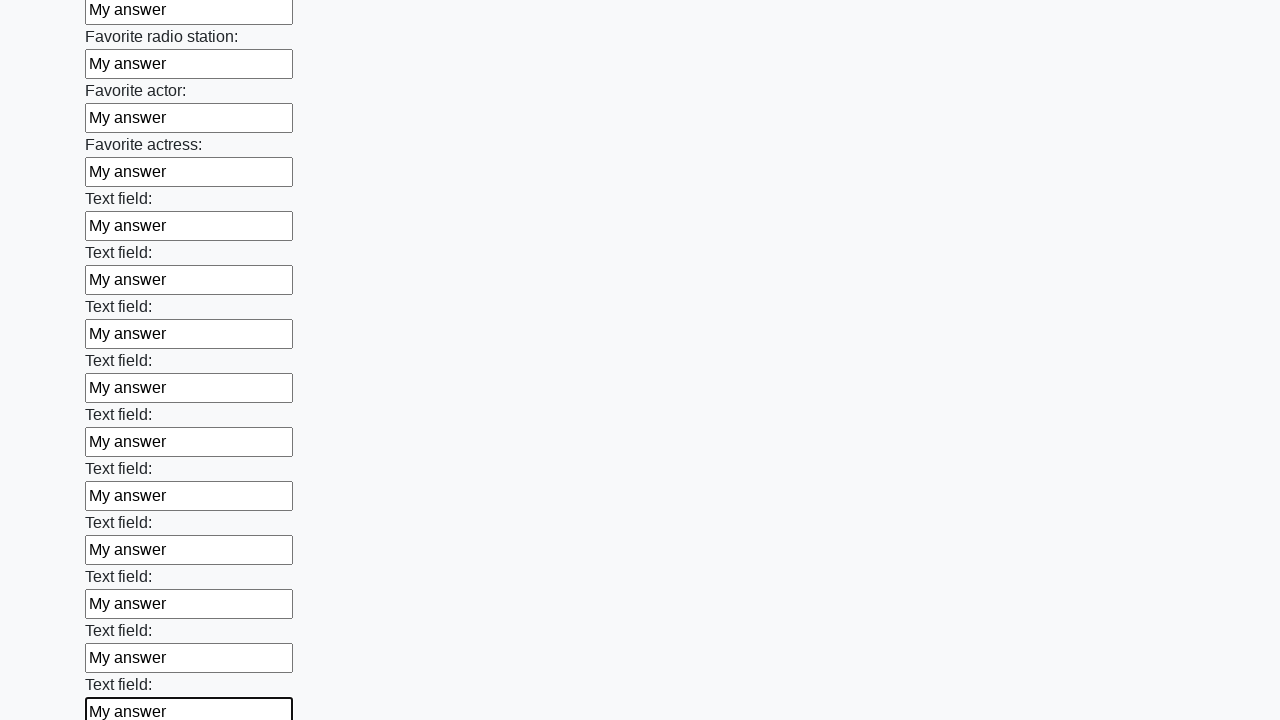

Filled input field with 'My answer' on input >> nth=36
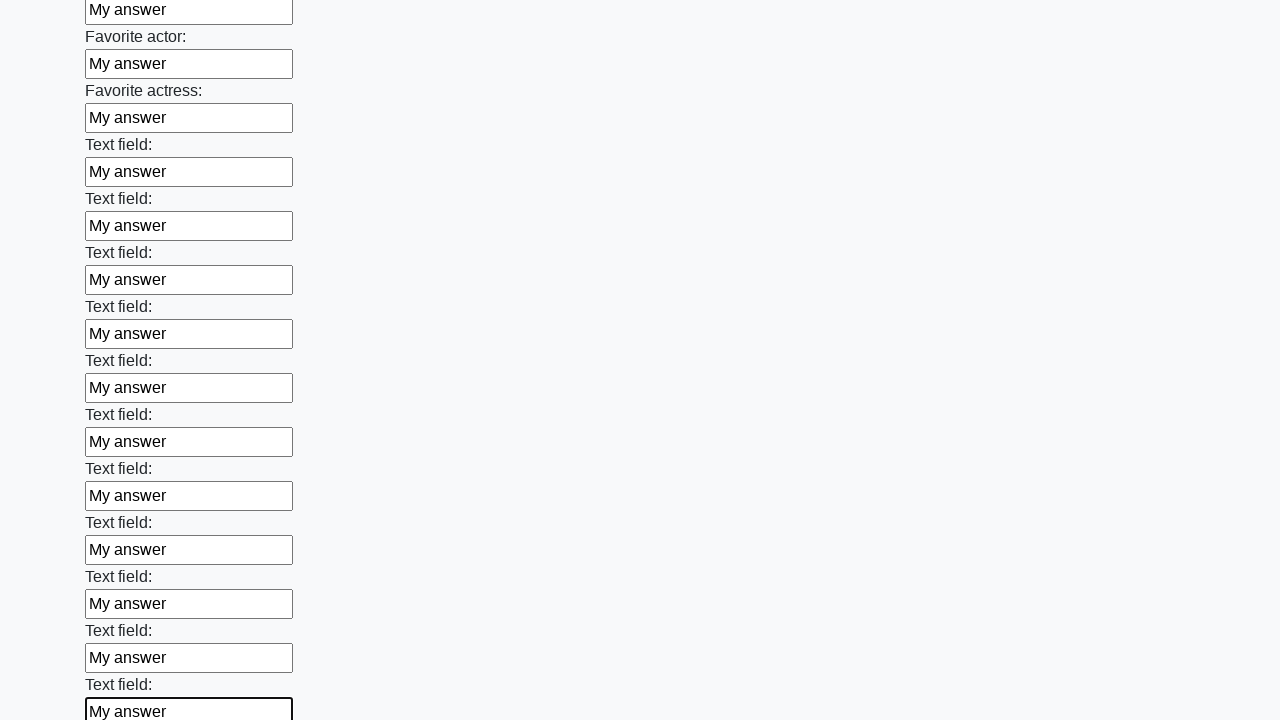

Filled input field with 'My answer' on input >> nth=37
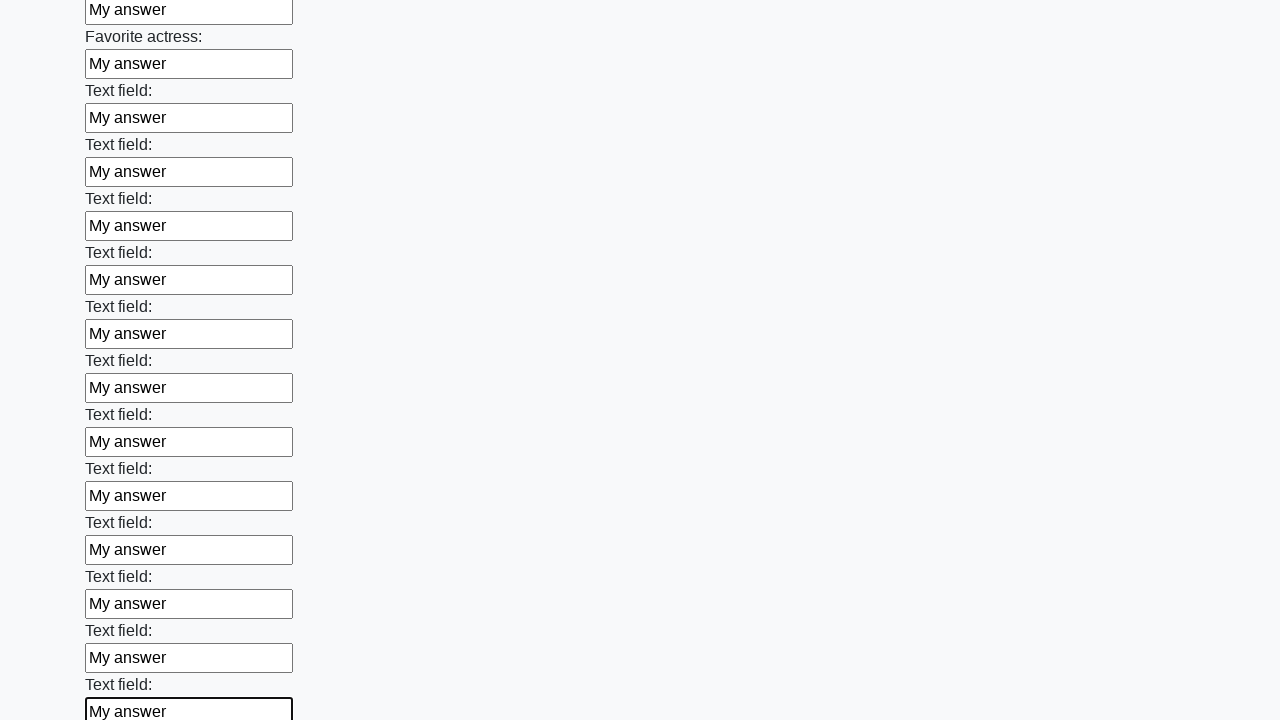

Filled input field with 'My answer' on input >> nth=38
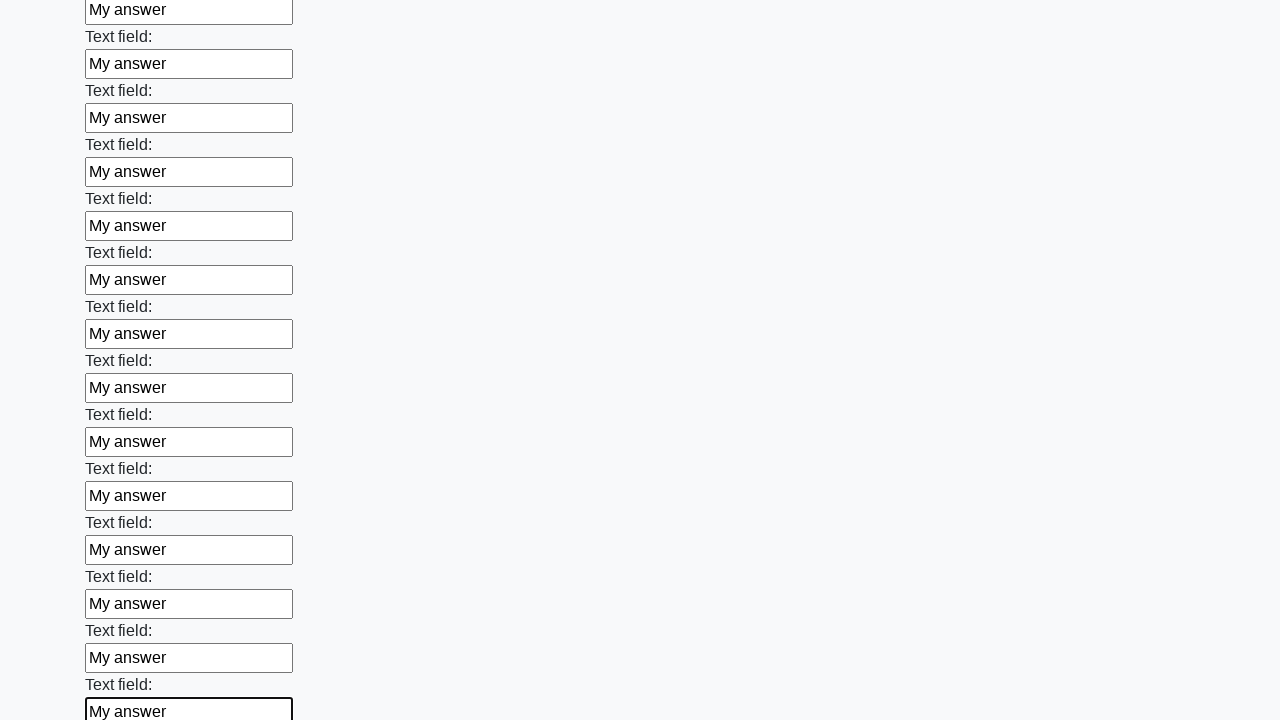

Filled input field with 'My answer' on input >> nth=39
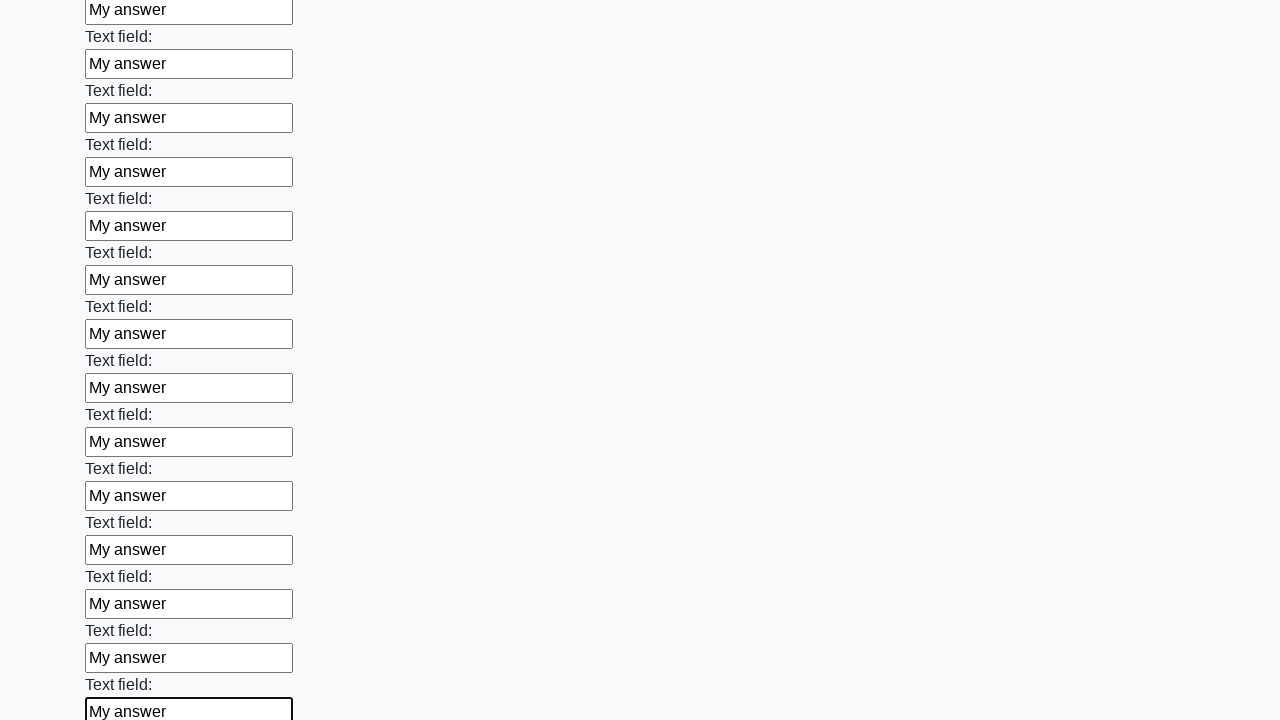

Filled input field with 'My answer' on input >> nth=40
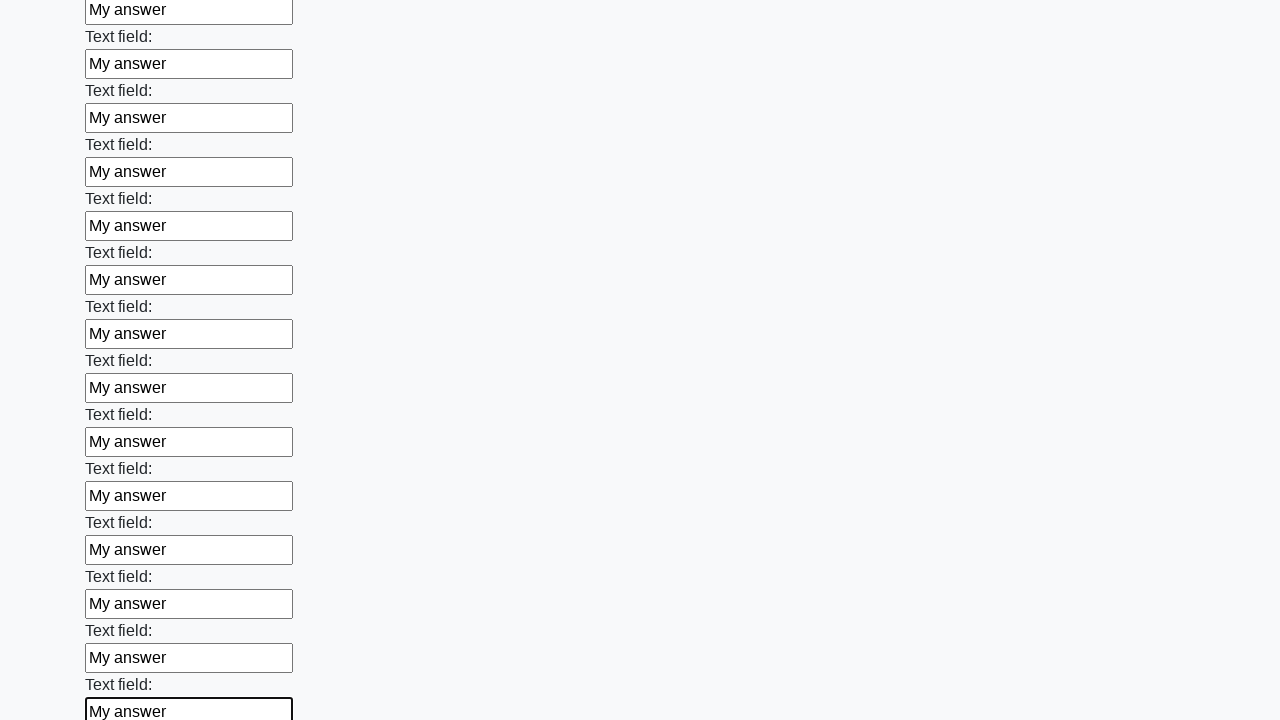

Filled input field with 'My answer' on input >> nth=41
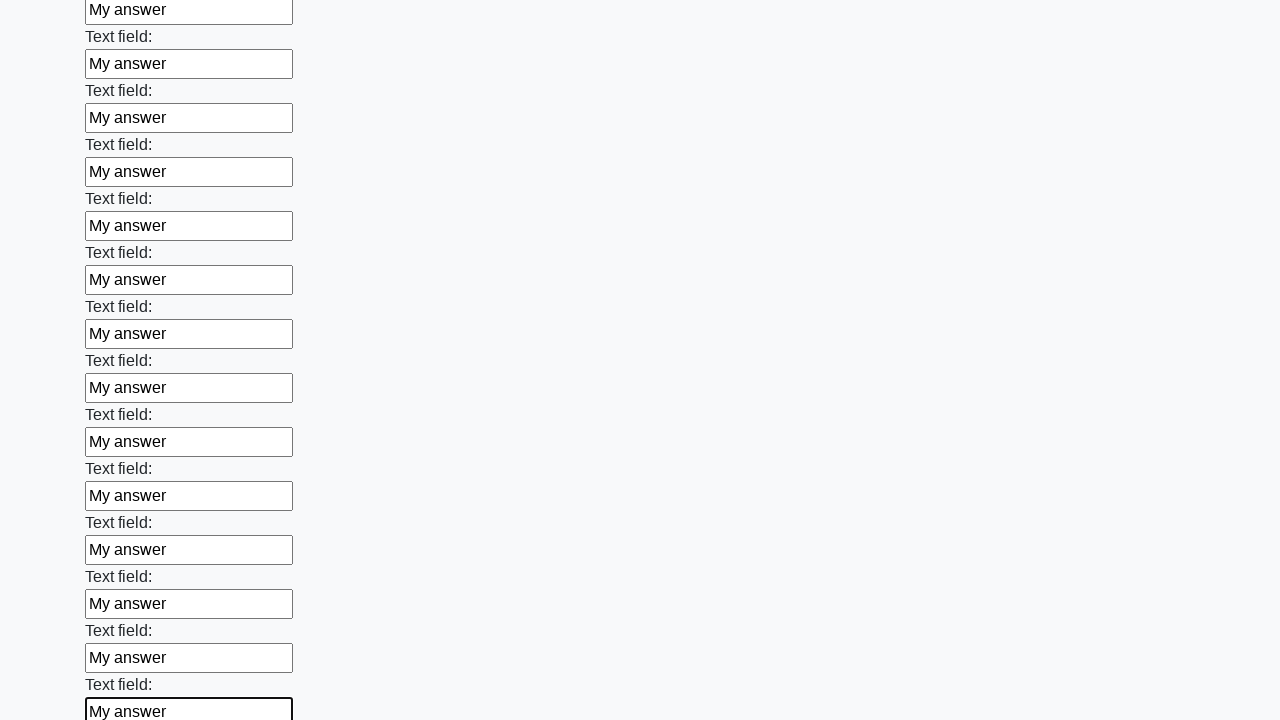

Filled input field with 'My answer' on input >> nth=42
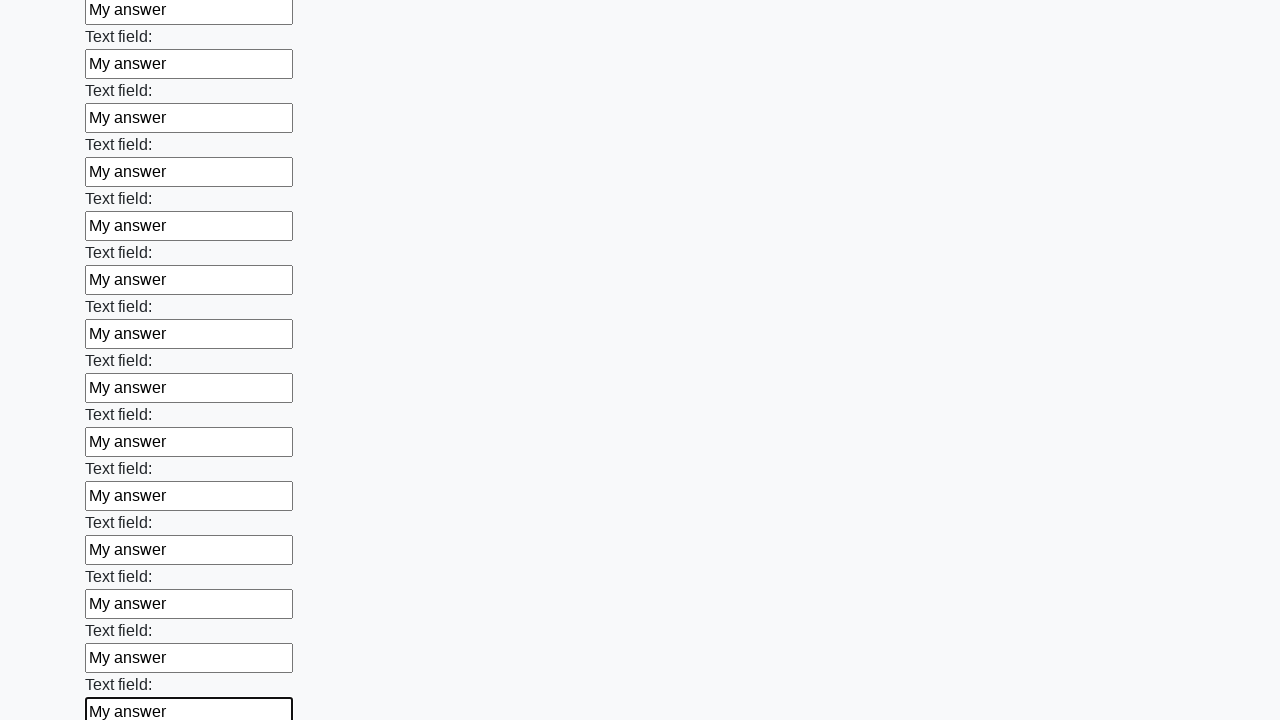

Filled input field with 'My answer' on input >> nth=43
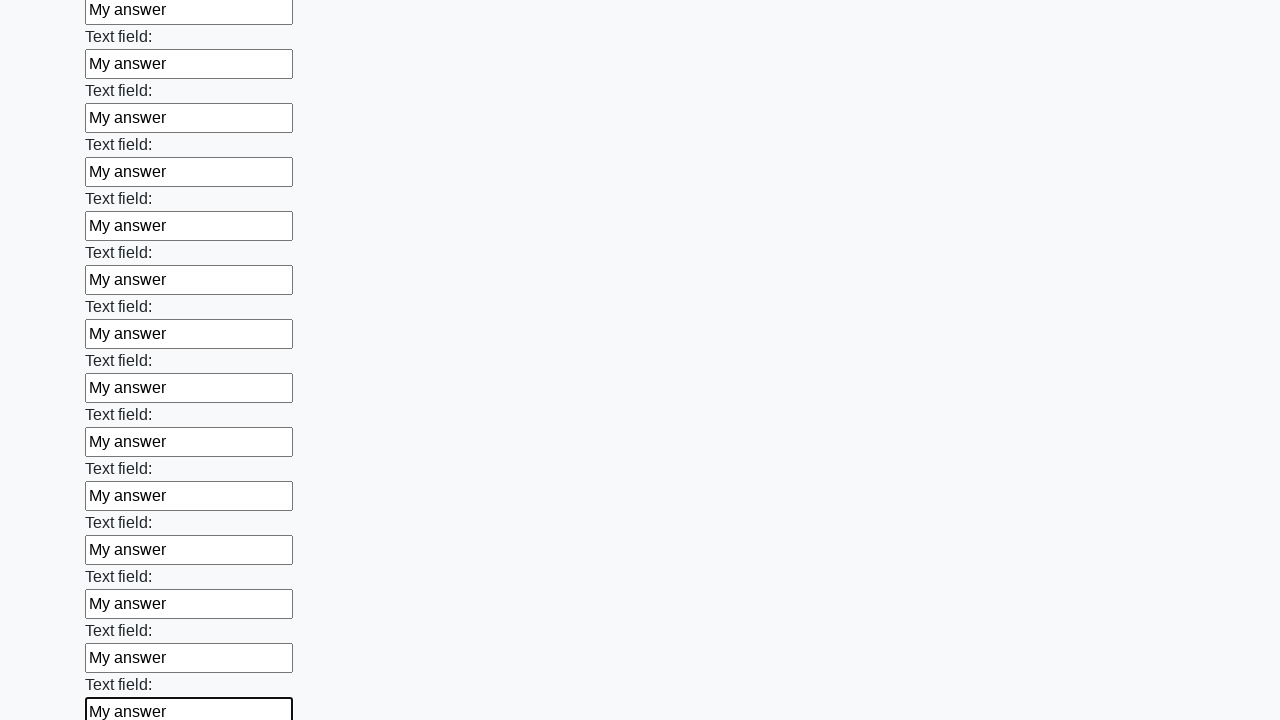

Filled input field with 'My answer' on input >> nth=44
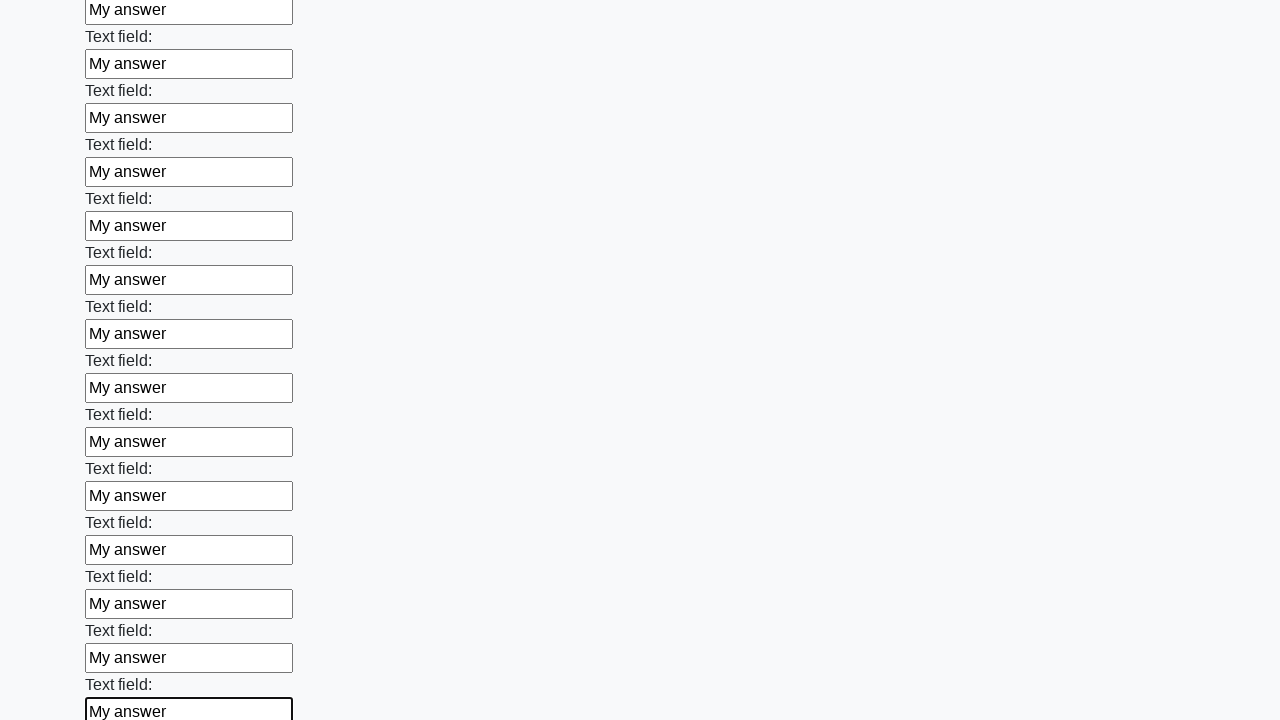

Filled input field with 'My answer' on input >> nth=45
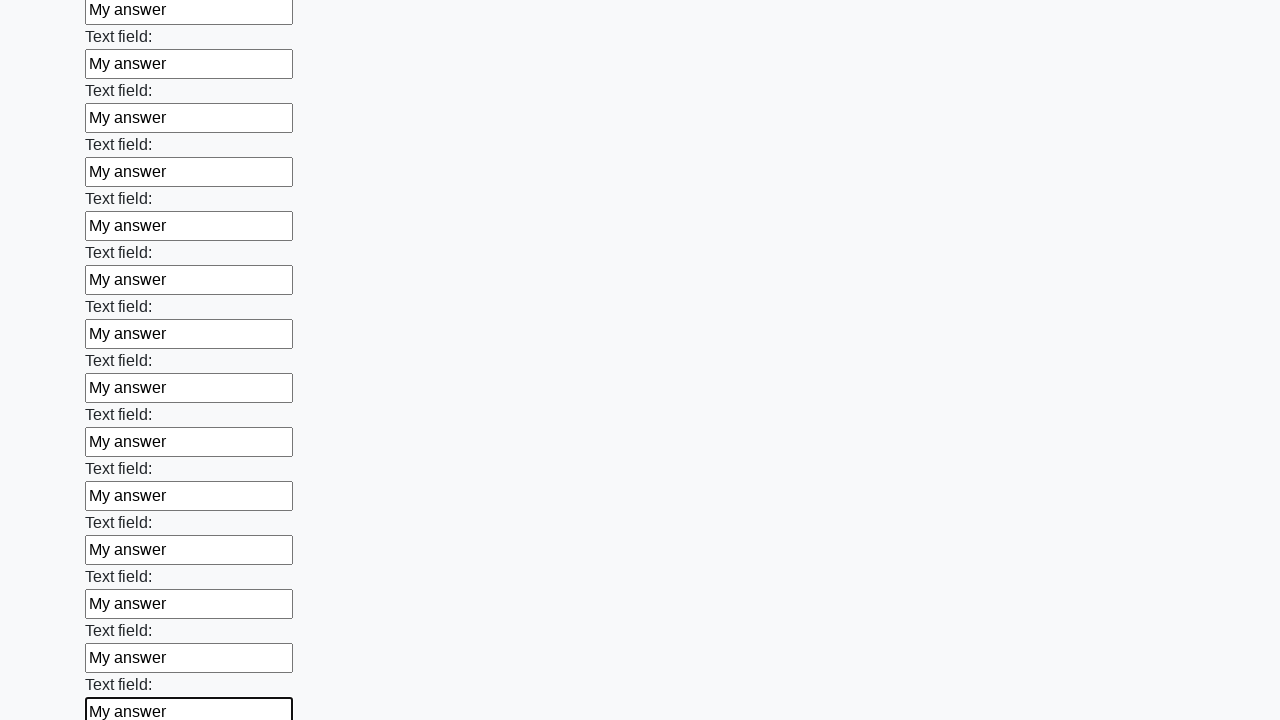

Filled input field with 'My answer' on input >> nth=46
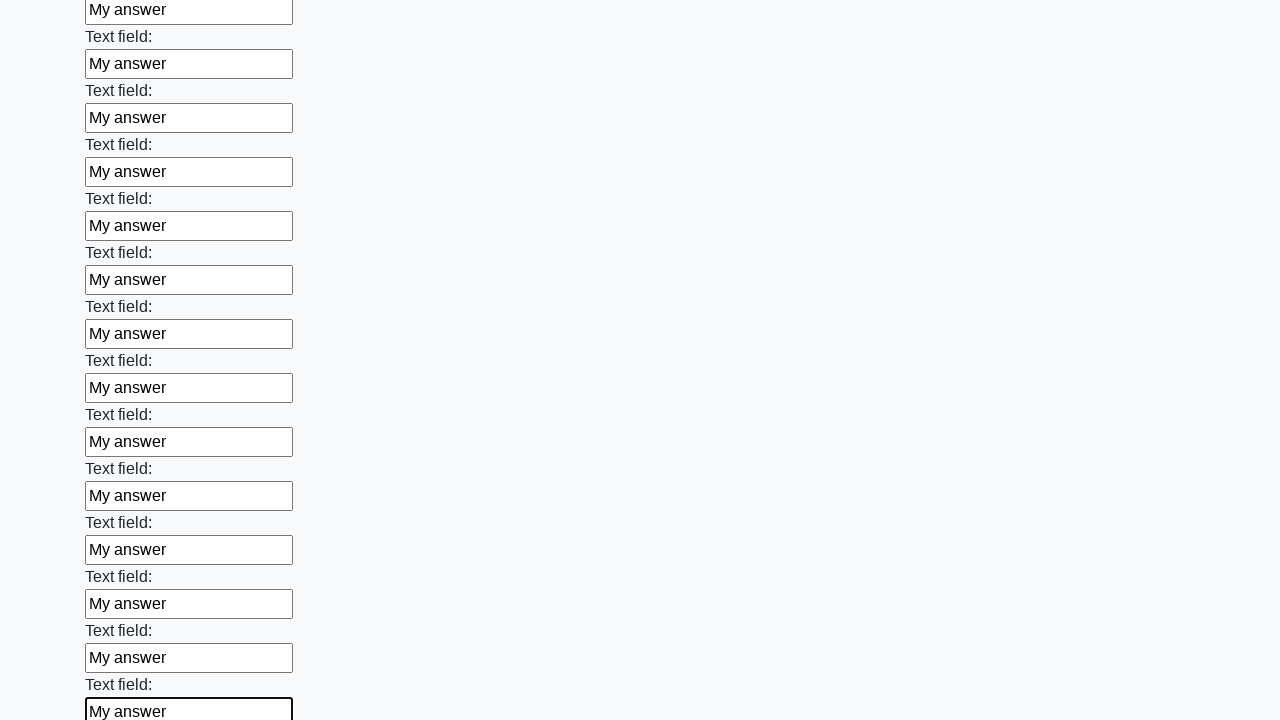

Filled input field with 'My answer' on input >> nth=47
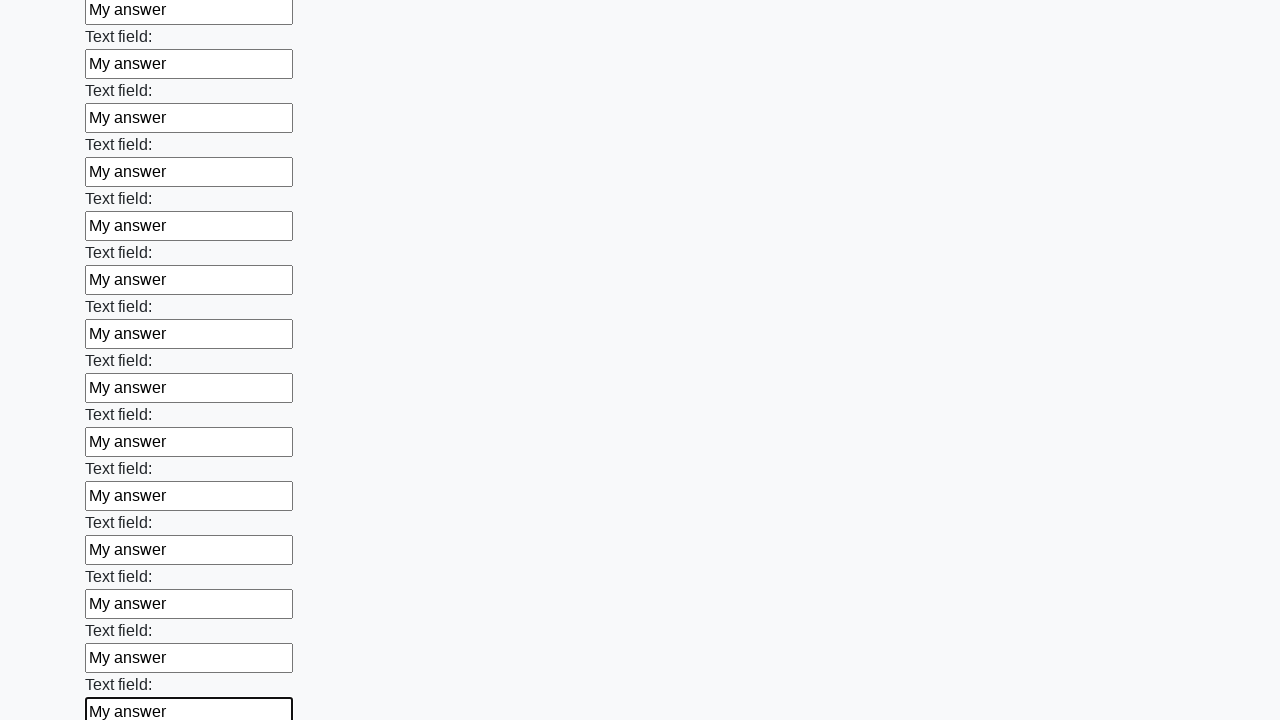

Filled input field with 'My answer' on input >> nth=48
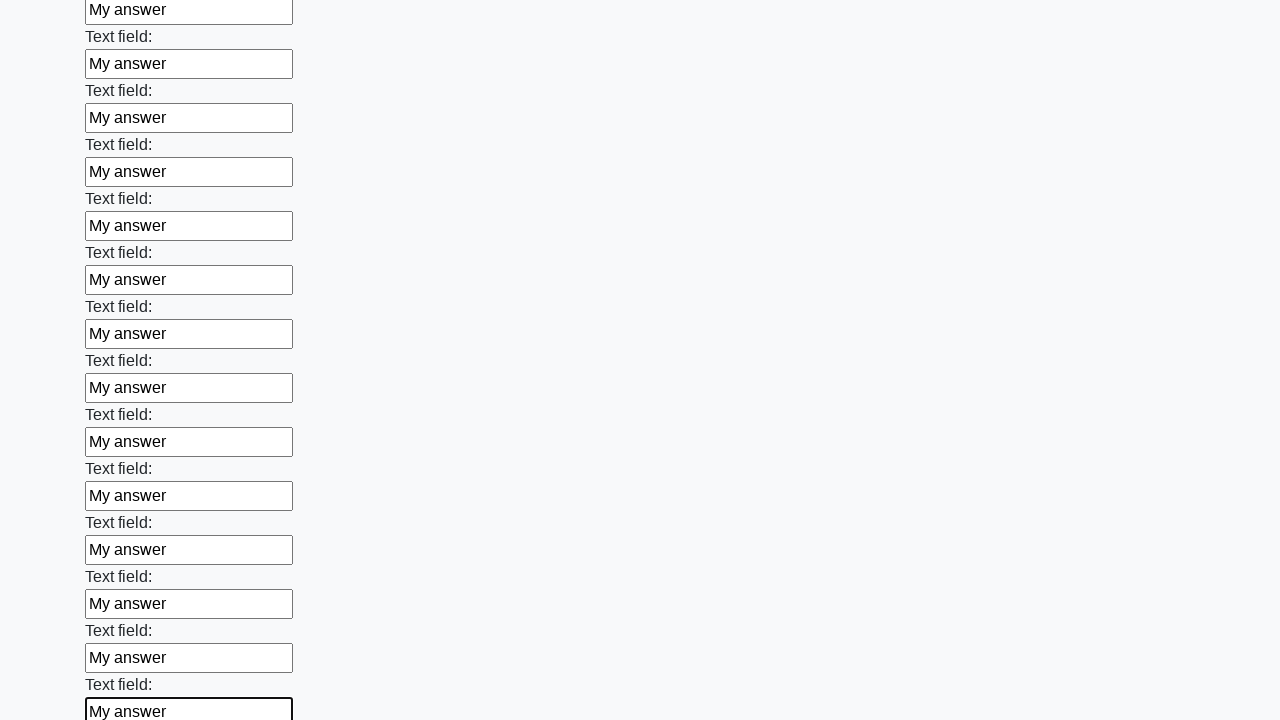

Filled input field with 'My answer' on input >> nth=49
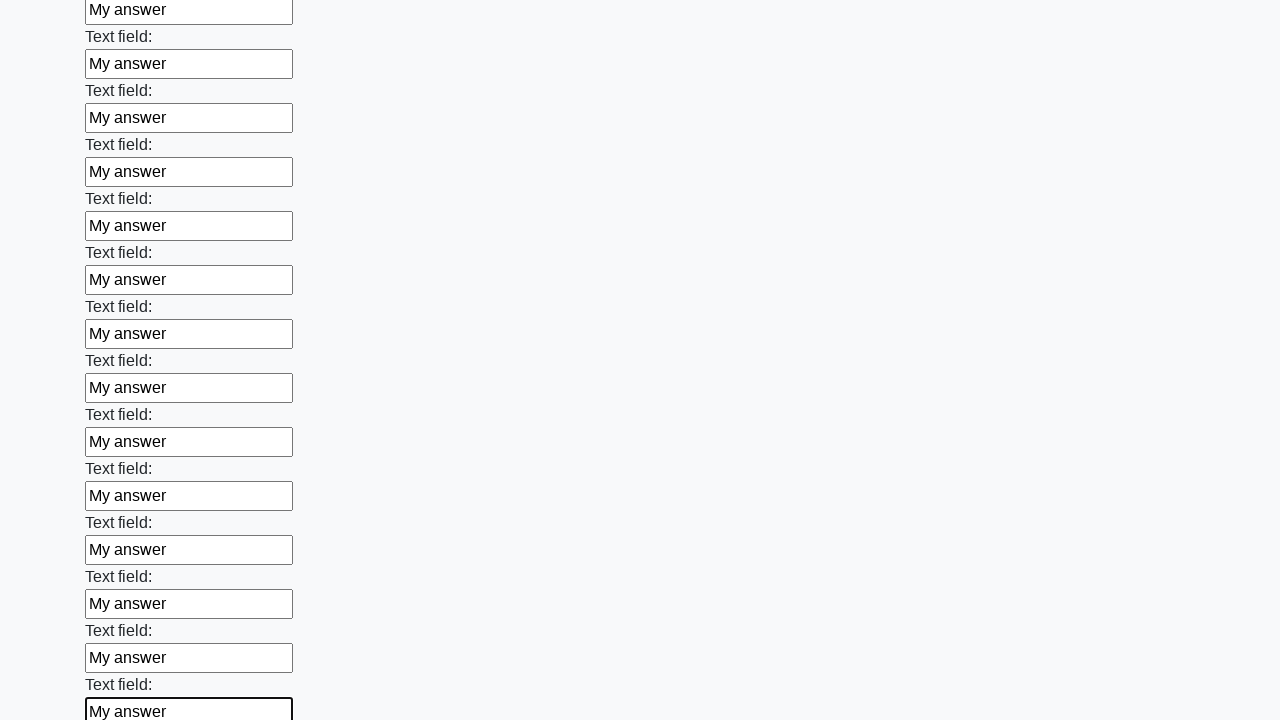

Filled input field with 'My answer' on input >> nth=50
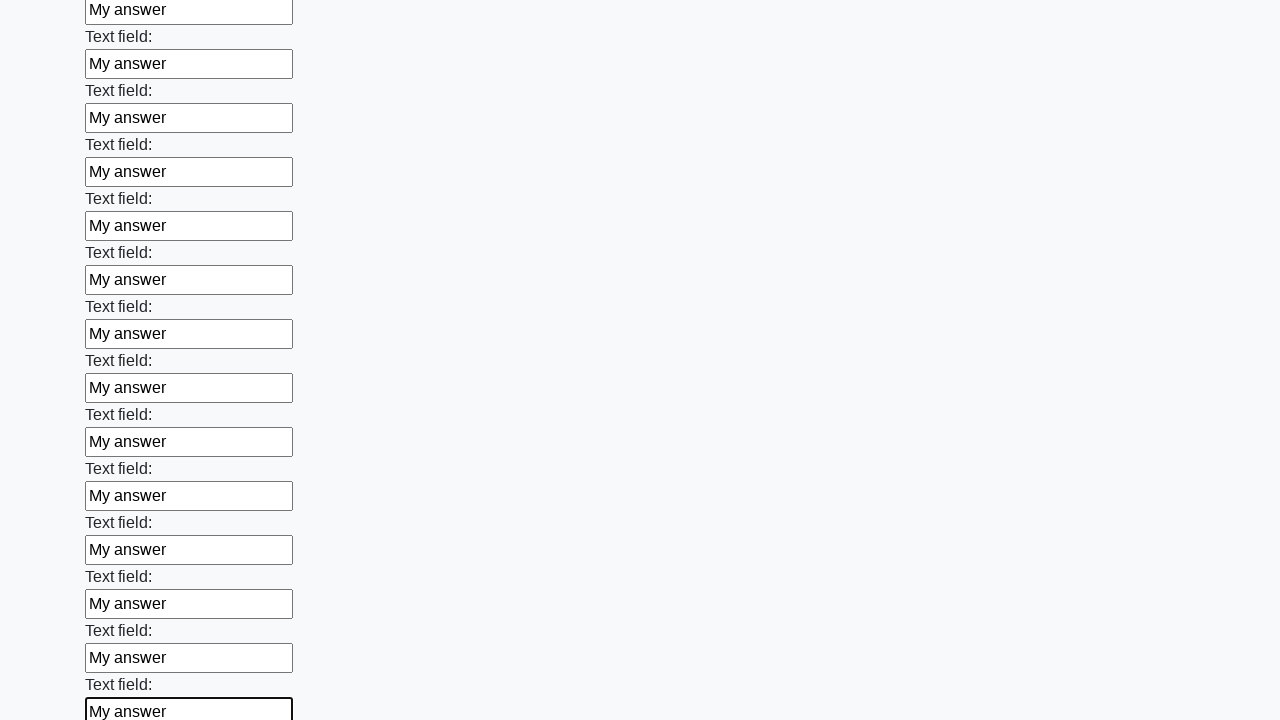

Filled input field with 'My answer' on input >> nth=51
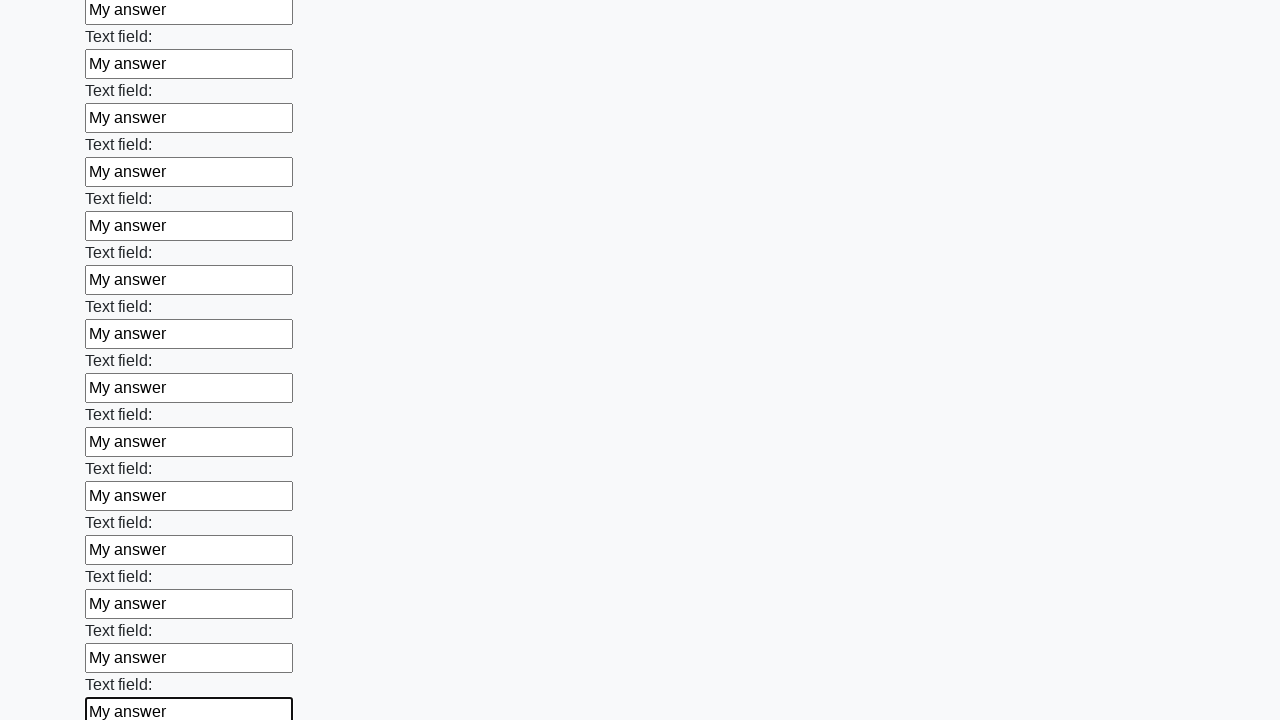

Filled input field with 'My answer' on input >> nth=52
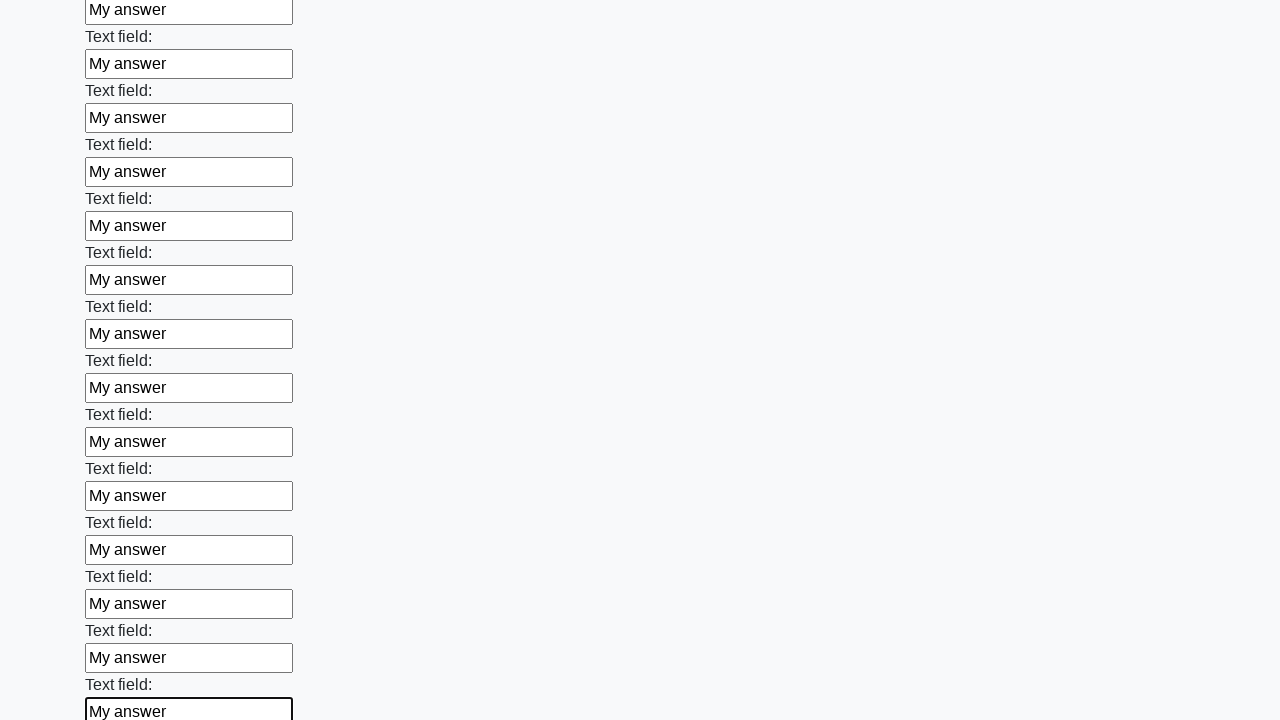

Filled input field with 'My answer' on input >> nth=53
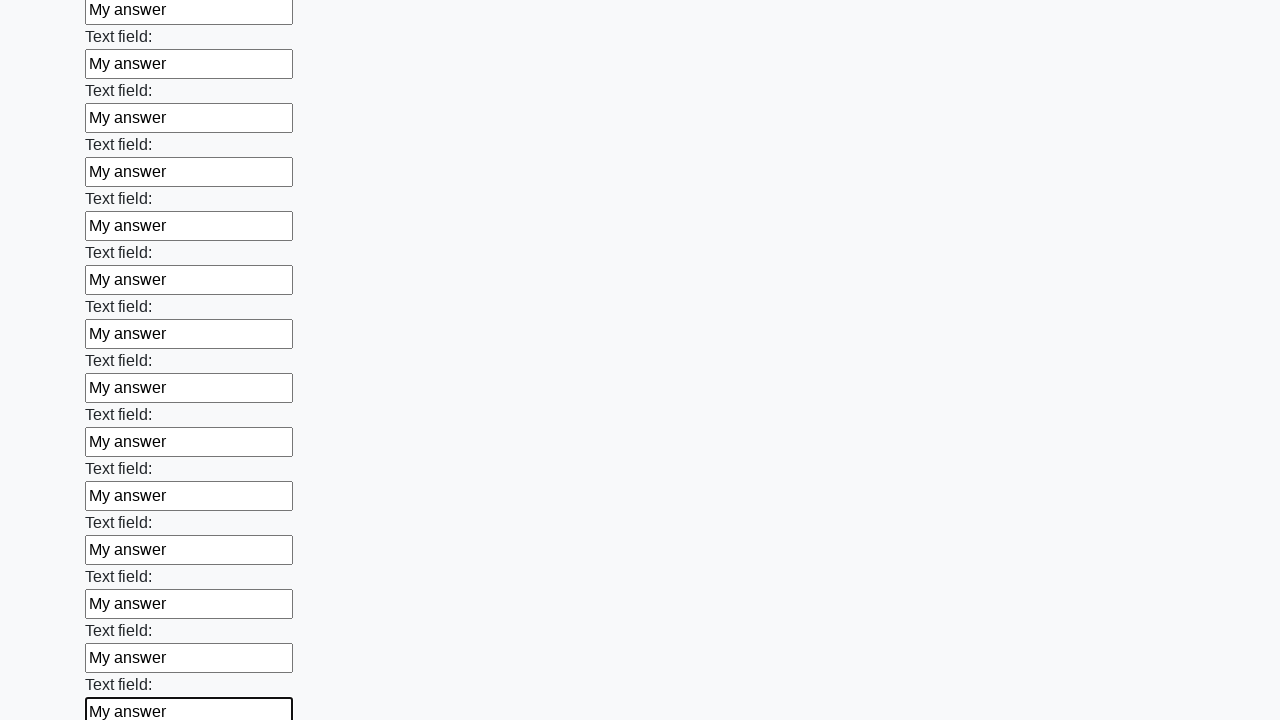

Filled input field with 'My answer' on input >> nth=54
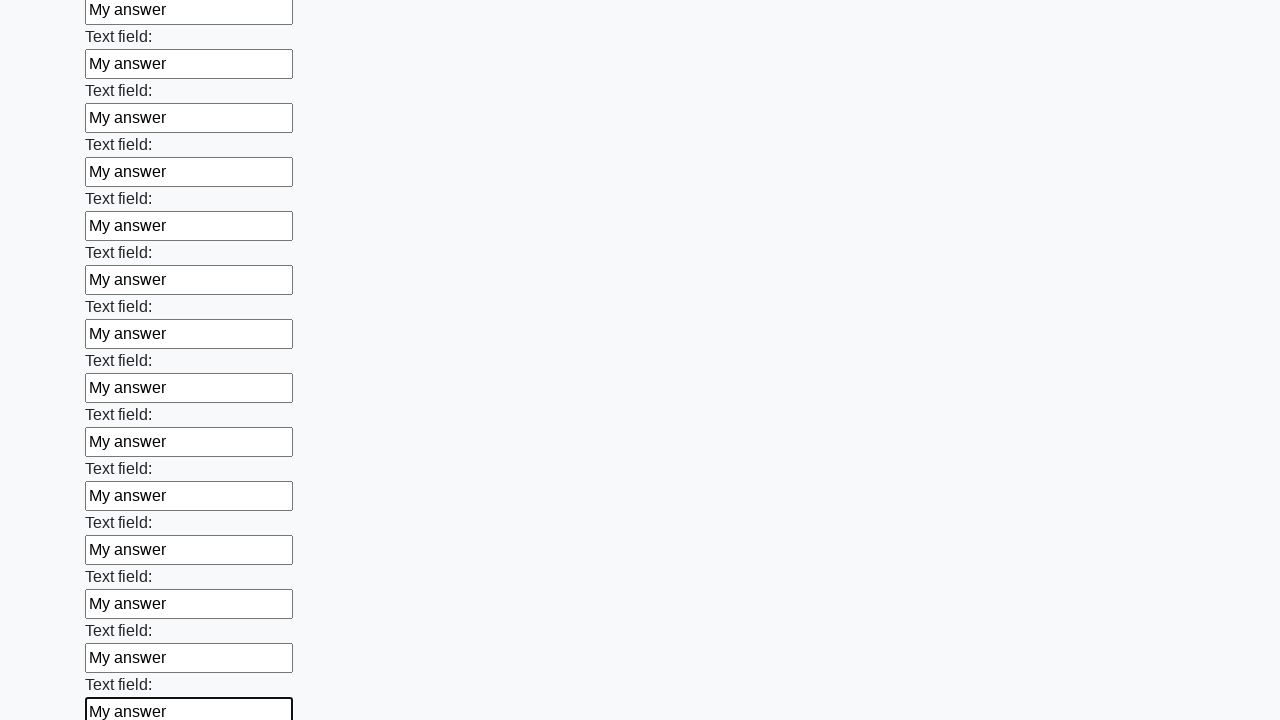

Filled input field with 'My answer' on input >> nth=55
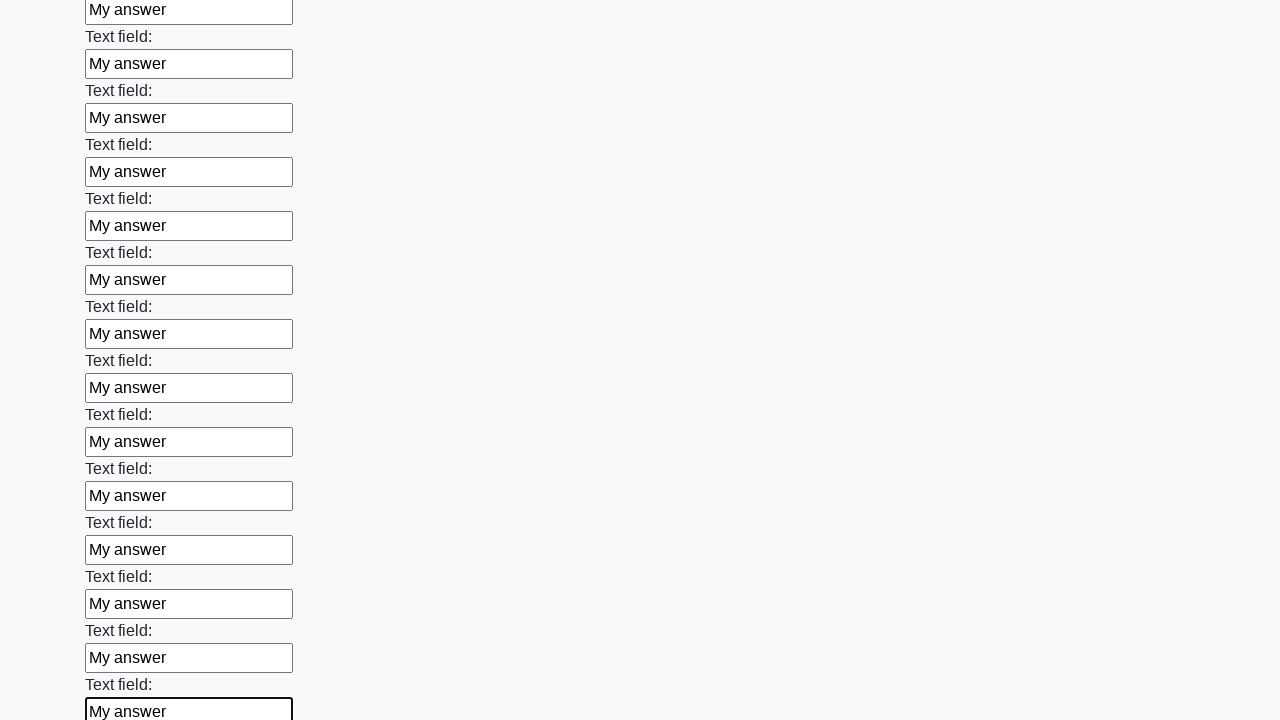

Filled input field with 'My answer' on input >> nth=56
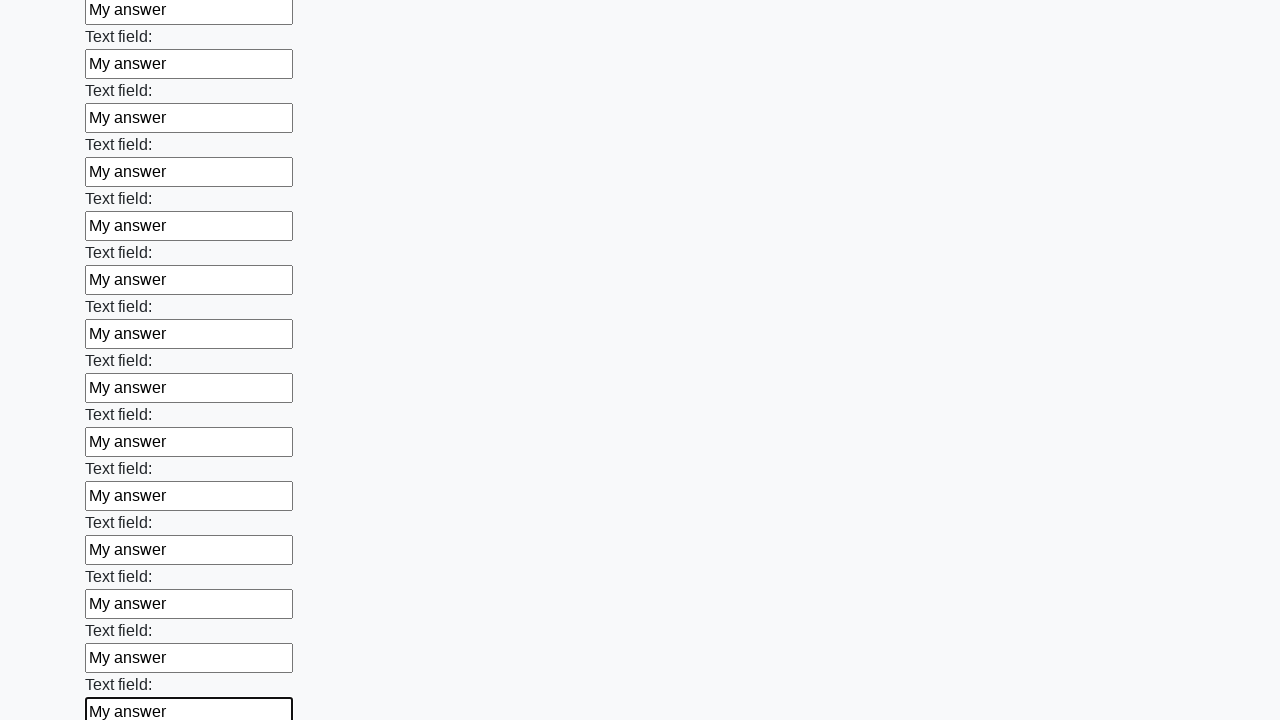

Filled input field with 'My answer' on input >> nth=57
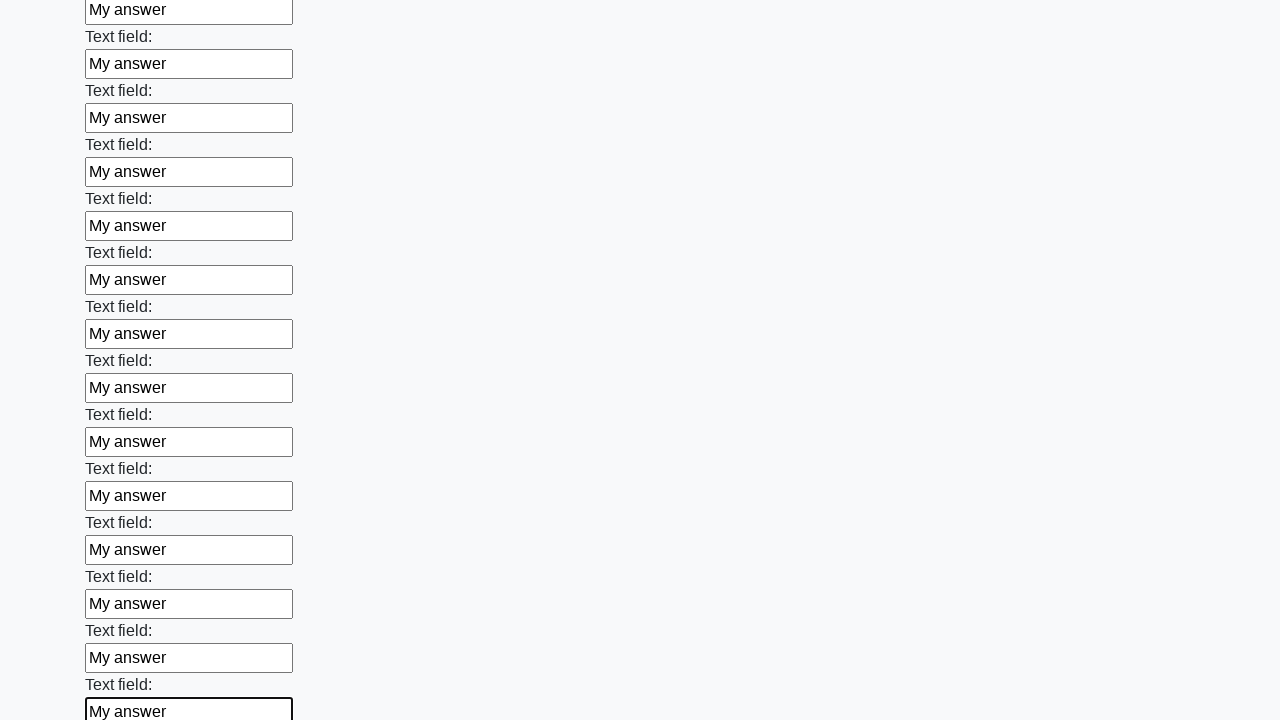

Filled input field with 'My answer' on input >> nth=58
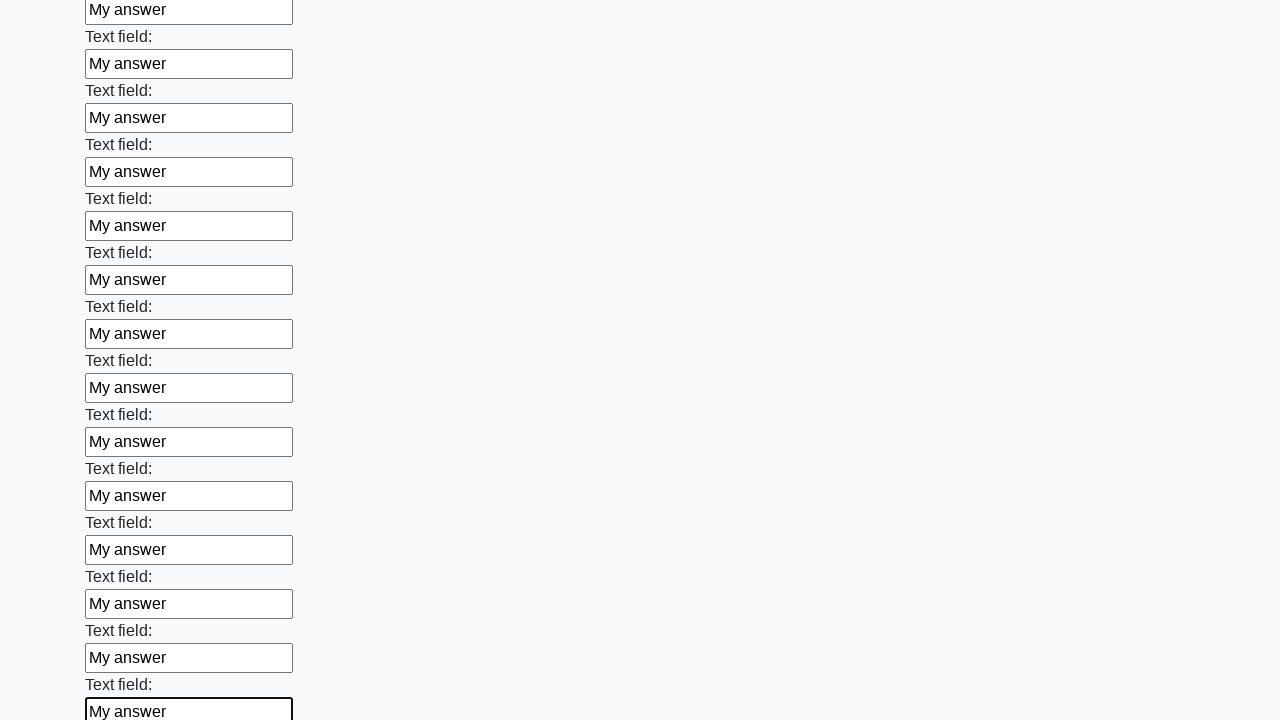

Filled input field with 'My answer' on input >> nth=59
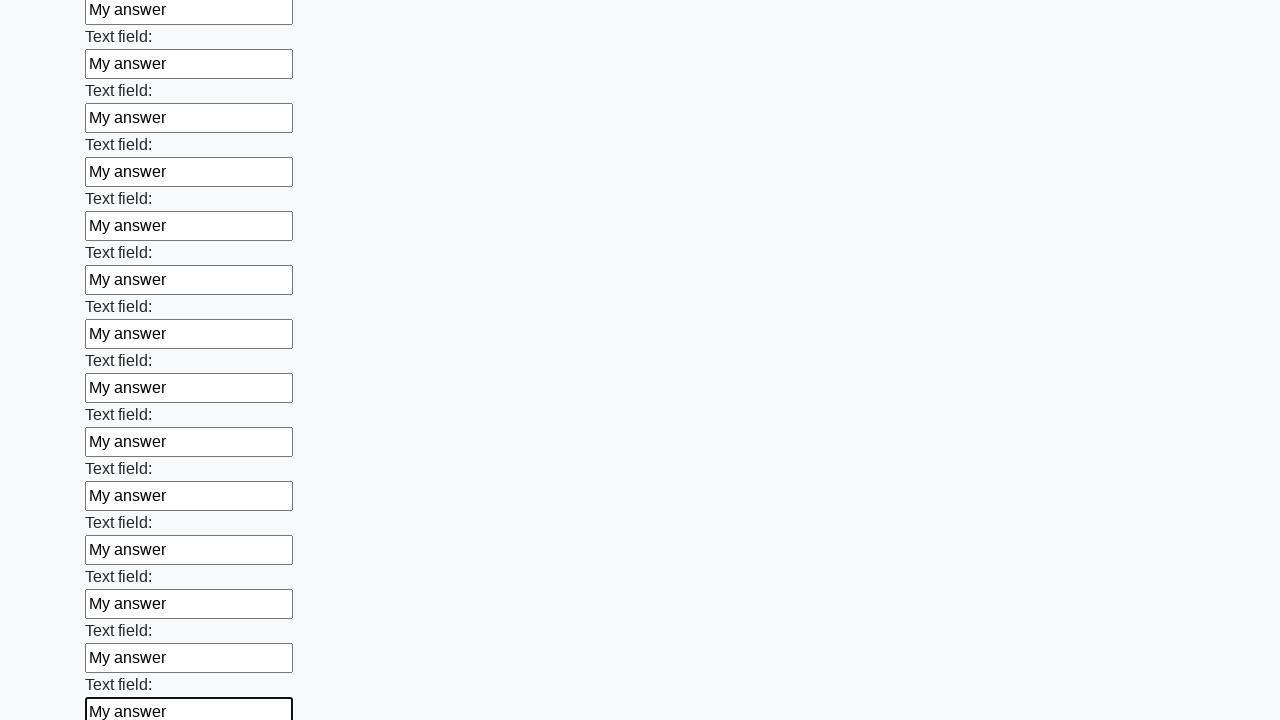

Filled input field with 'My answer' on input >> nth=60
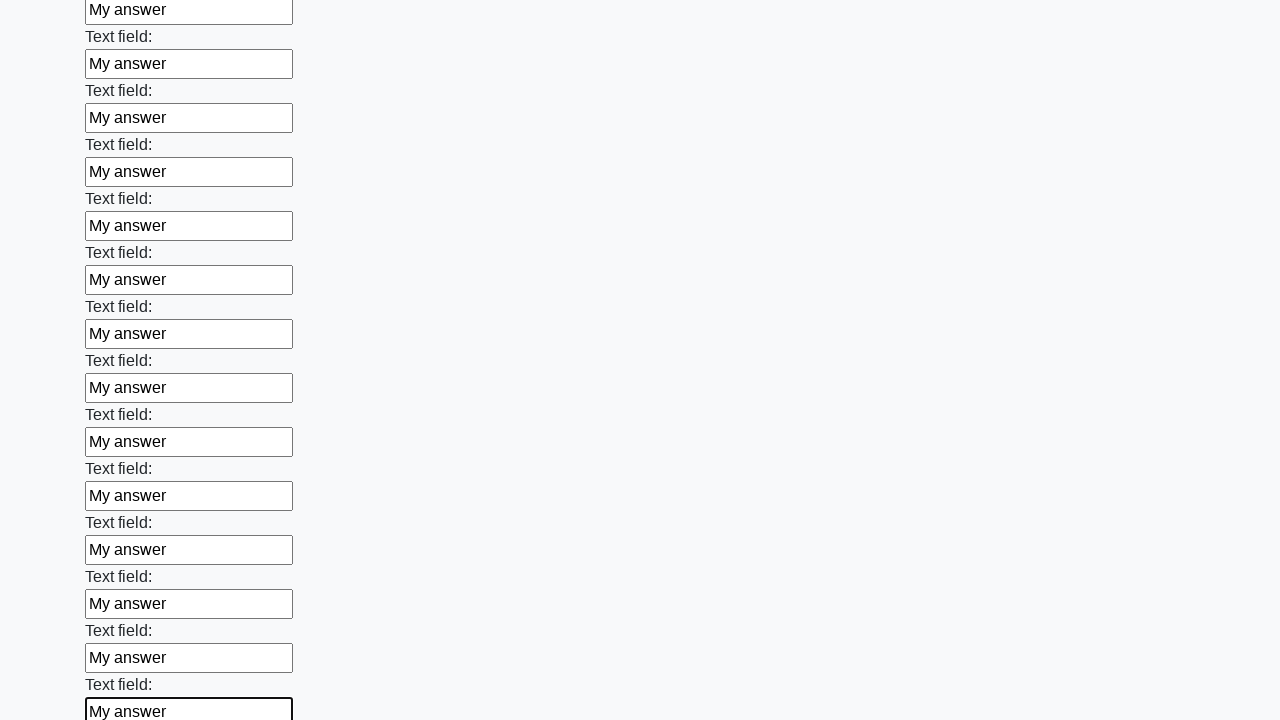

Filled input field with 'My answer' on input >> nth=61
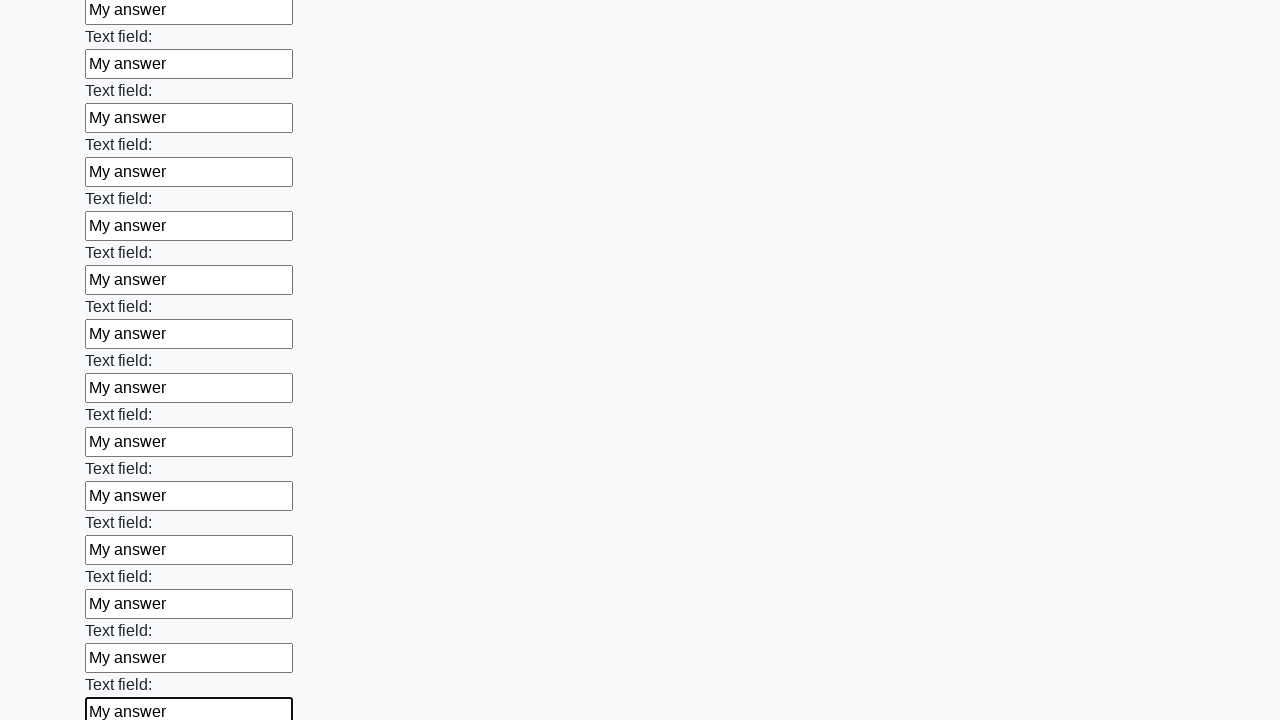

Filled input field with 'My answer' on input >> nth=62
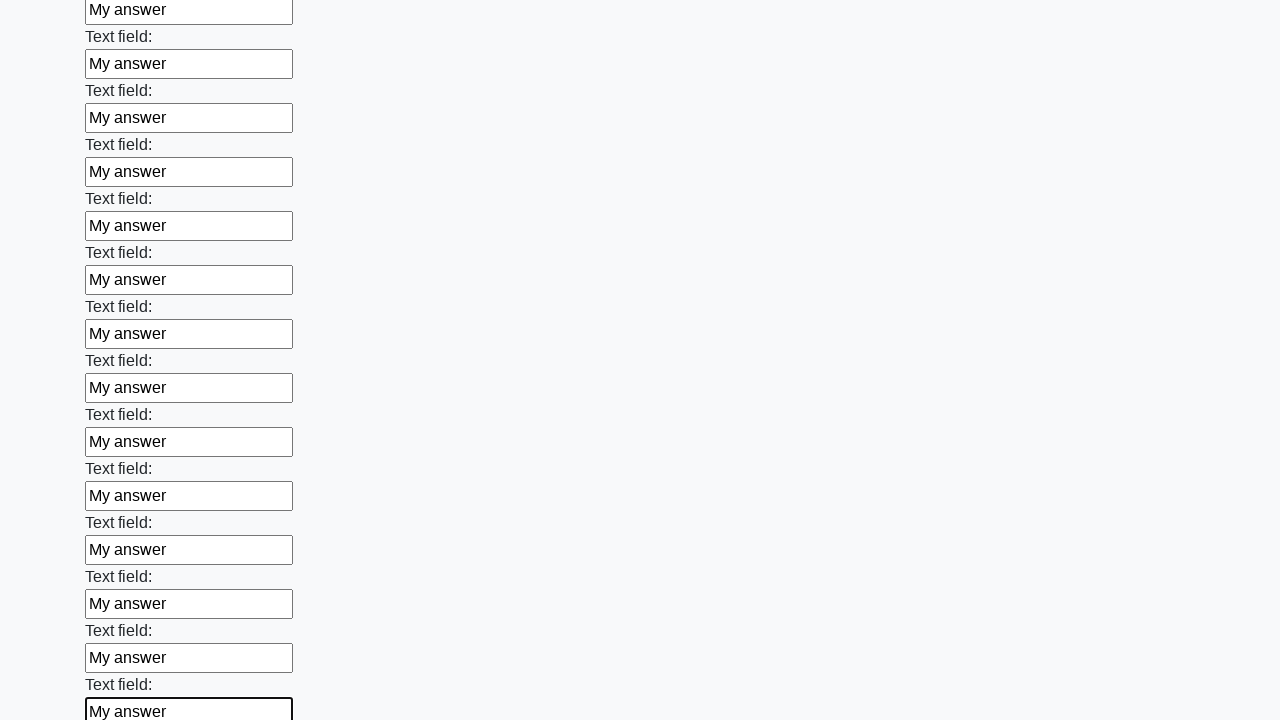

Filled input field with 'My answer' on input >> nth=63
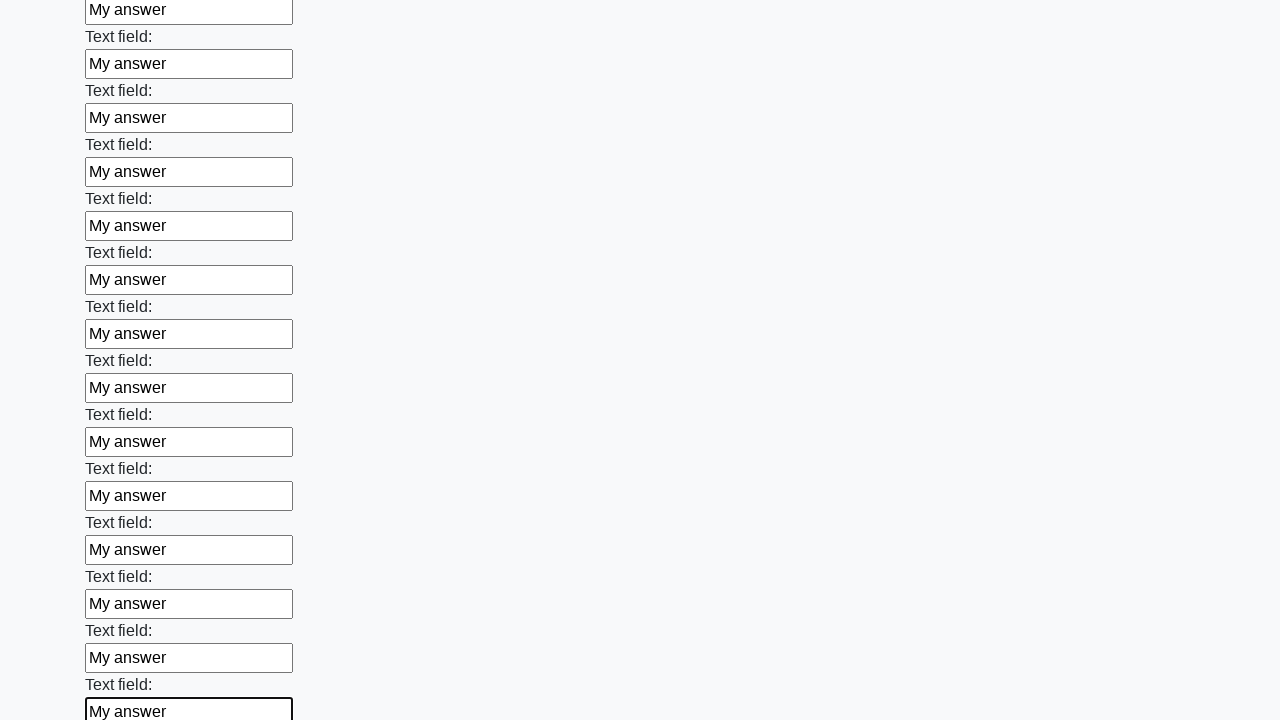

Filled input field with 'My answer' on input >> nth=64
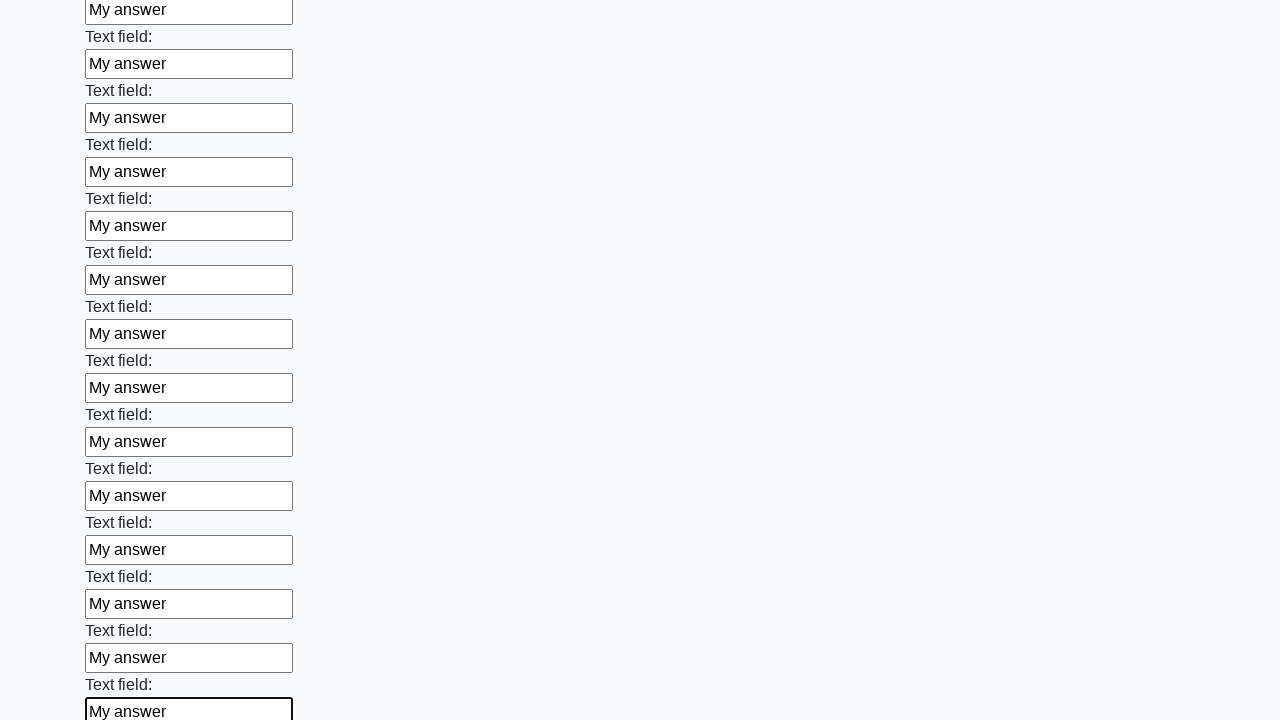

Filled input field with 'My answer' on input >> nth=65
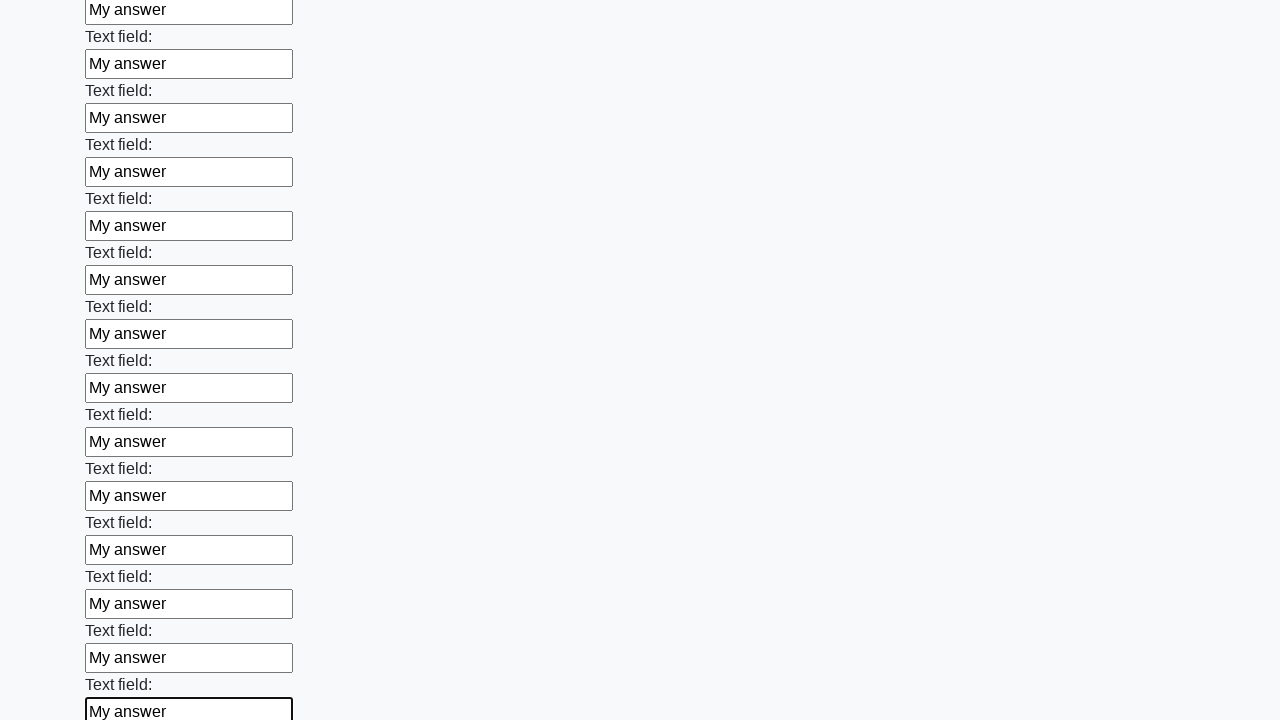

Filled input field with 'My answer' on input >> nth=66
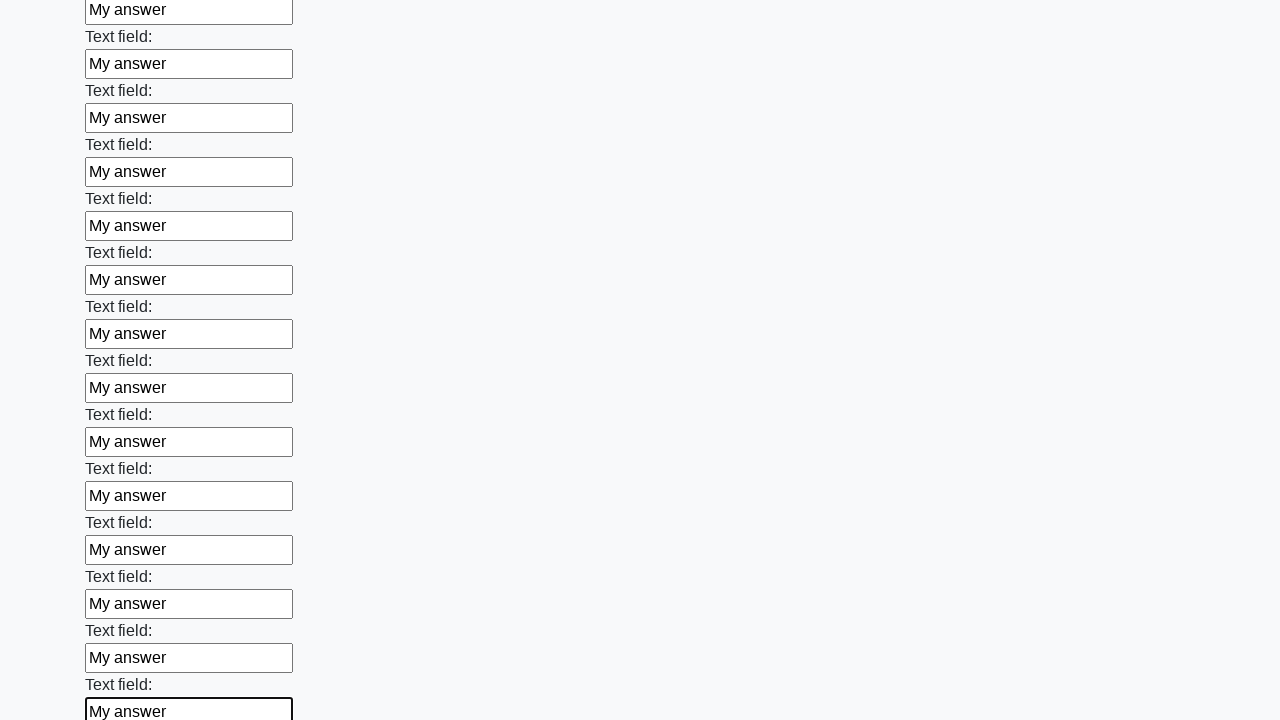

Filled input field with 'My answer' on input >> nth=67
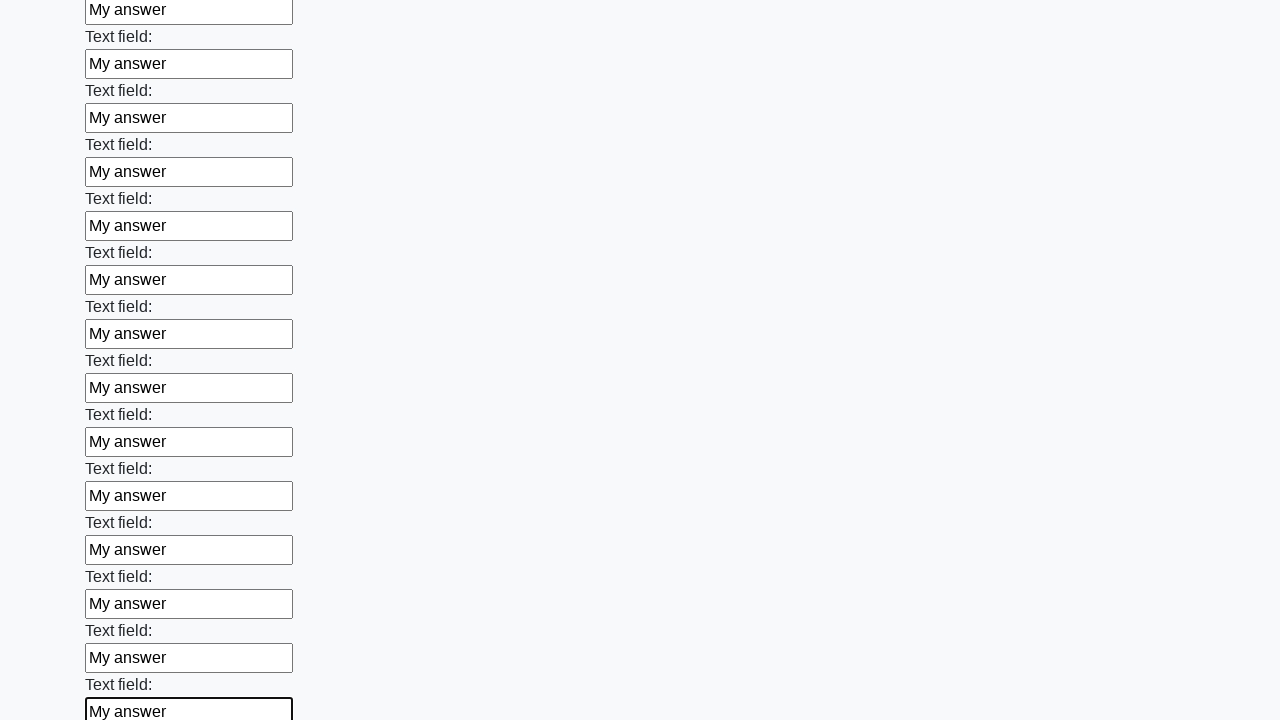

Filled input field with 'My answer' on input >> nth=68
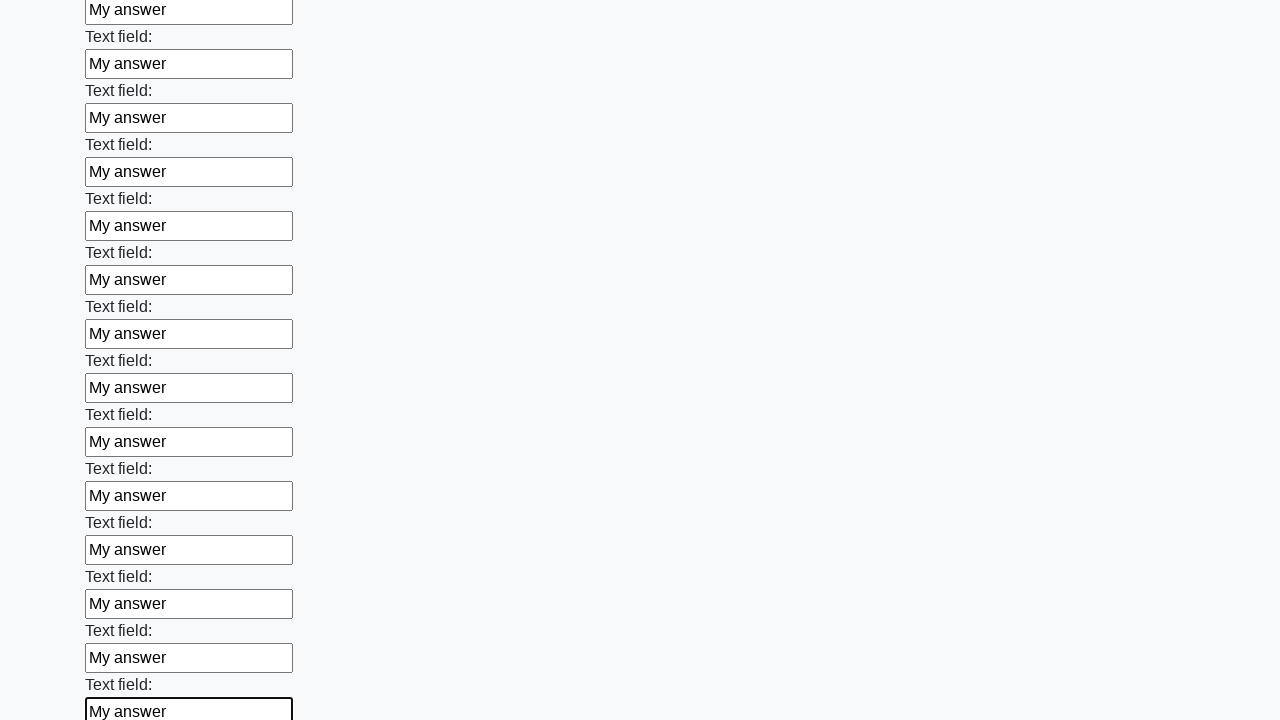

Filled input field with 'My answer' on input >> nth=69
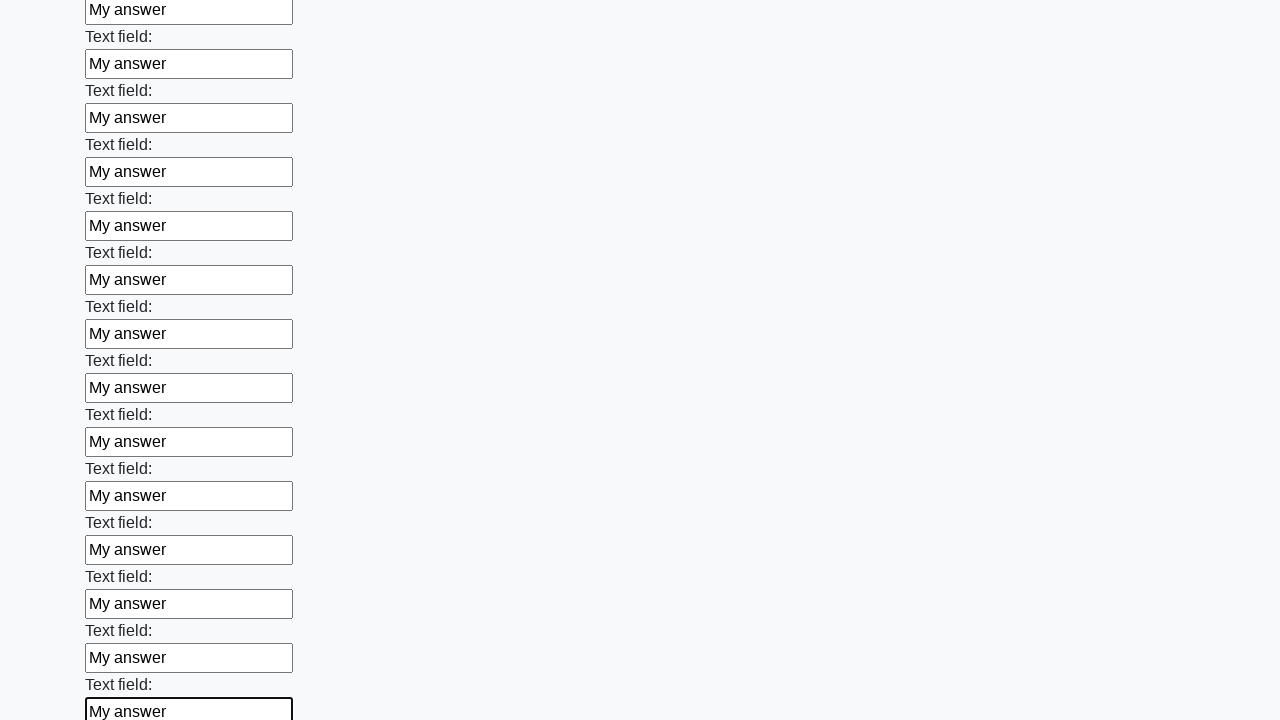

Filled input field with 'My answer' on input >> nth=70
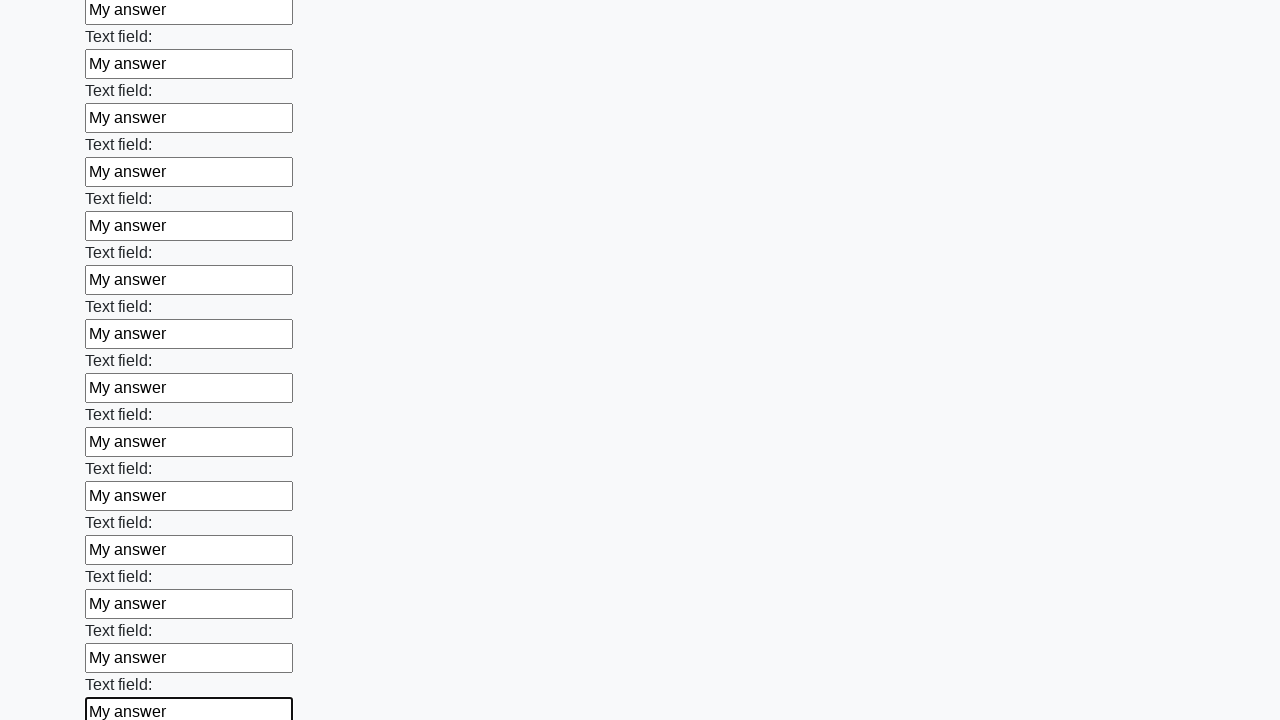

Filled input field with 'My answer' on input >> nth=71
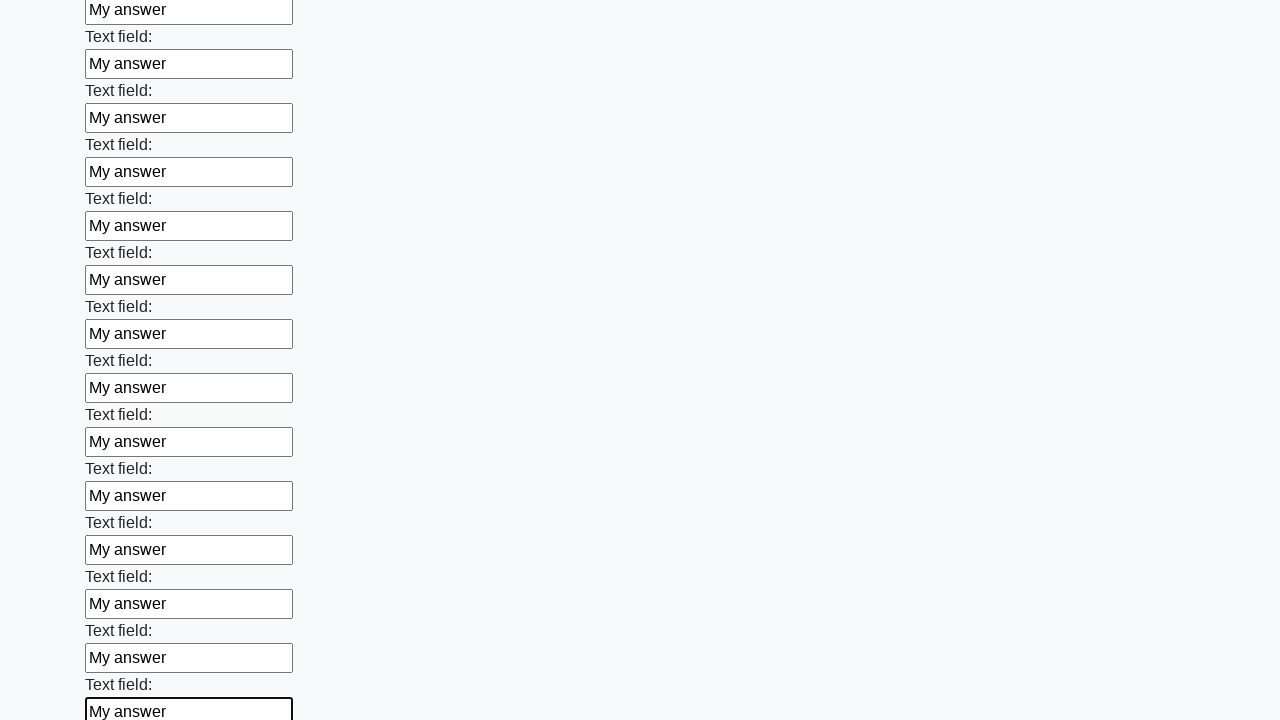

Filled input field with 'My answer' on input >> nth=72
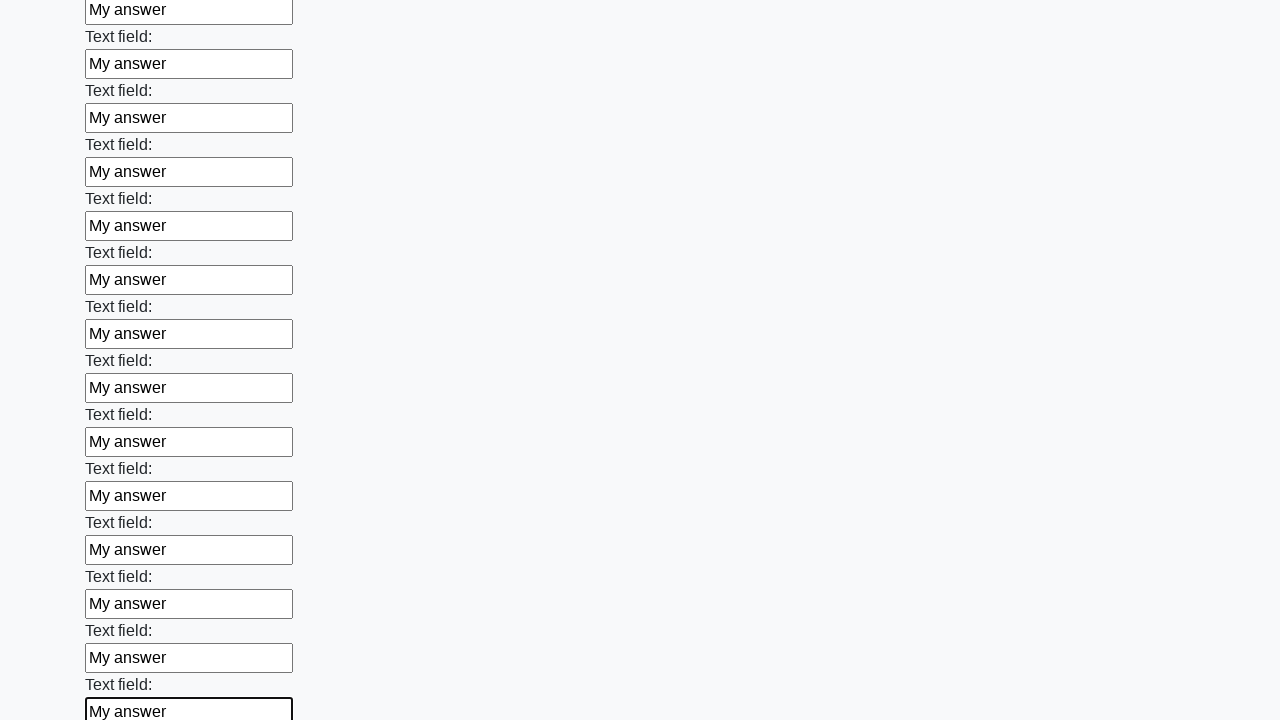

Filled input field with 'My answer' on input >> nth=73
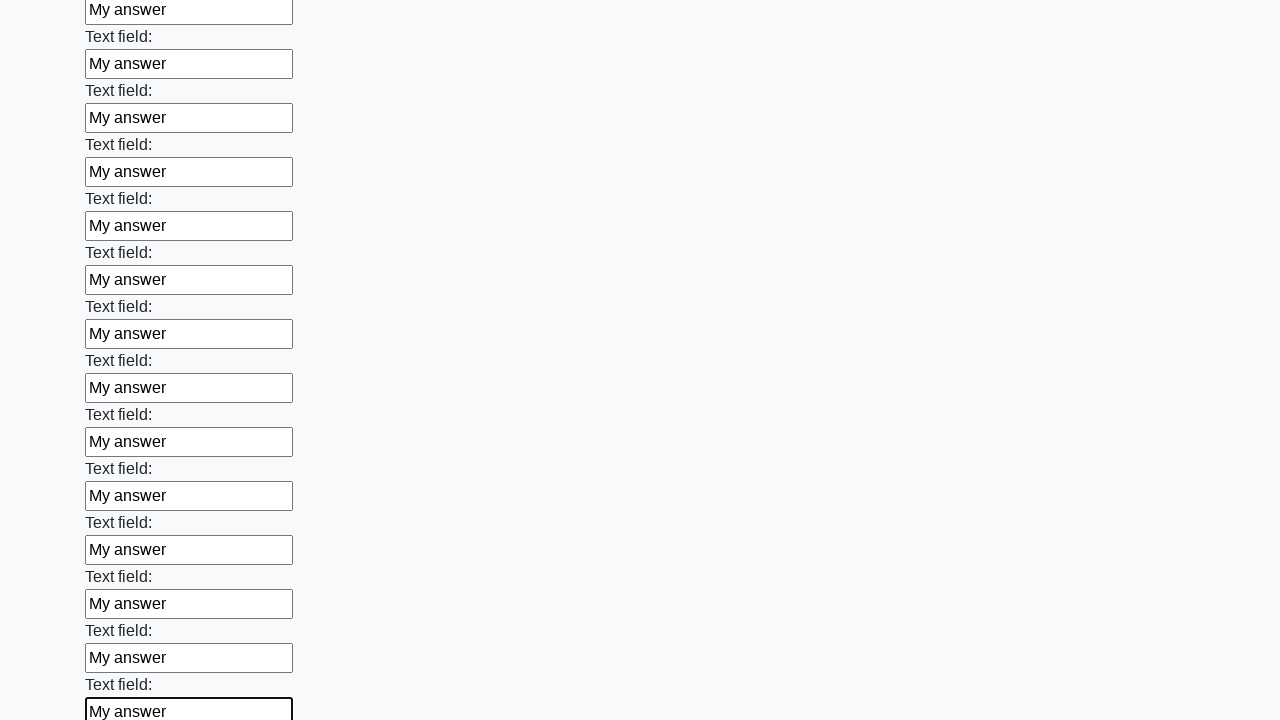

Filled input field with 'My answer' on input >> nth=74
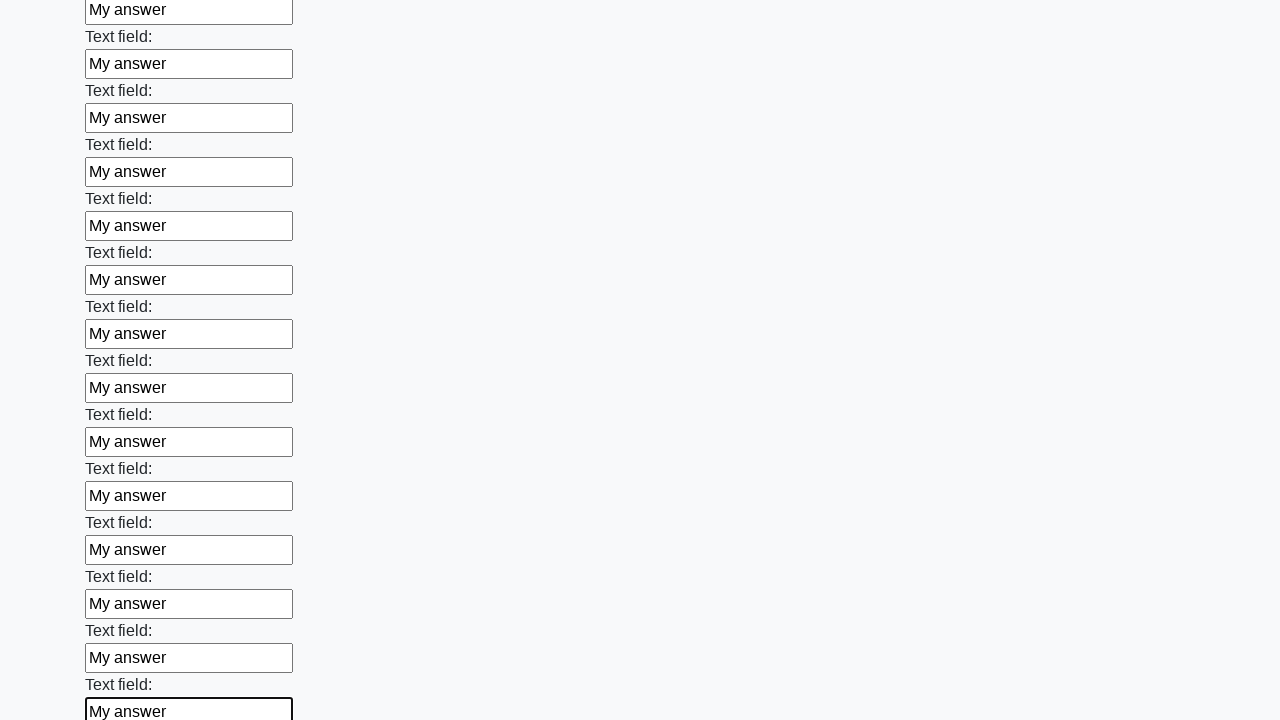

Filled input field with 'My answer' on input >> nth=75
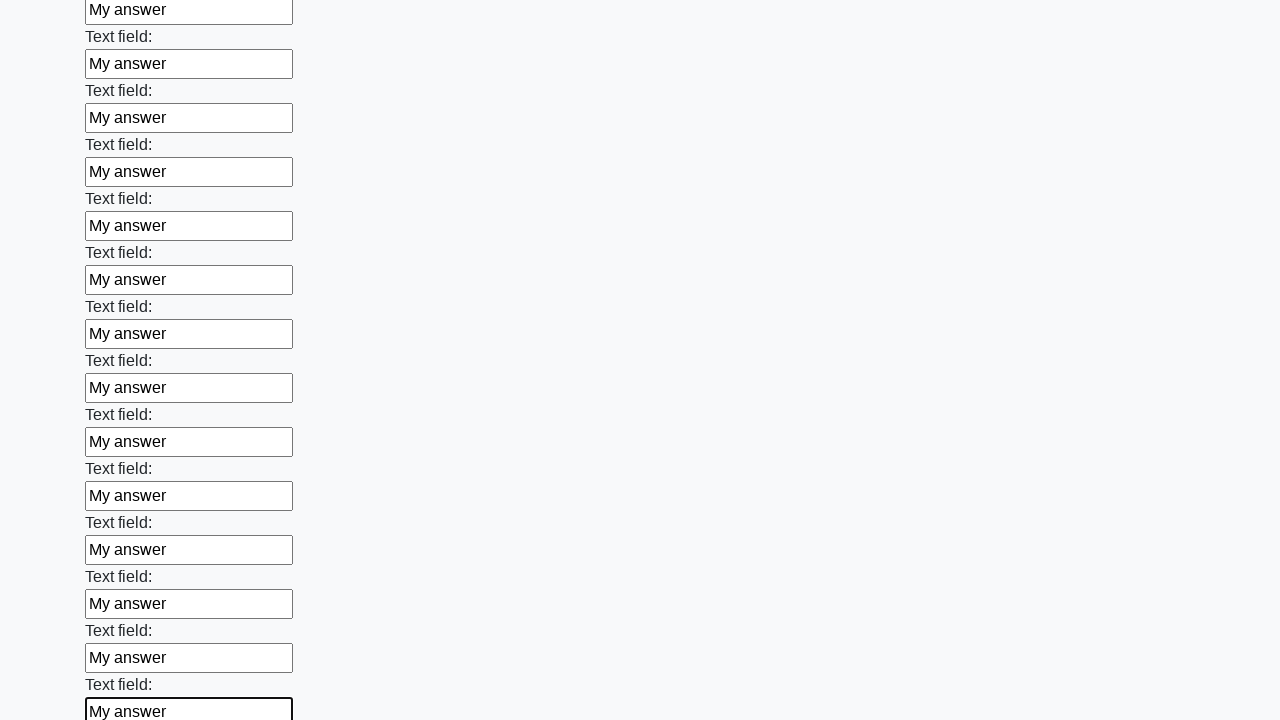

Filled input field with 'My answer' on input >> nth=76
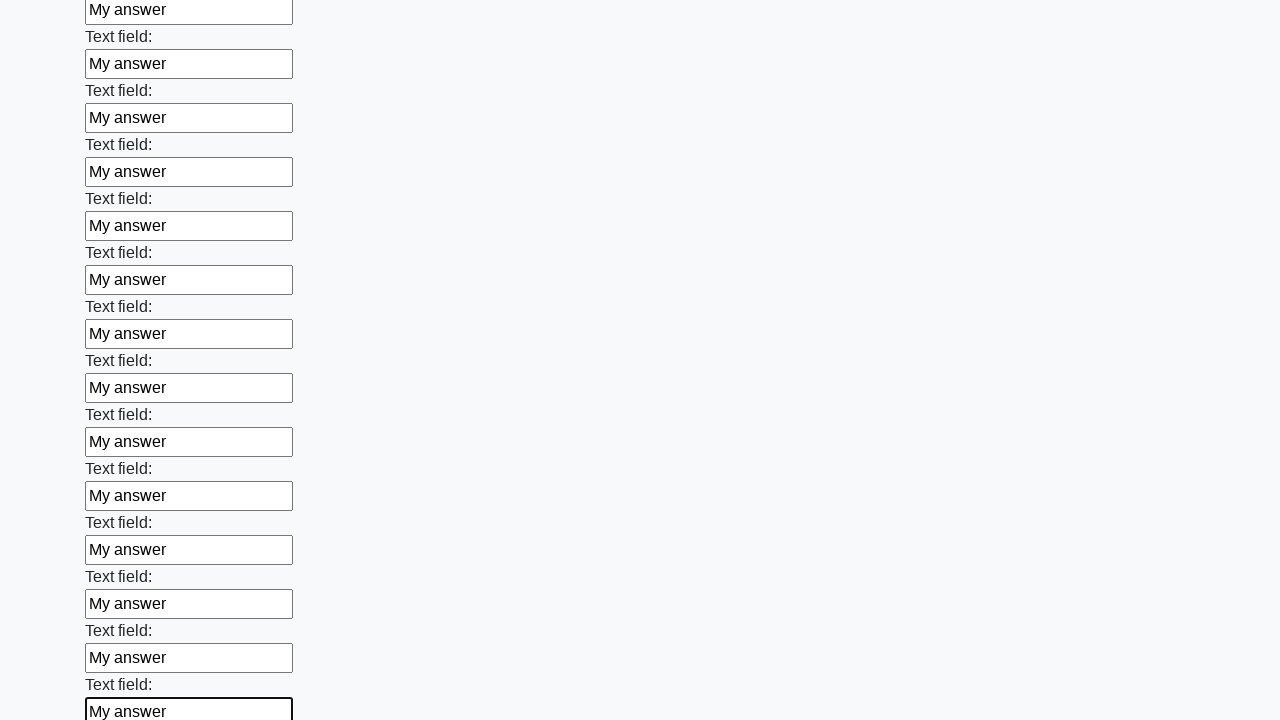

Filled input field with 'My answer' on input >> nth=77
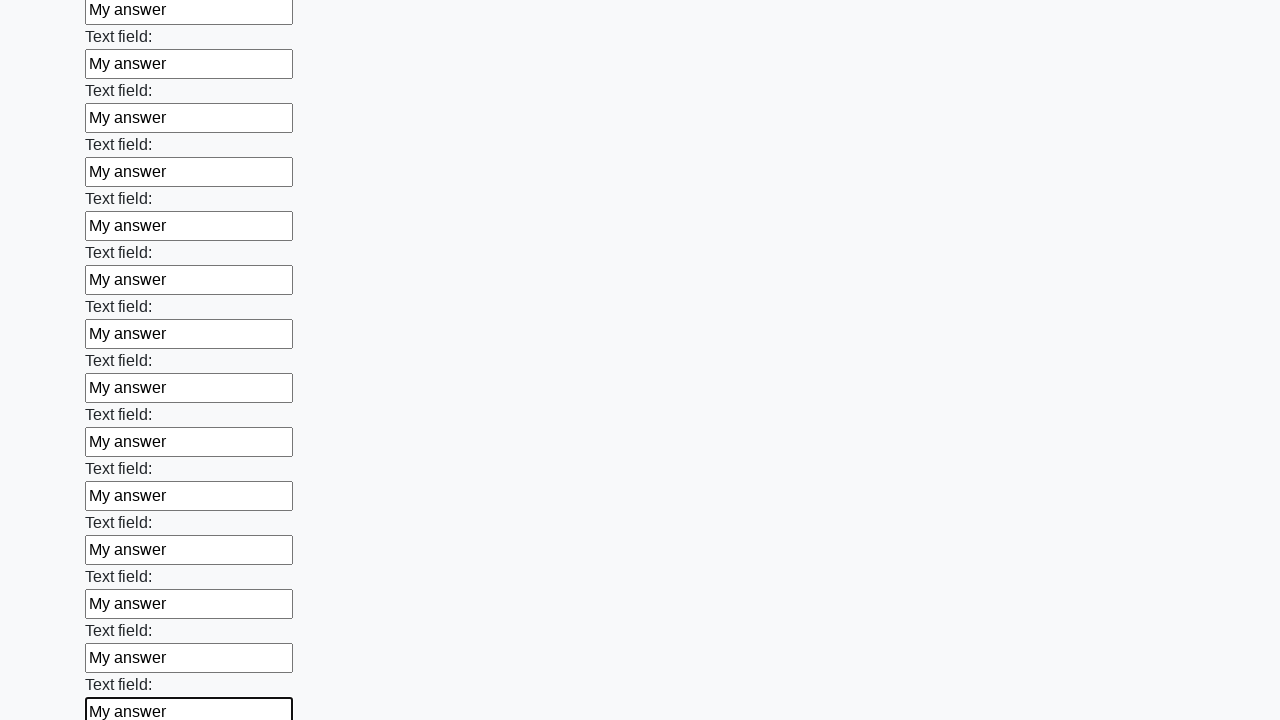

Filled input field with 'My answer' on input >> nth=78
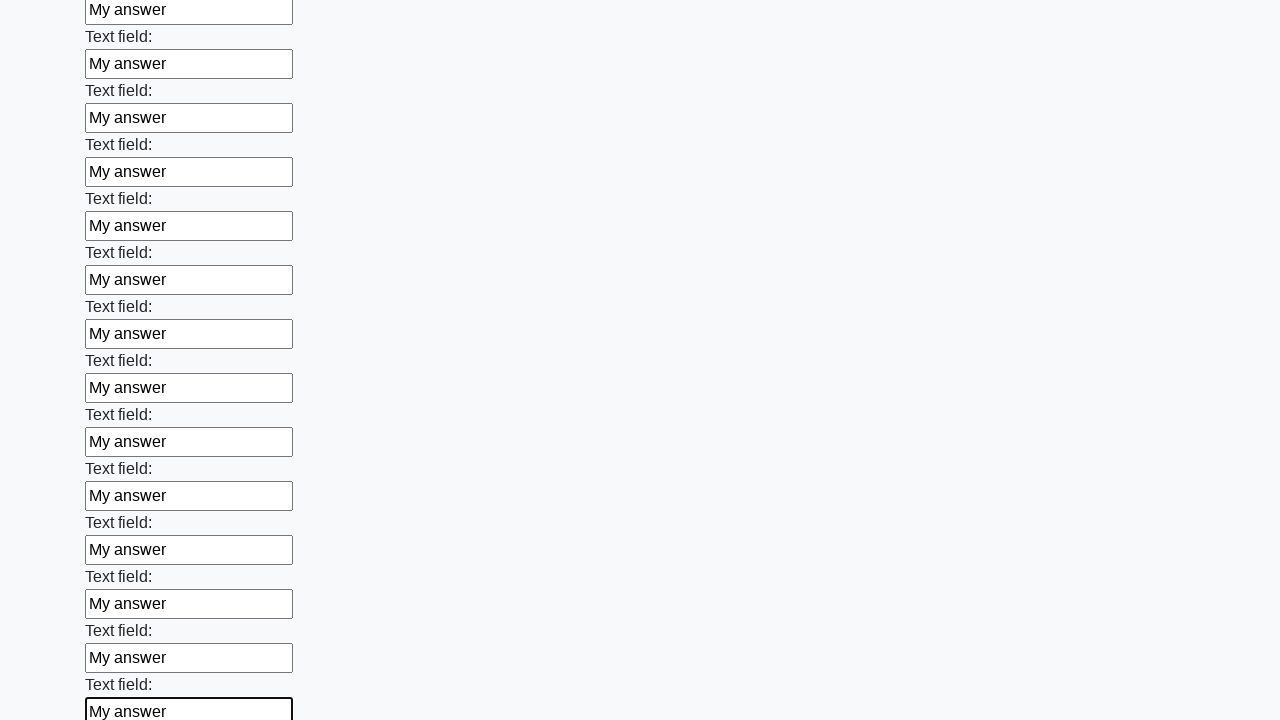

Filled input field with 'My answer' on input >> nth=79
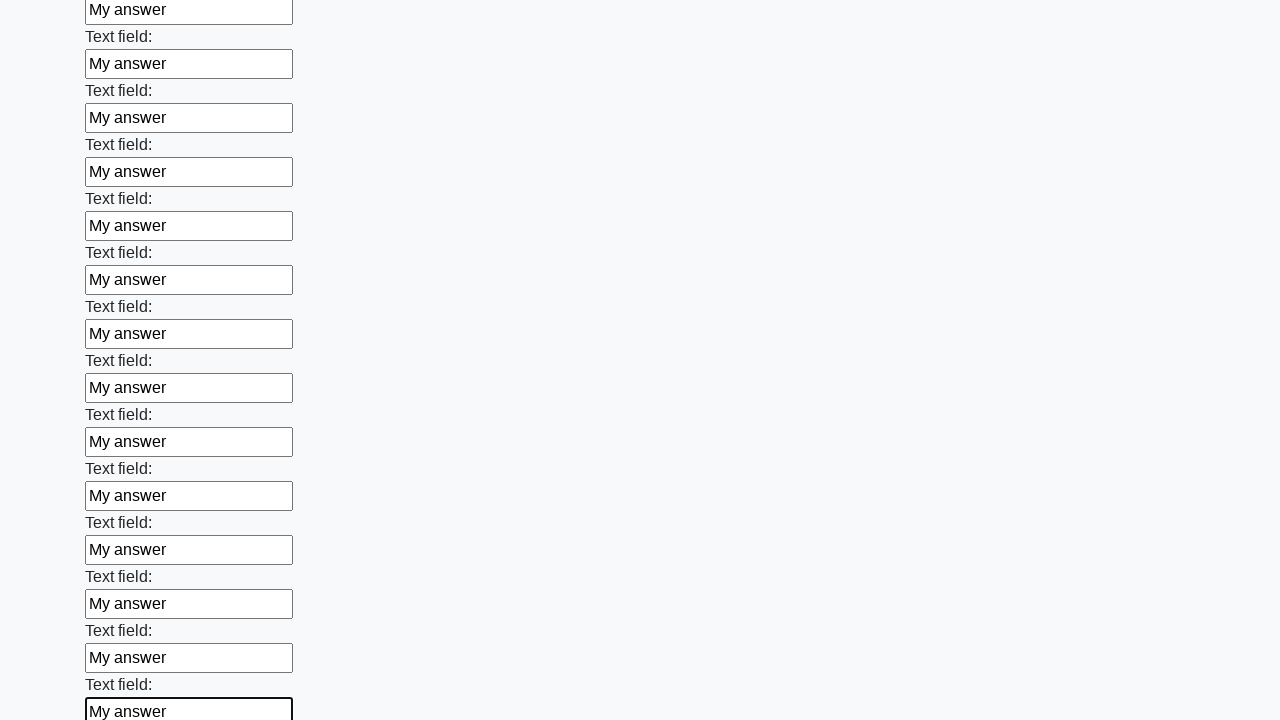

Filled input field with 'My answer' on input >> nth=80
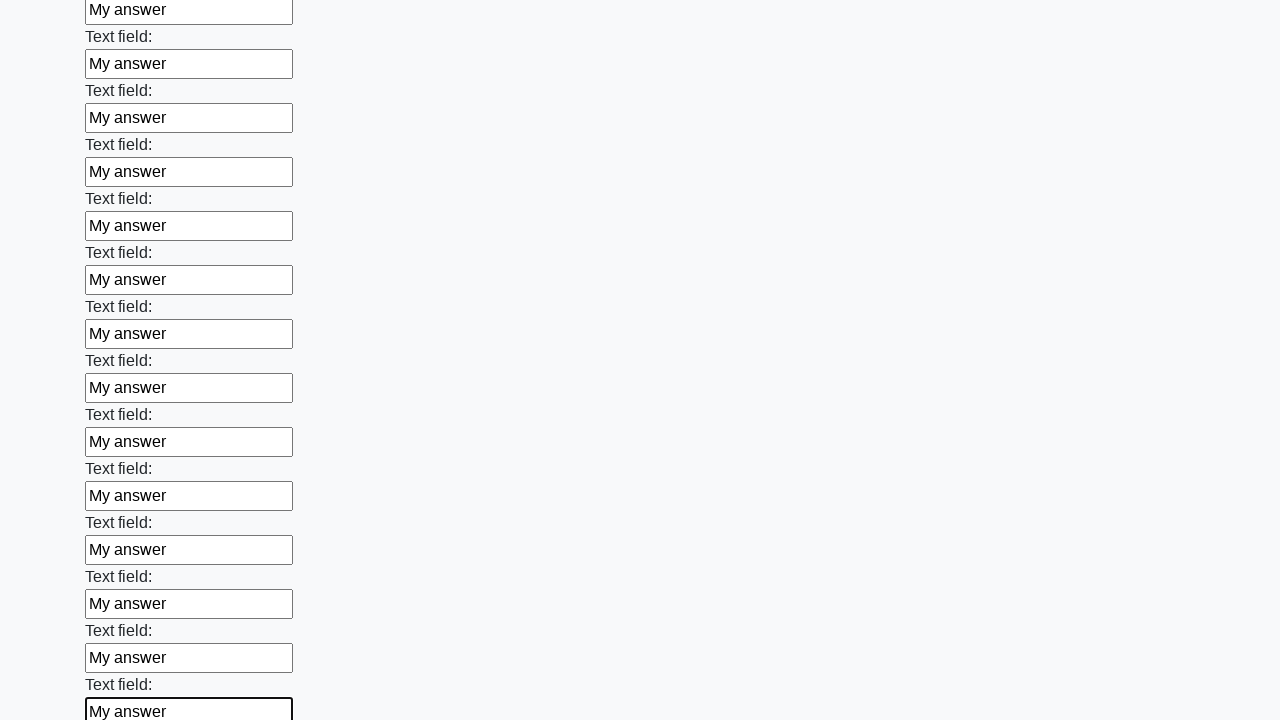

Filled input field with 'My answer' on input >> nth=81
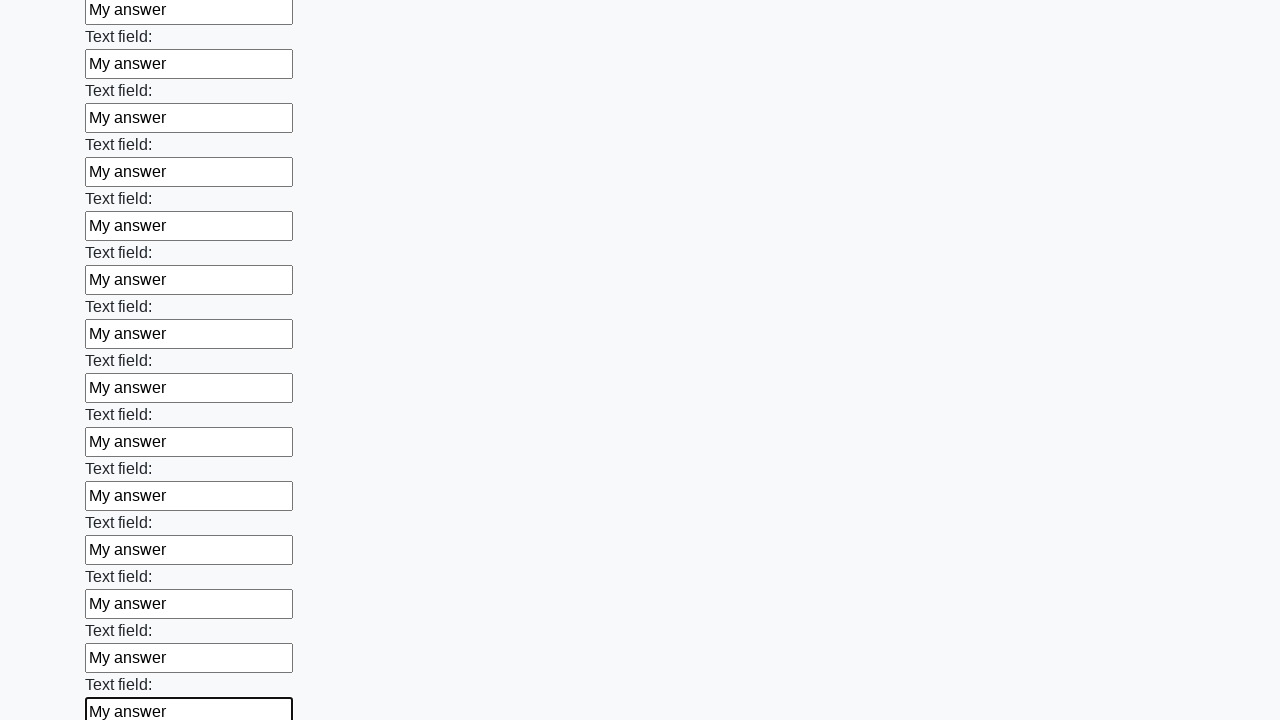

Filled input field with 'My answer' on input >> nth=82
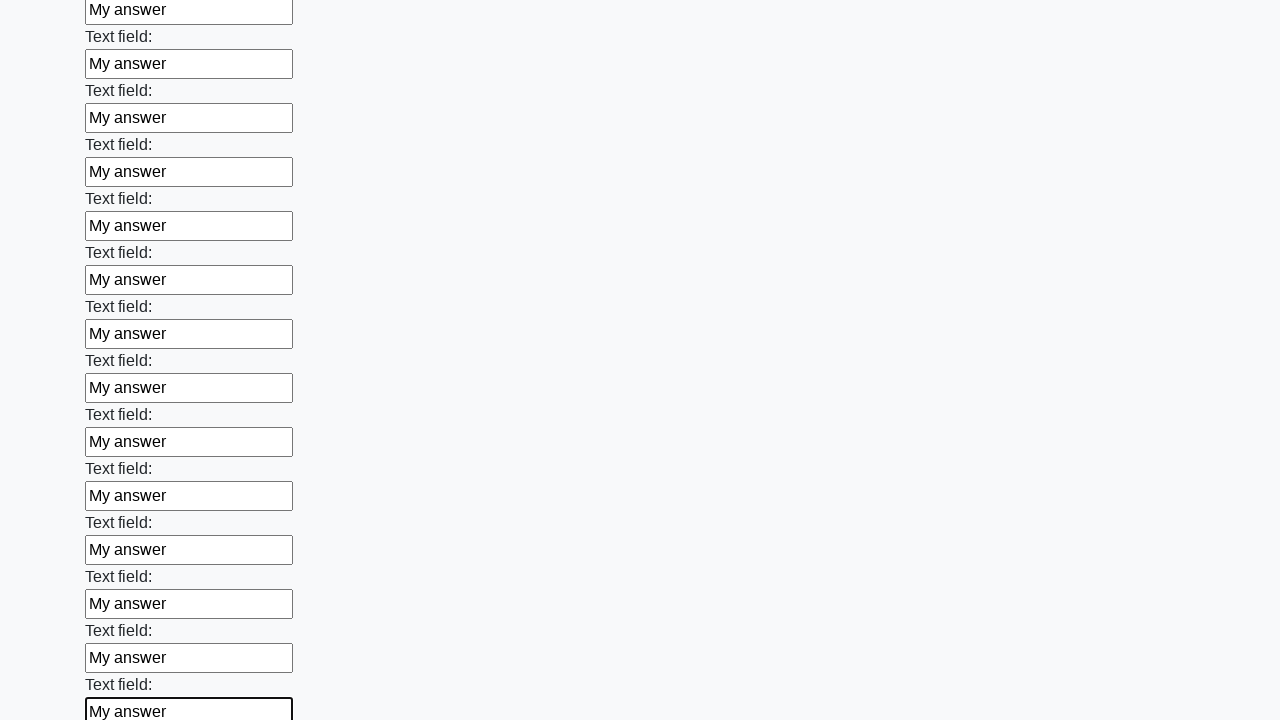

Filled input field with 'My answer' on input >> nth=83
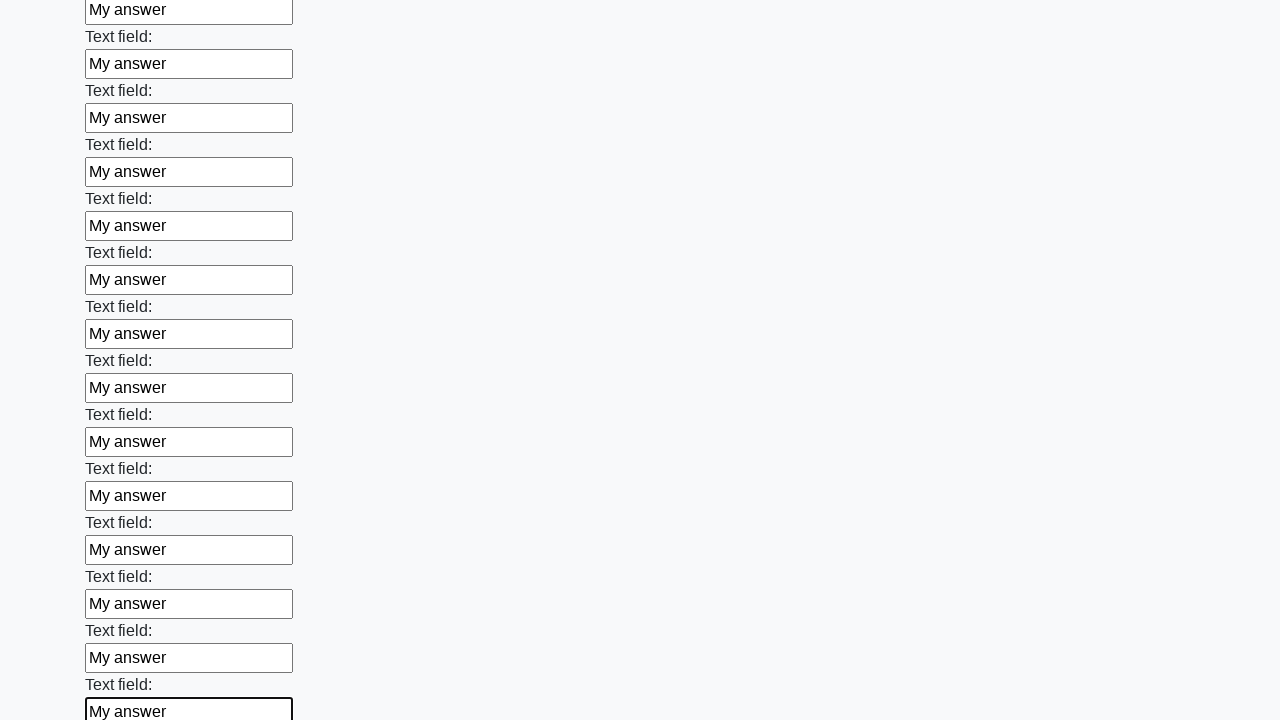

Filled input field with 'My answer' on input >> nth=84
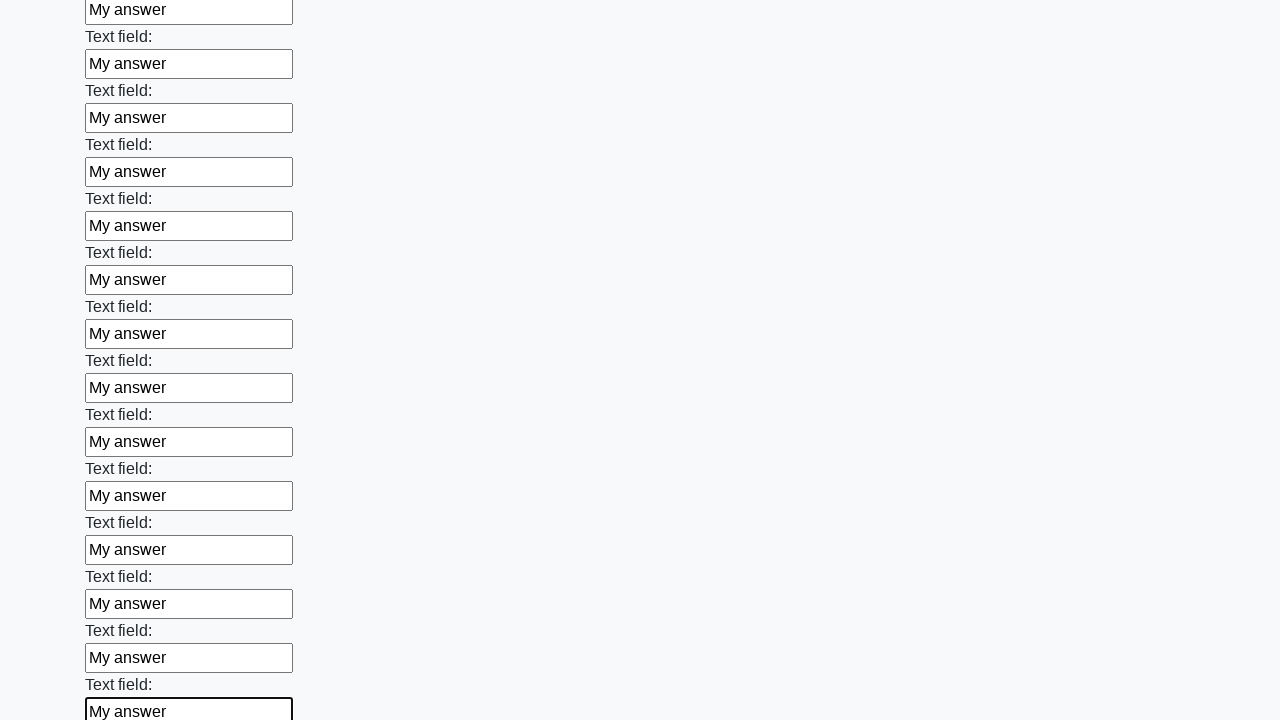

Filled input field with 'My answer' on input >> nth=85
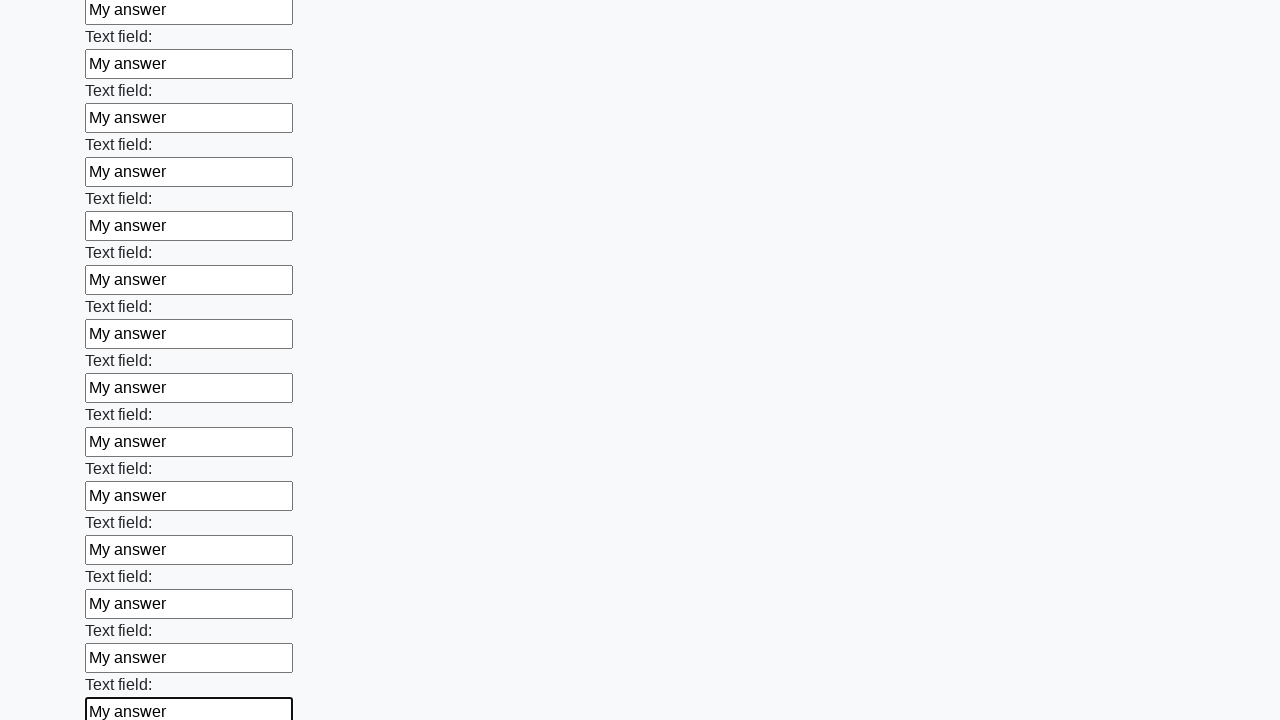

Filled input field with 'My answer' on input >> nth=86
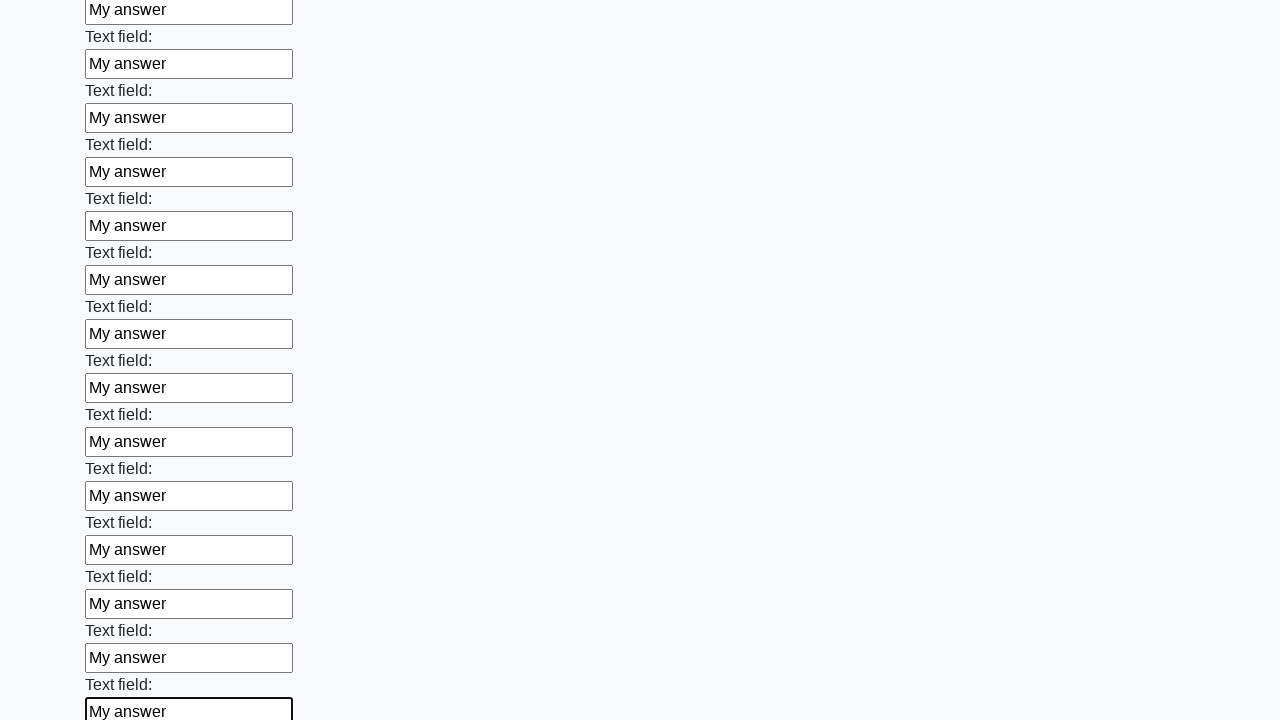

Filled input field with 'My answer' on input >> nth=87
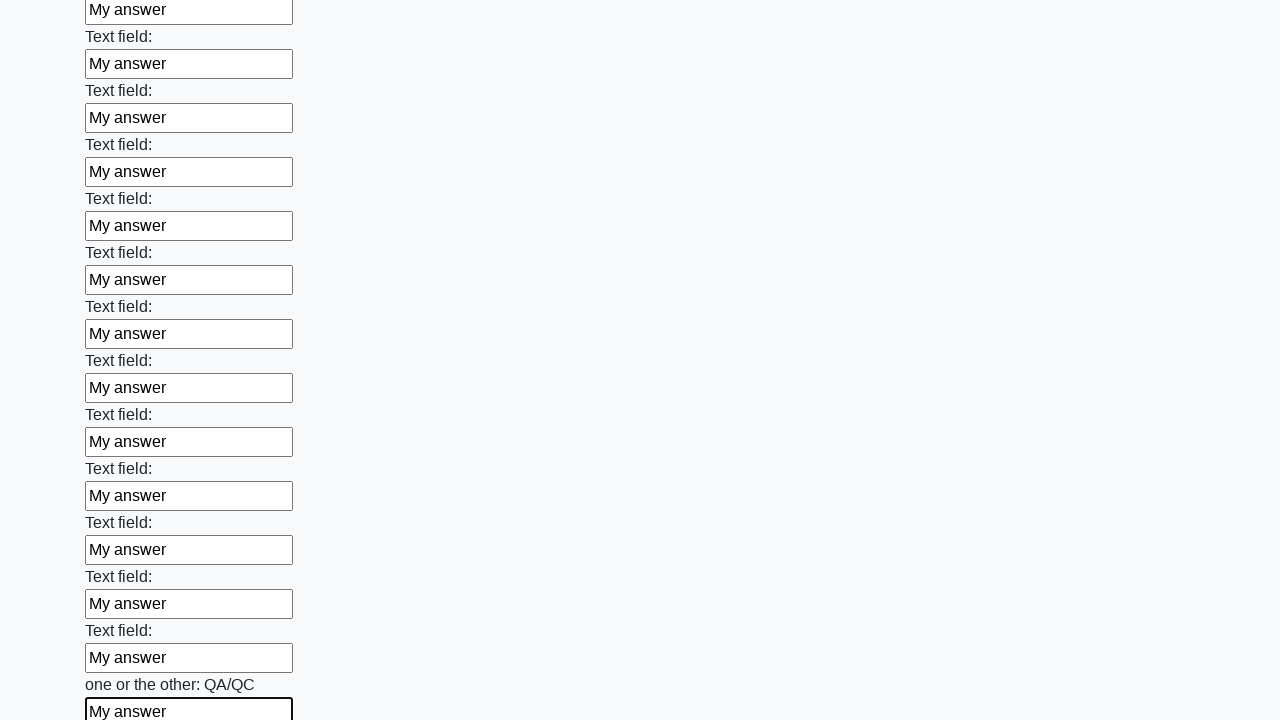

Filled input field with 'My answer' on input >> nth=88
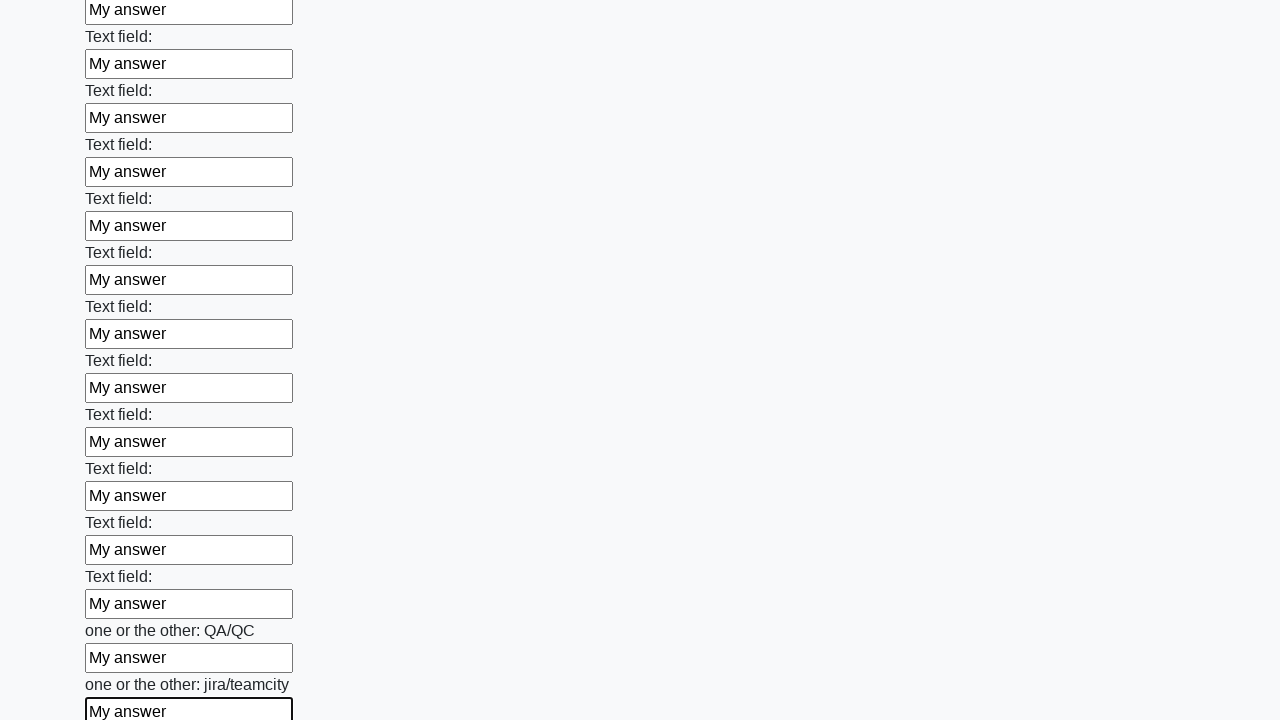

Filled input field with 'My answer' on input >> nth=89
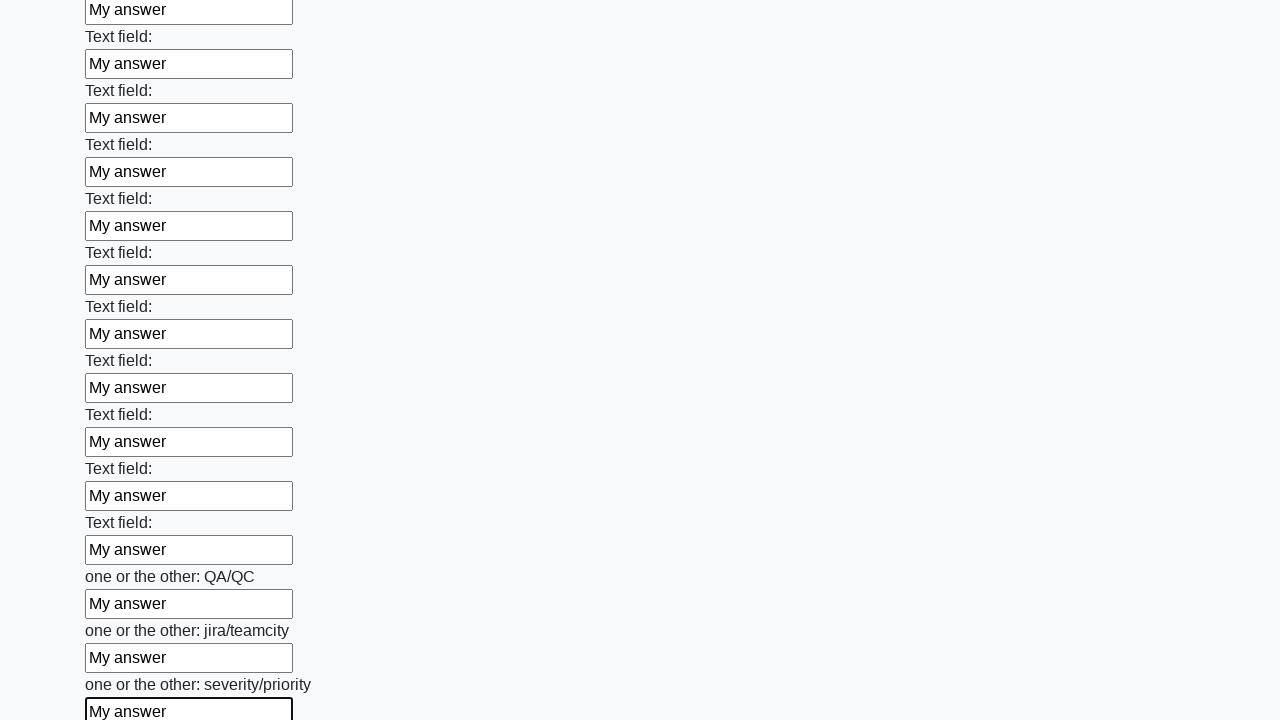

Filled input field with 'My answer' on input >> nth=90
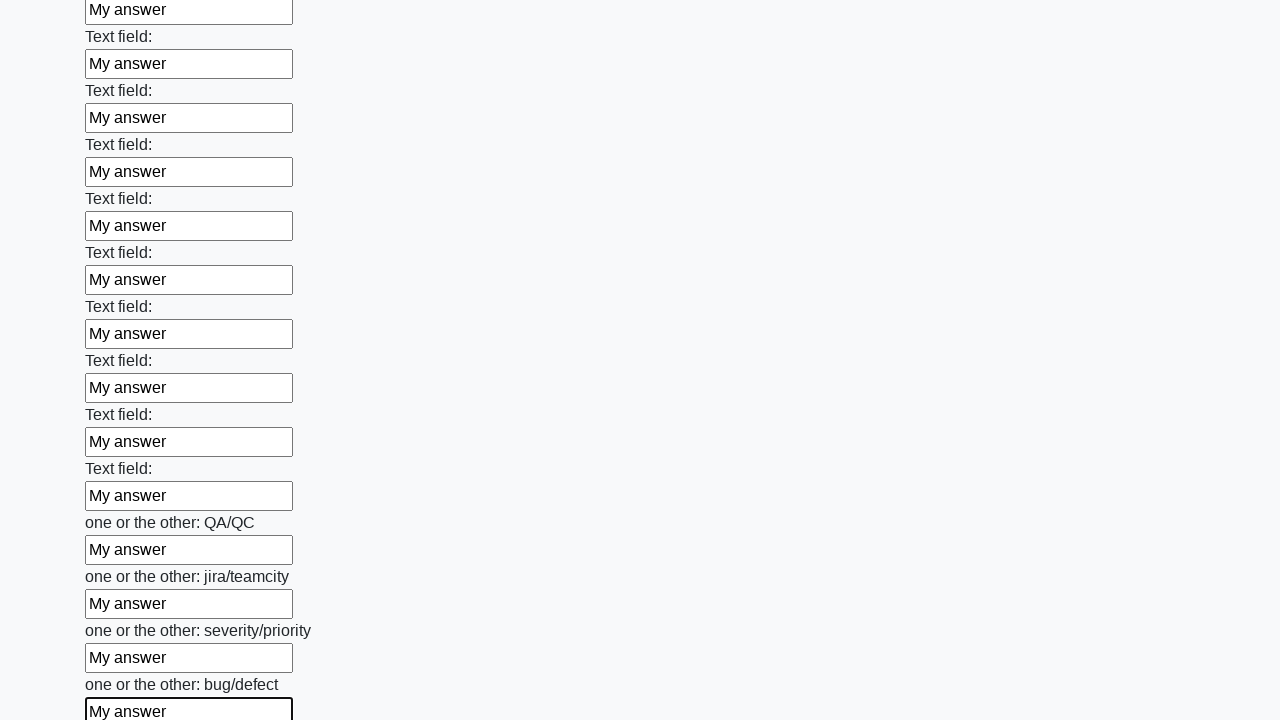

Filled input field with 'My answer' on input >> nth=91
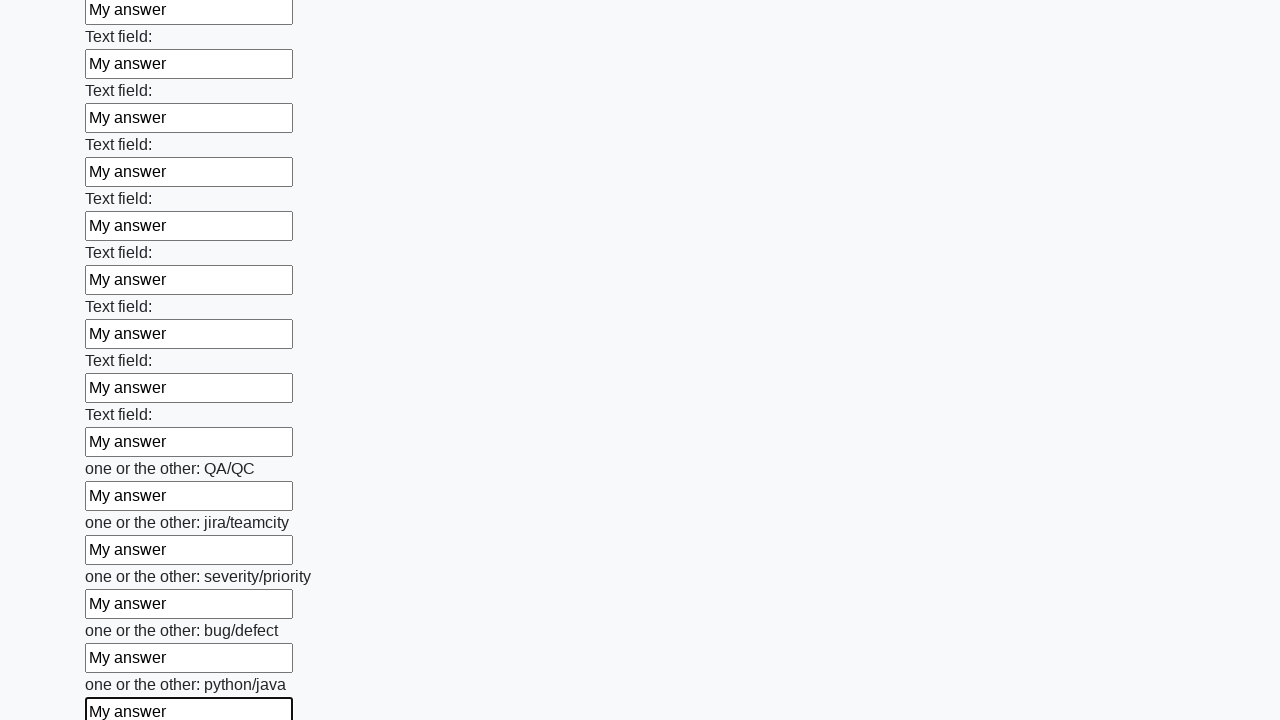

Filled input field with 'My answer' on input >> nth=92
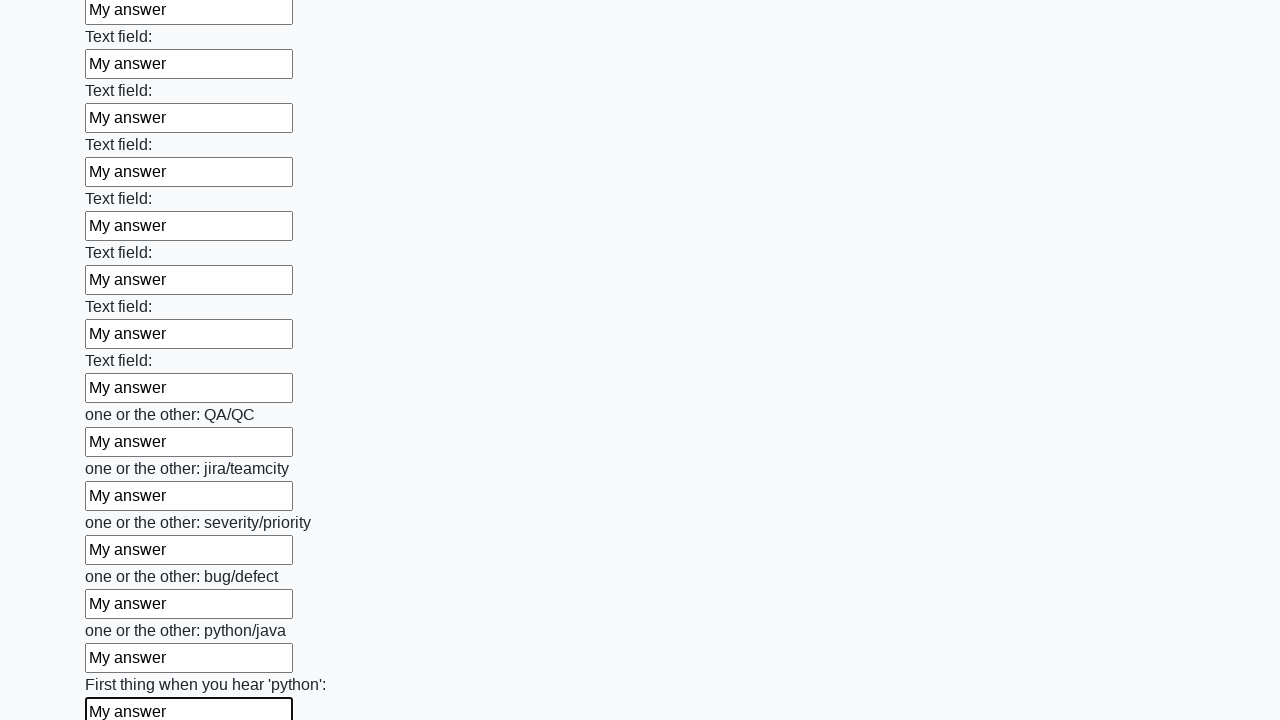

Filled input field with 'My answer' on input >> nth=93
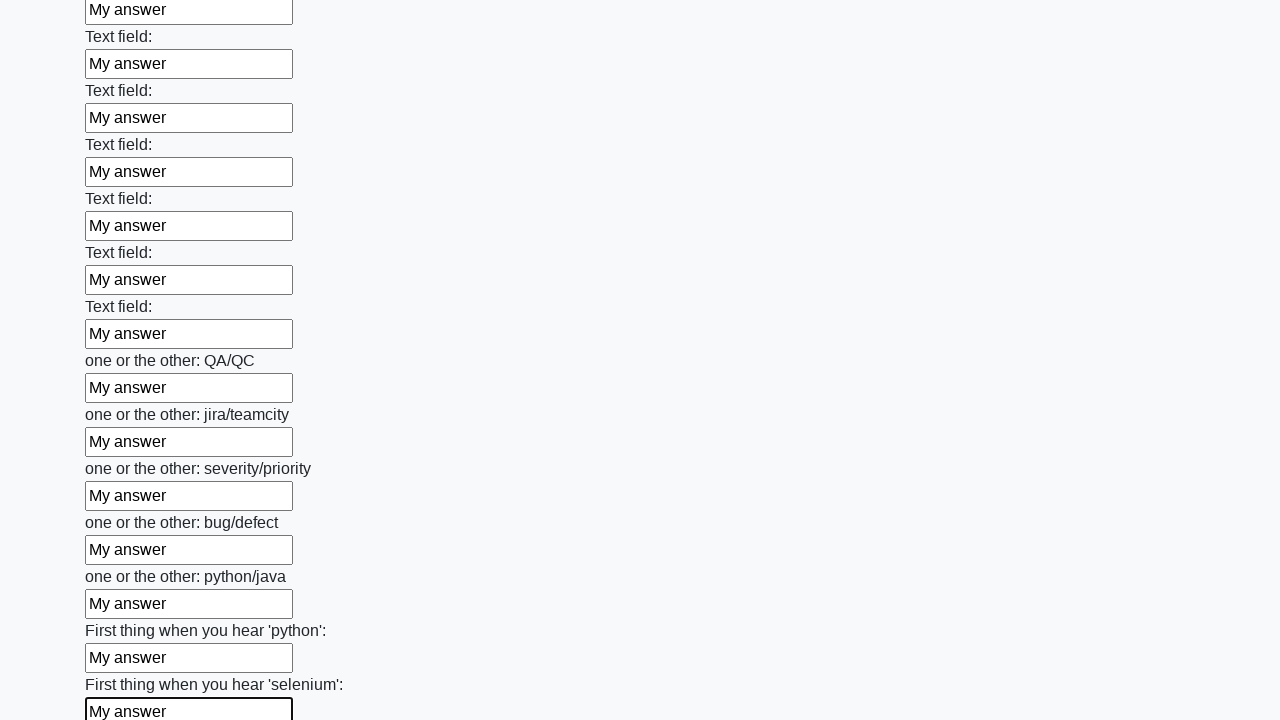

Filled input field with 'My answer' on input >> nth=94
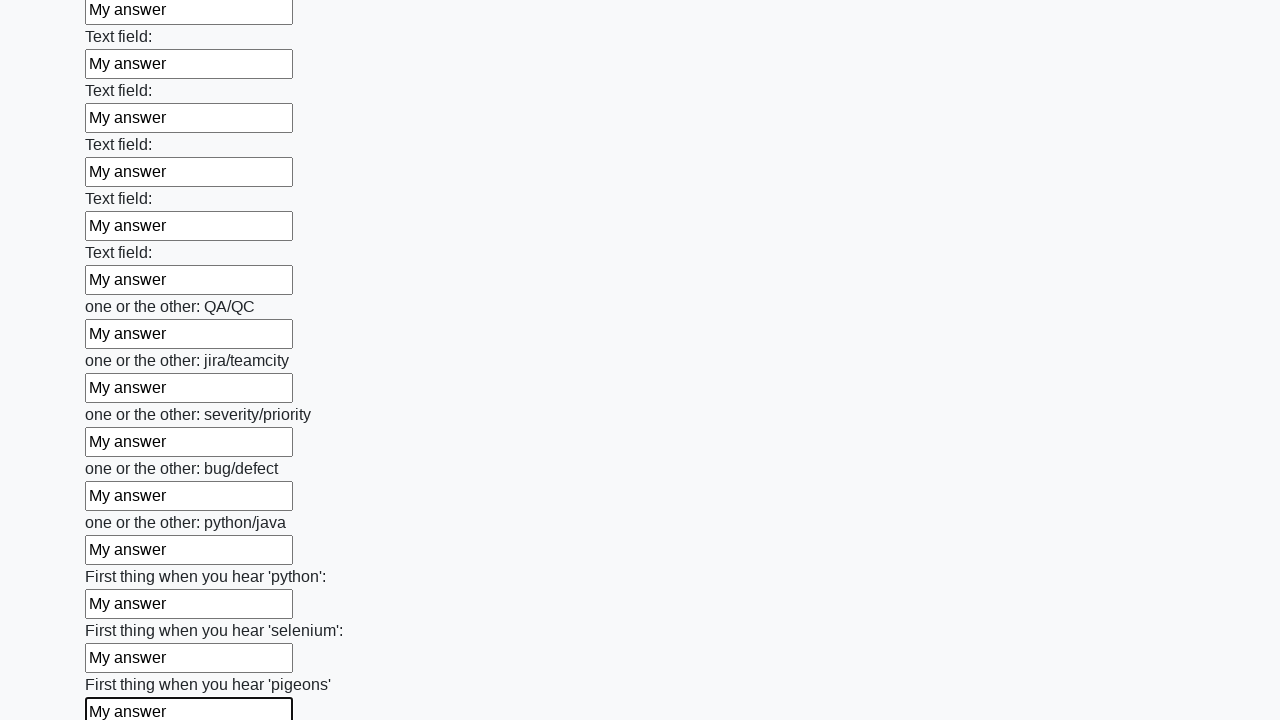

Filled input field with 'My answer' on input >> nth=95
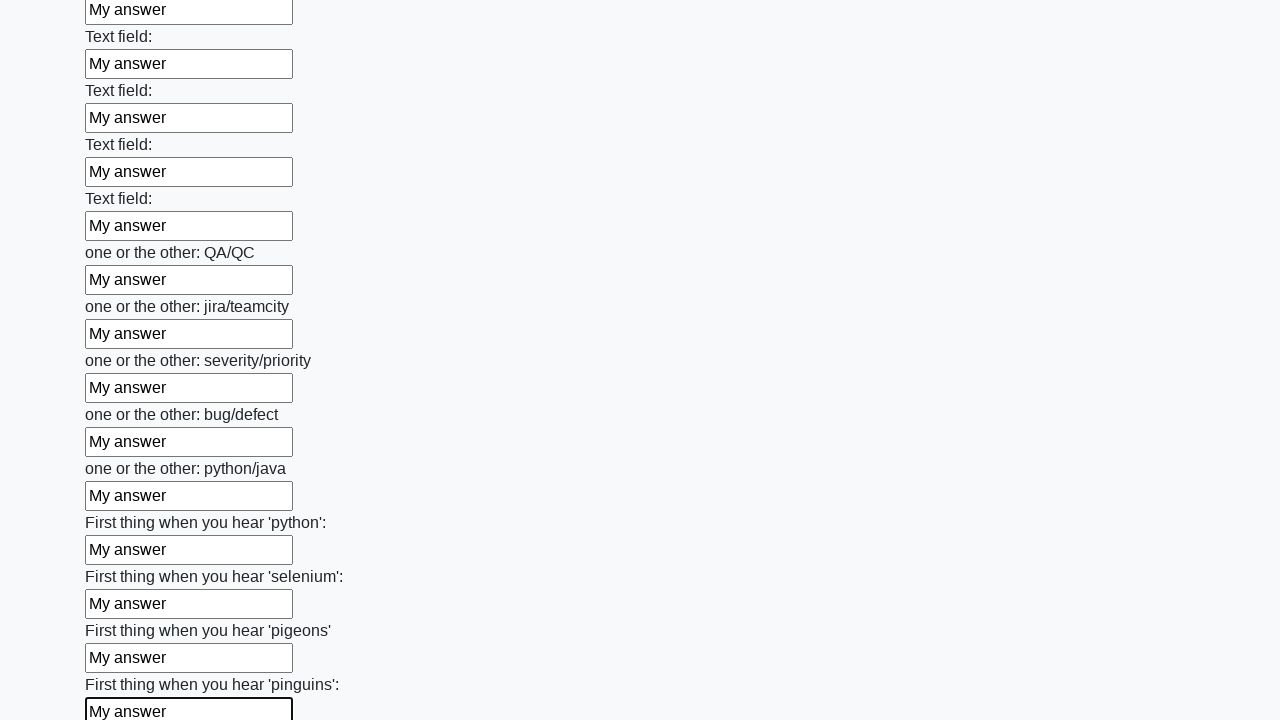

Filled input field with 'My answer' on input >> nth=96
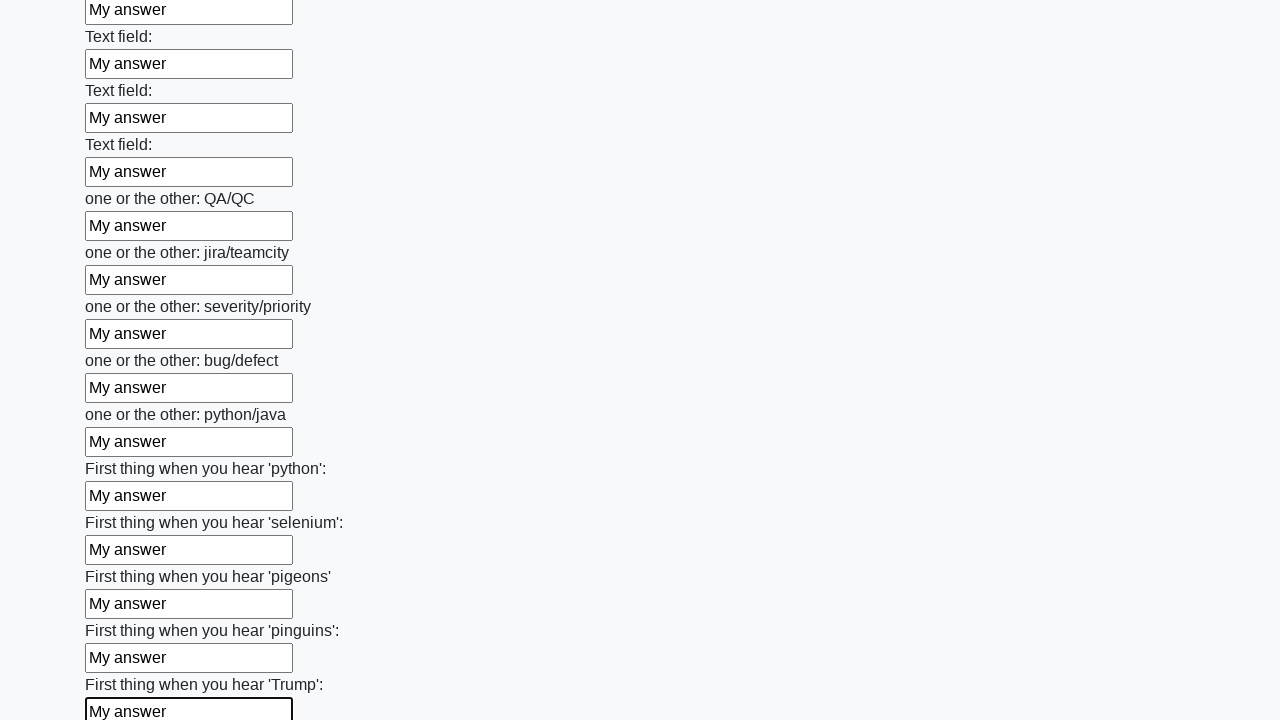

Filled input field with 'My answer' on input >> nth=97
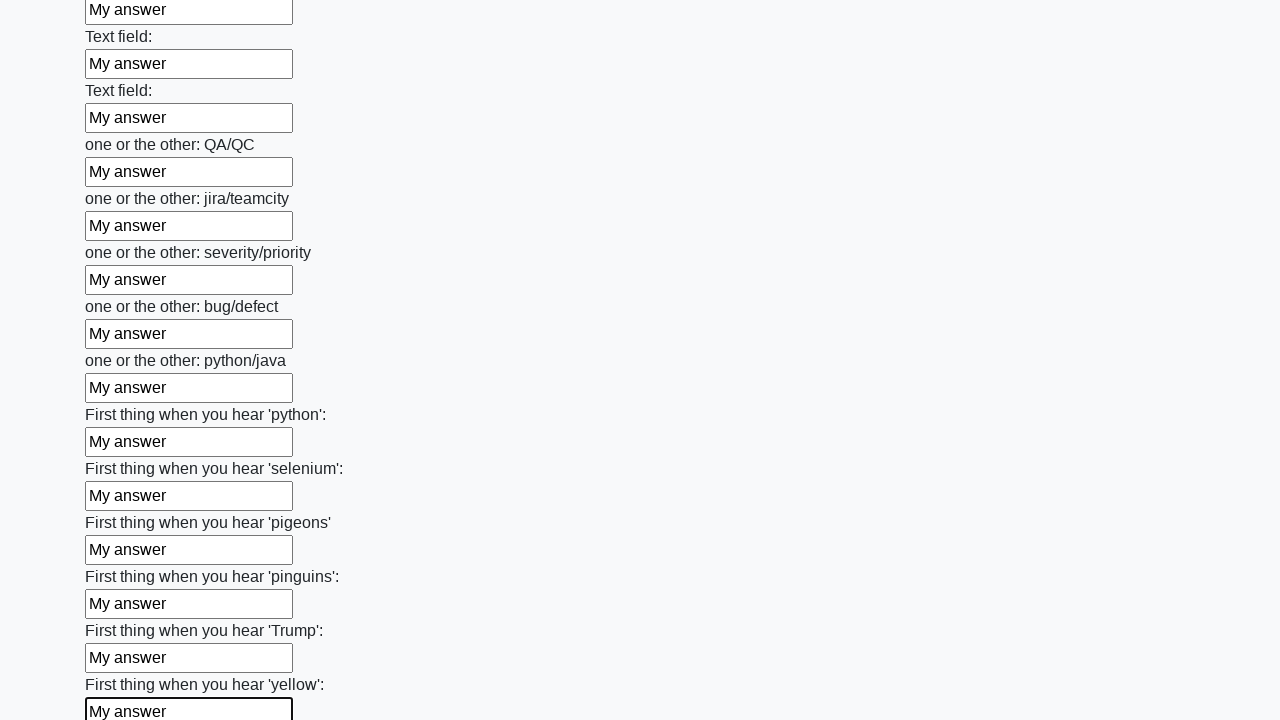

Filled input field with 'My answer' on input >> nth=98
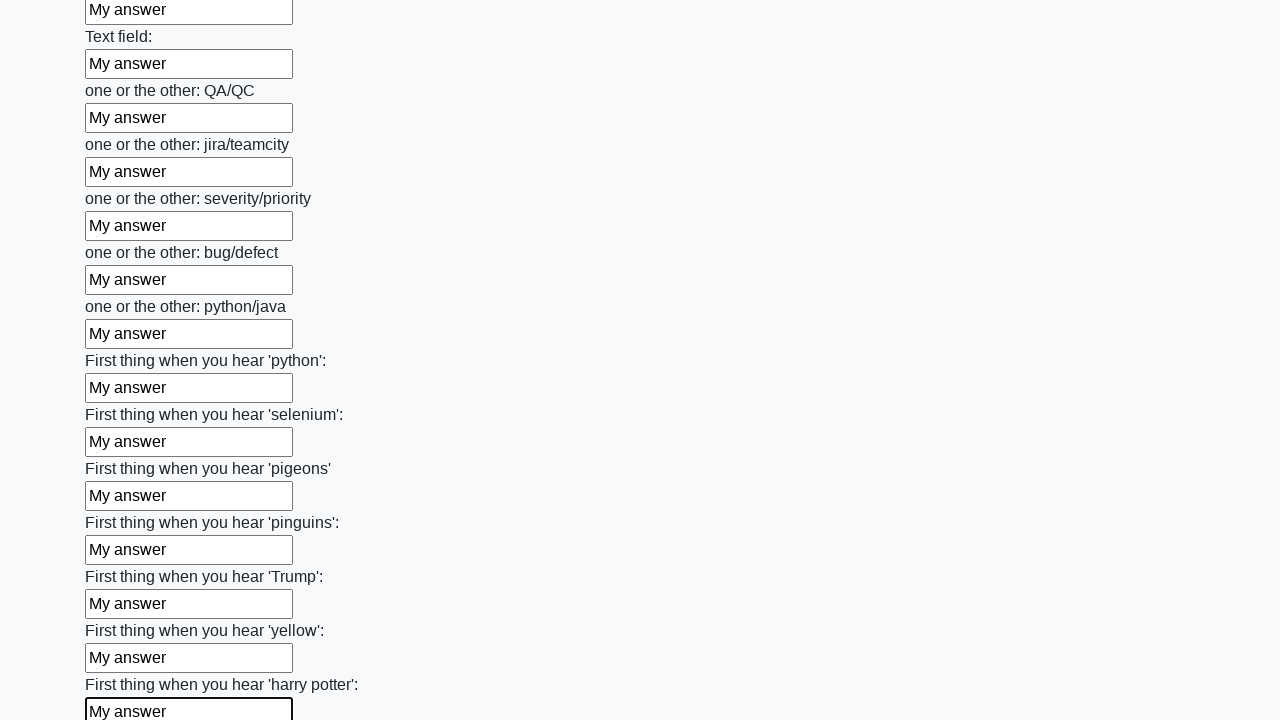

Filled input field with 'My answer' on input >> nth=99
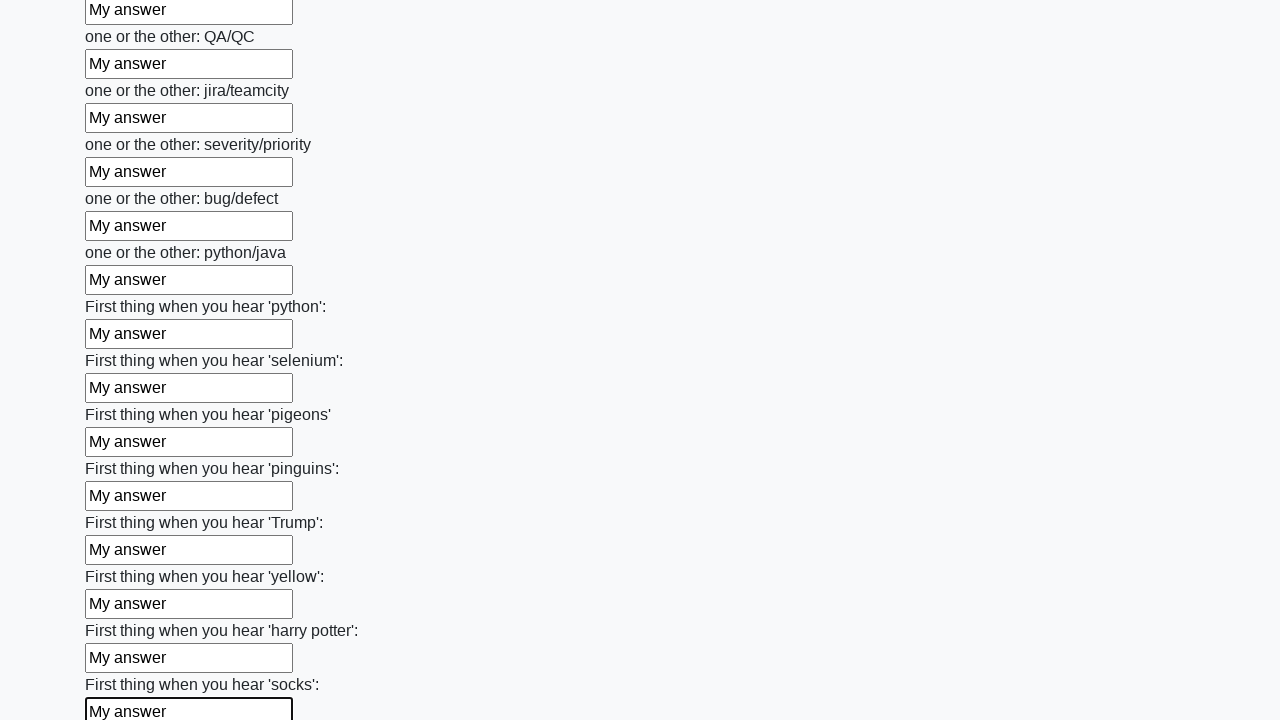

Clicked submit button to submit the form at (123, 611) on button.btn
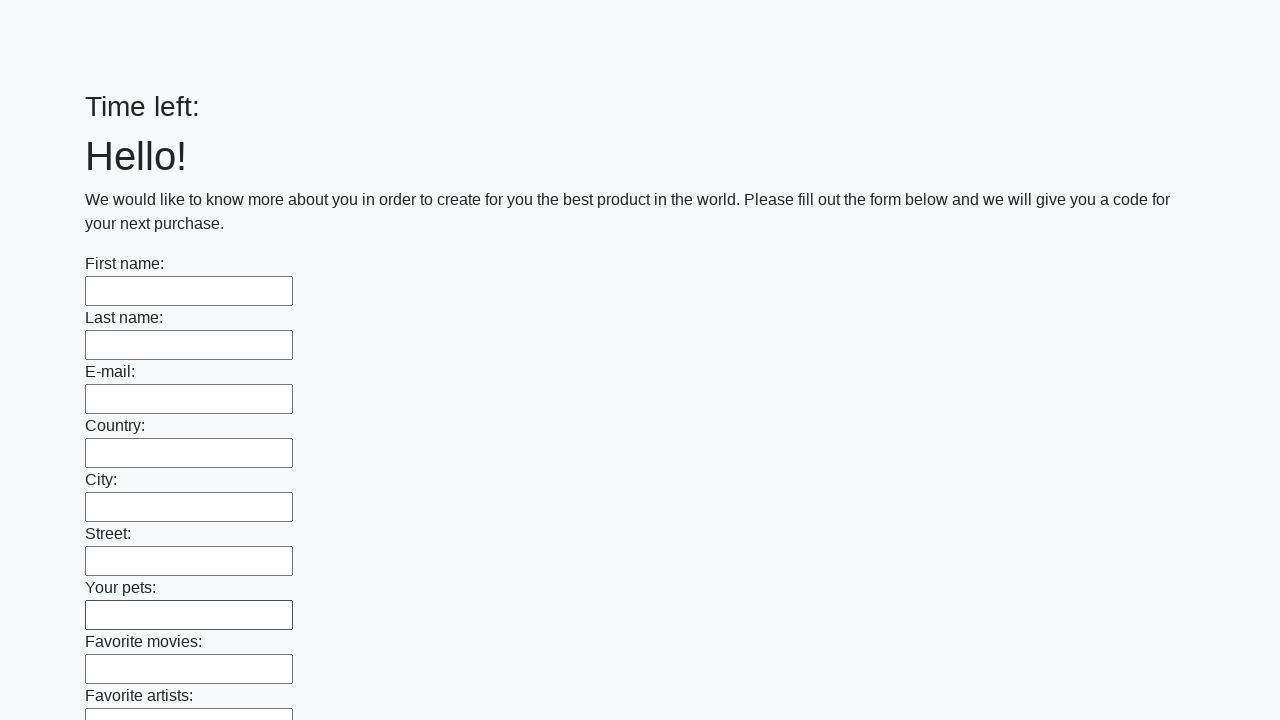

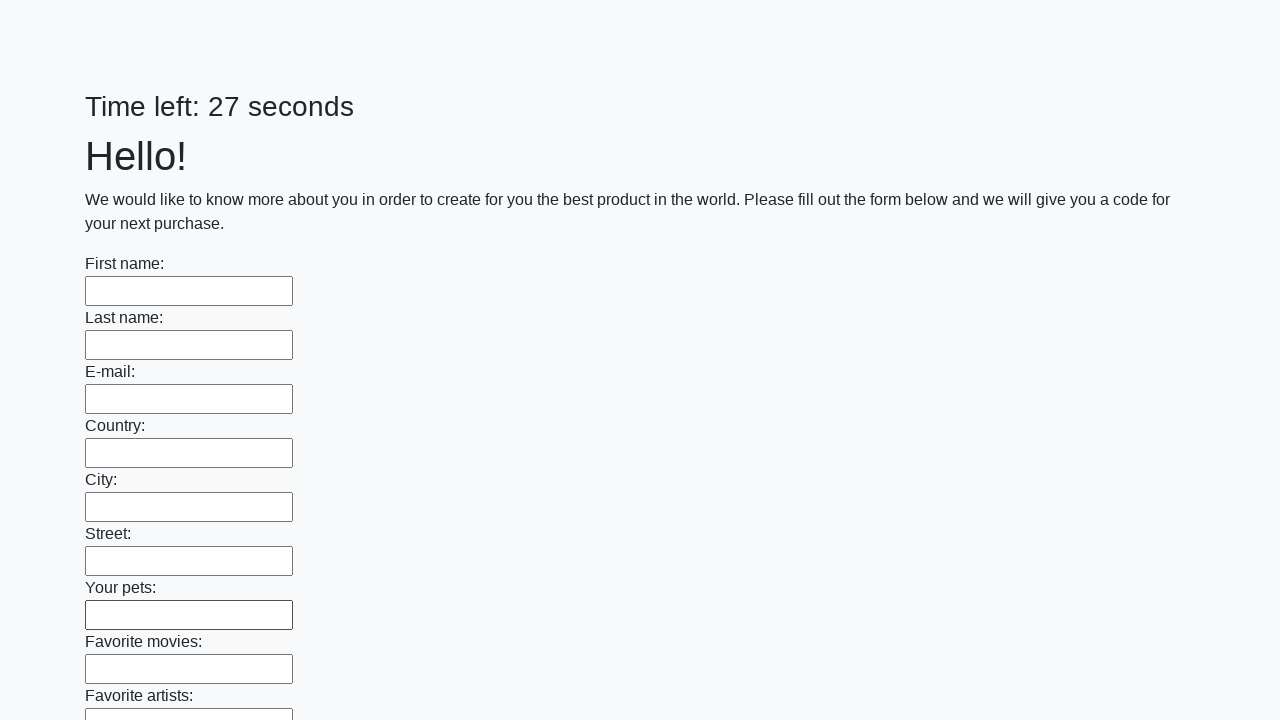